Navigates to a stock market gainers page, scrolls down, and iterates through the current price column of the table to verify data is displayed

Starting URL: https://money.rediff.com/gainers

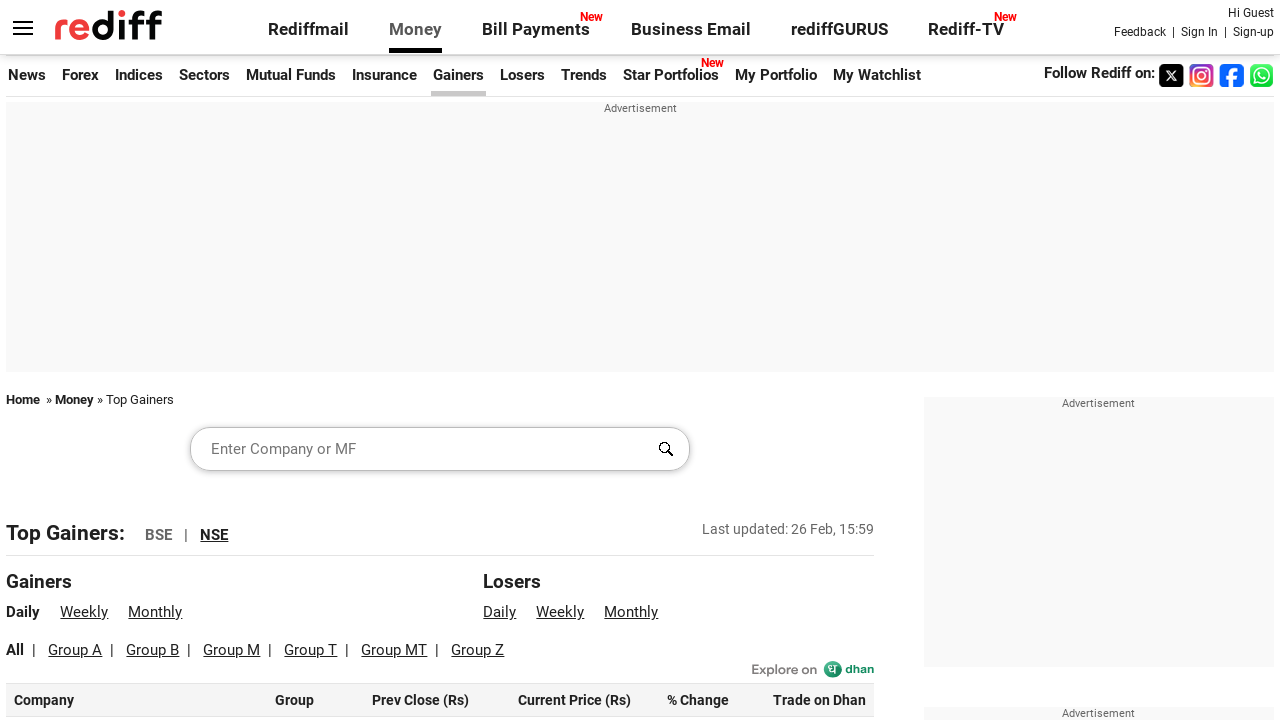

Pressed PageDown to scroll down the page
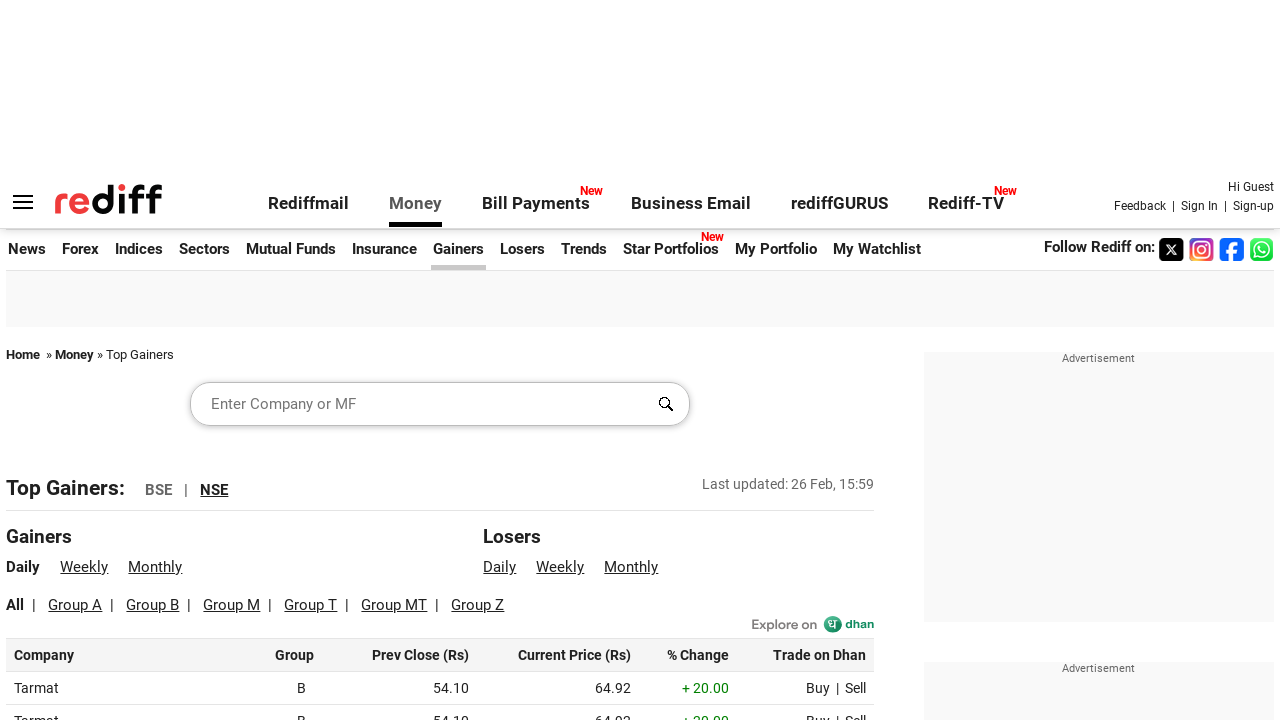

Table in left container became visible
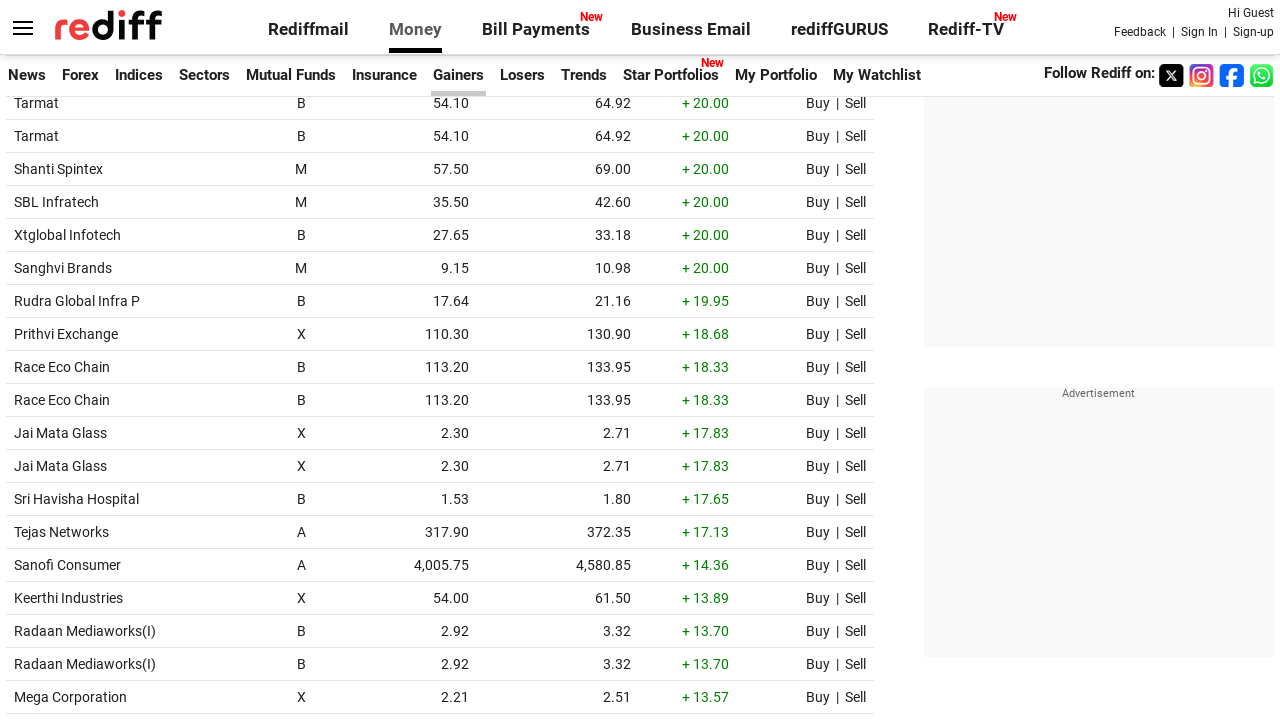

Retrieved all current price elements from table
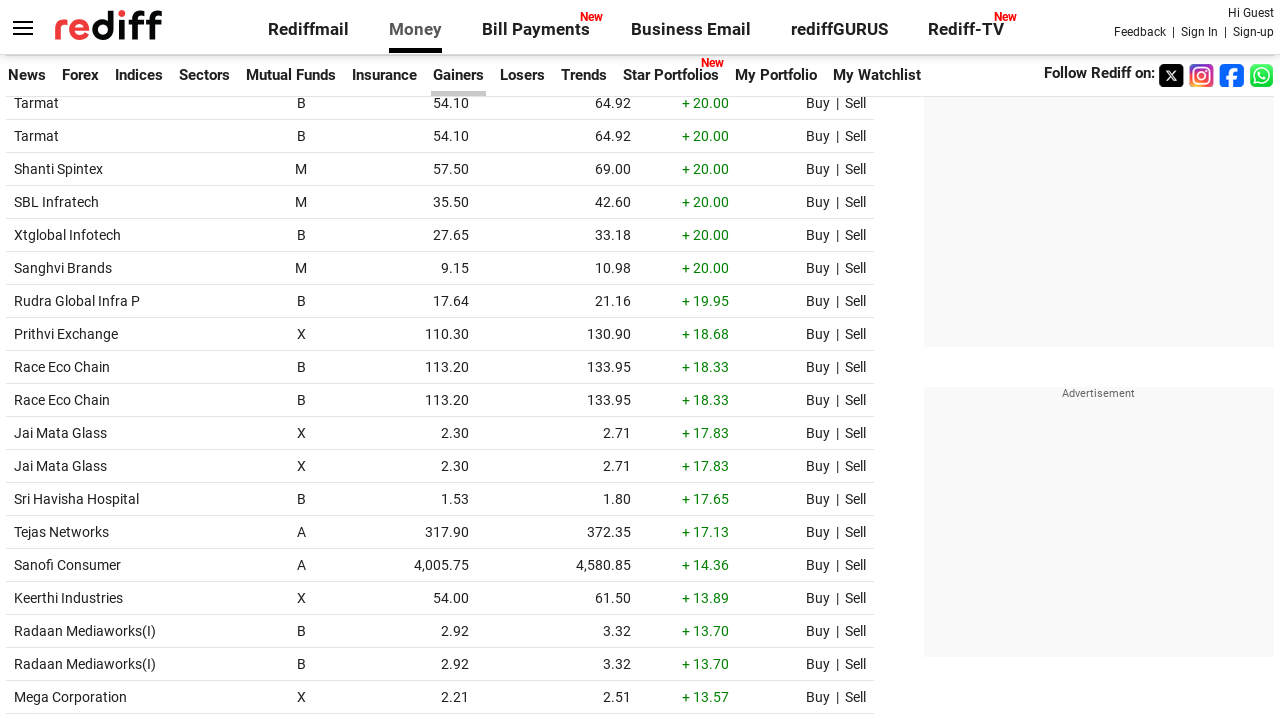

Retrieved current price text from row 1: 64.92
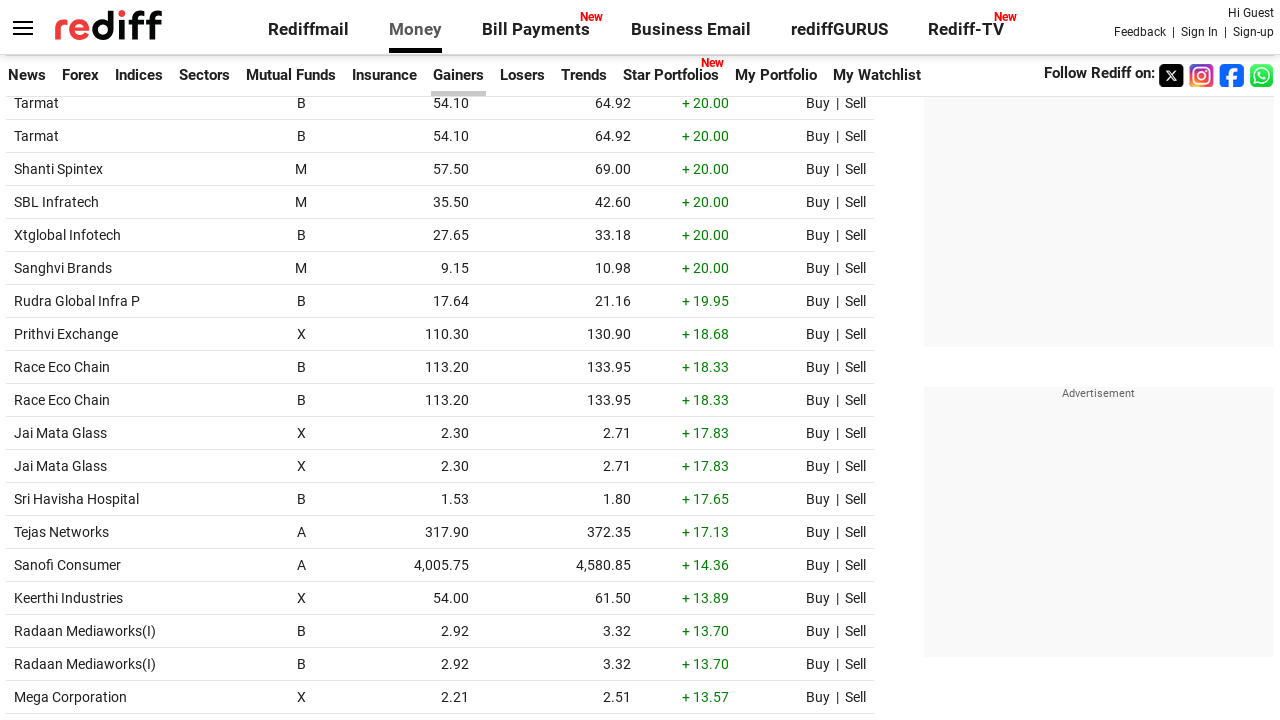

Retrieved current price text from row 2: 64.92
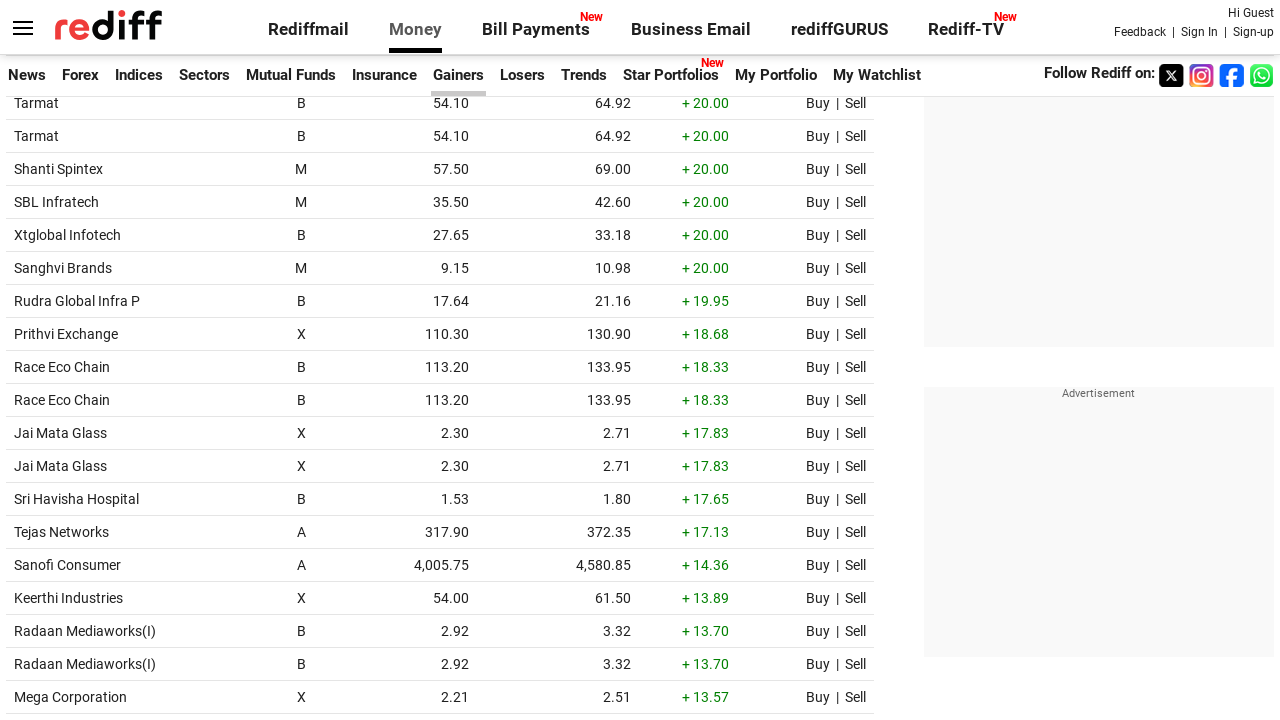

Retrieved current price text from row 3: 69.00
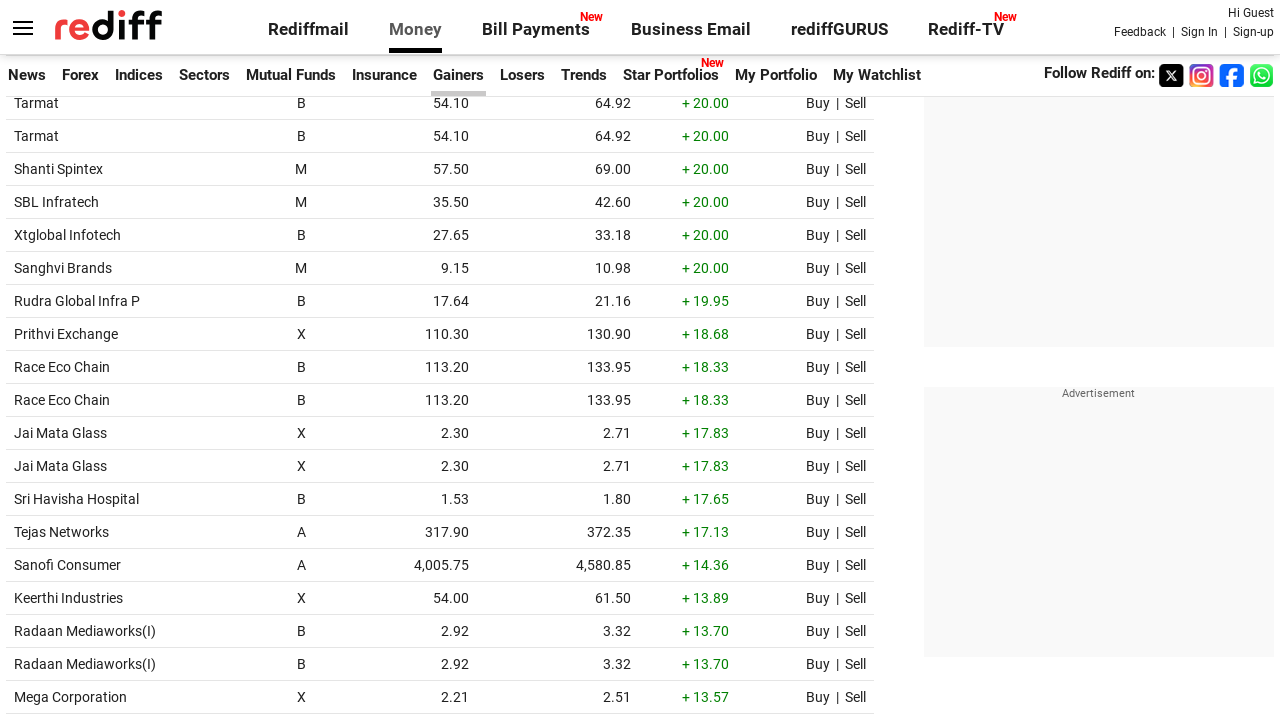

Retrieved current price text from row 4: 42.60
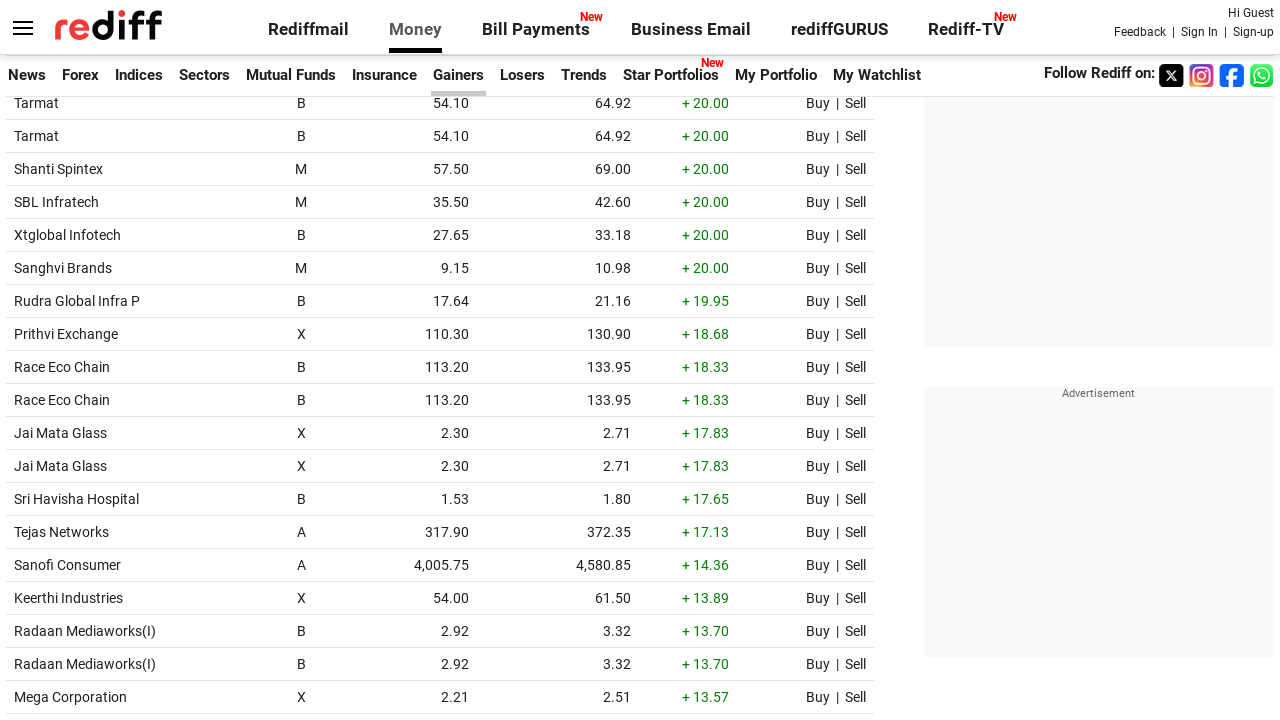

Retrieved current price text from row 5: 33.18
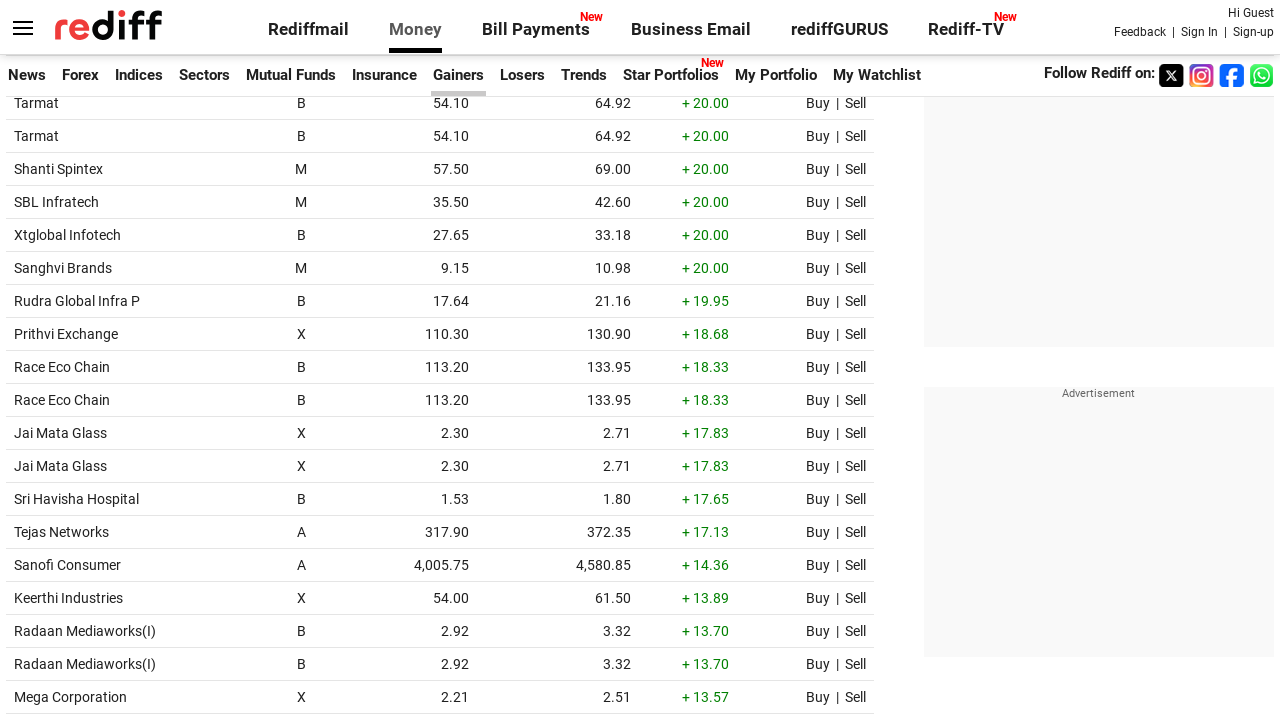

Retrieved current price text from row 6: 10.98
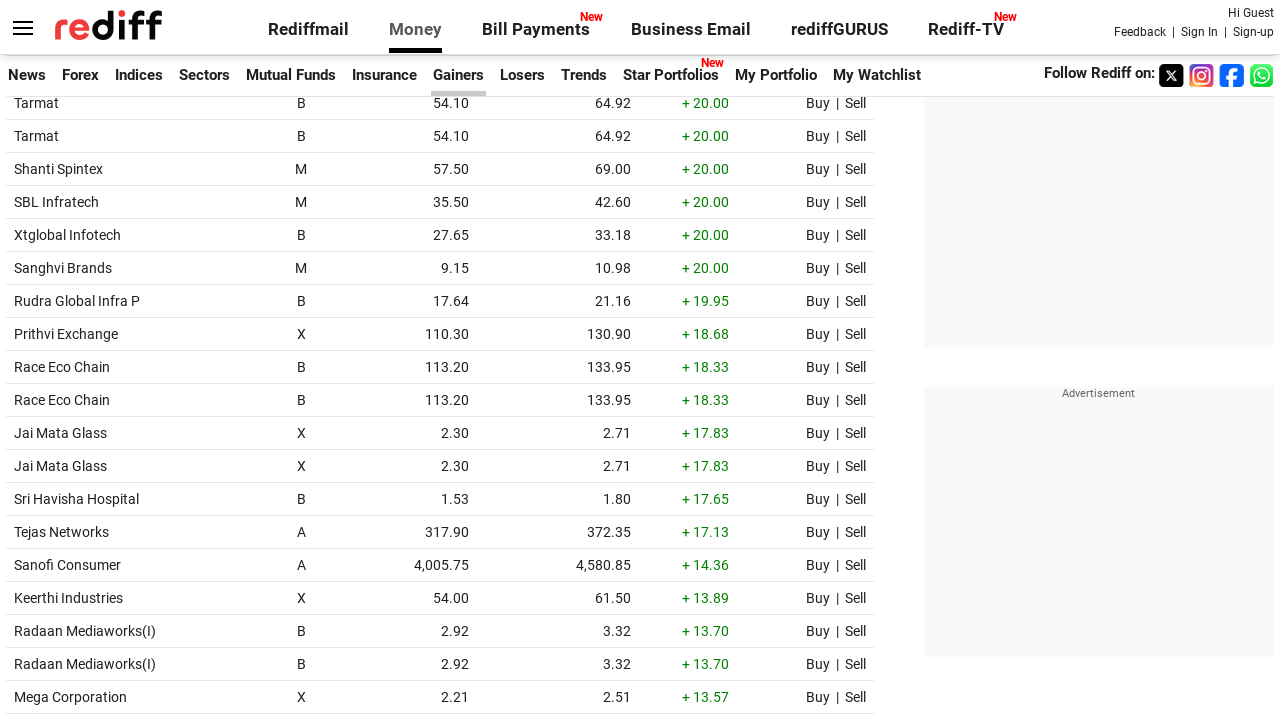

Retrieved current price text from row 7: 21.16
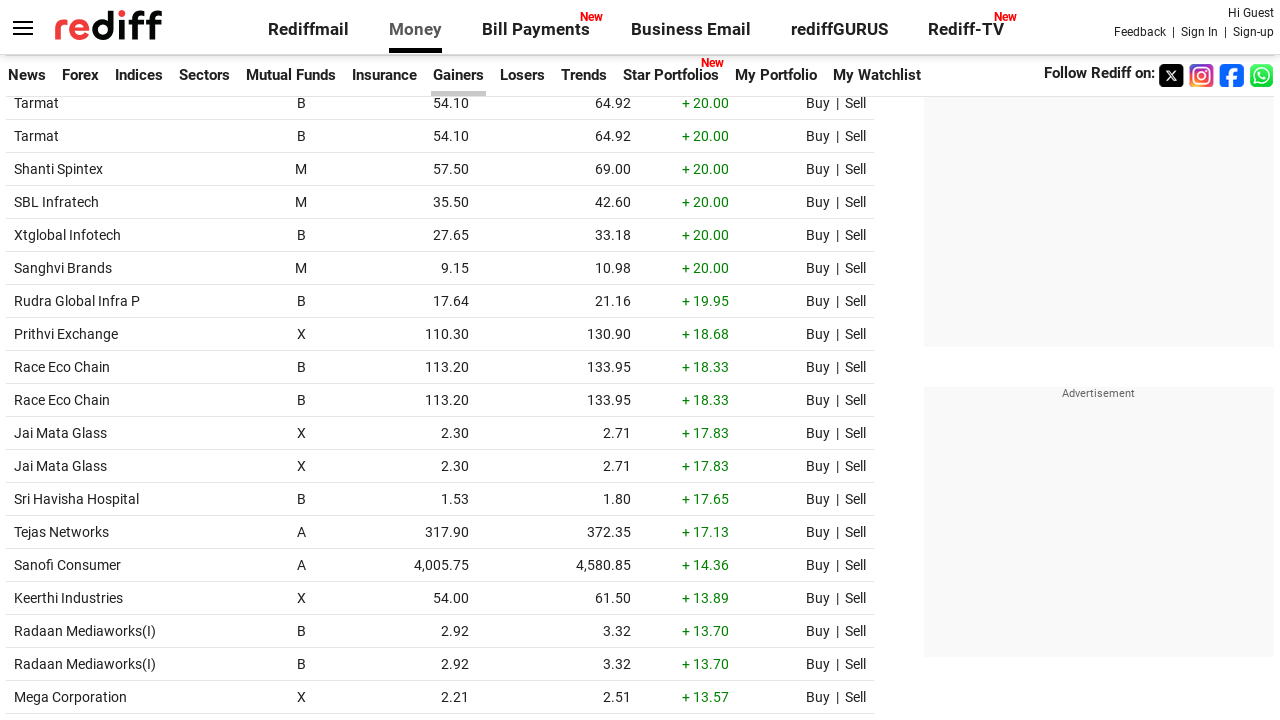

Retrieved current price text from row 8: 130.90
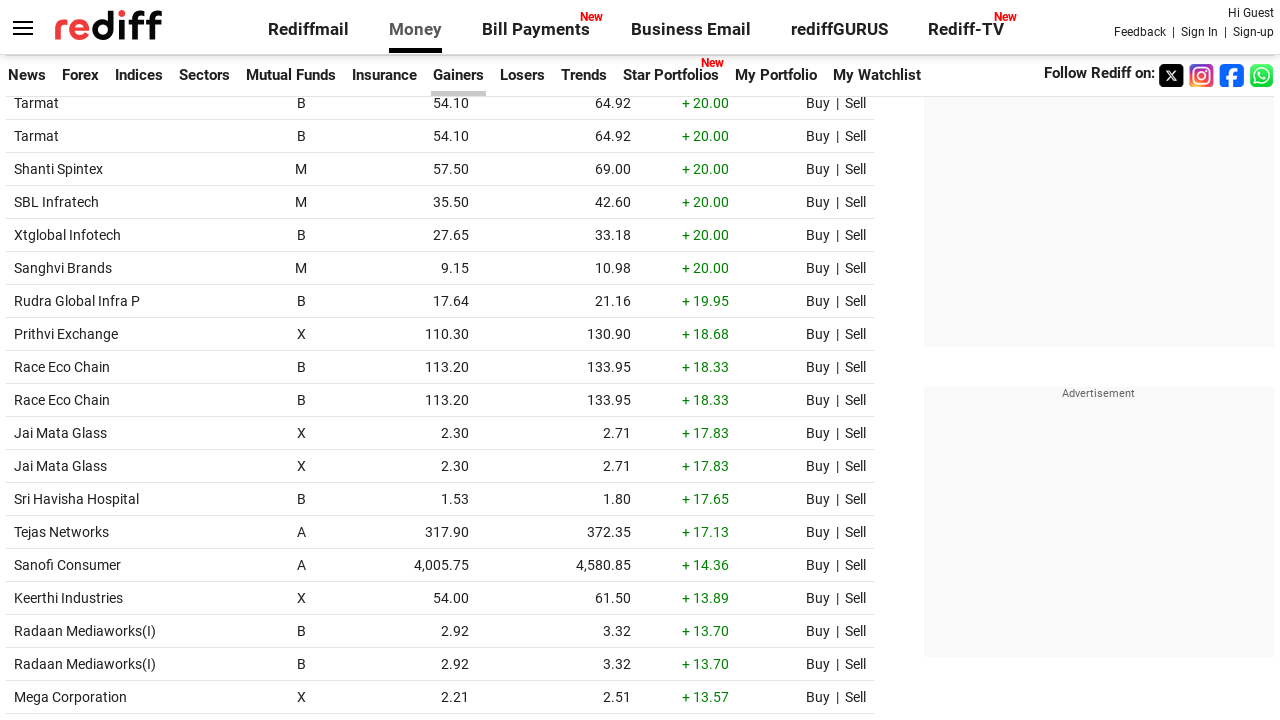

Retrieved current price text from row 9: 133.95
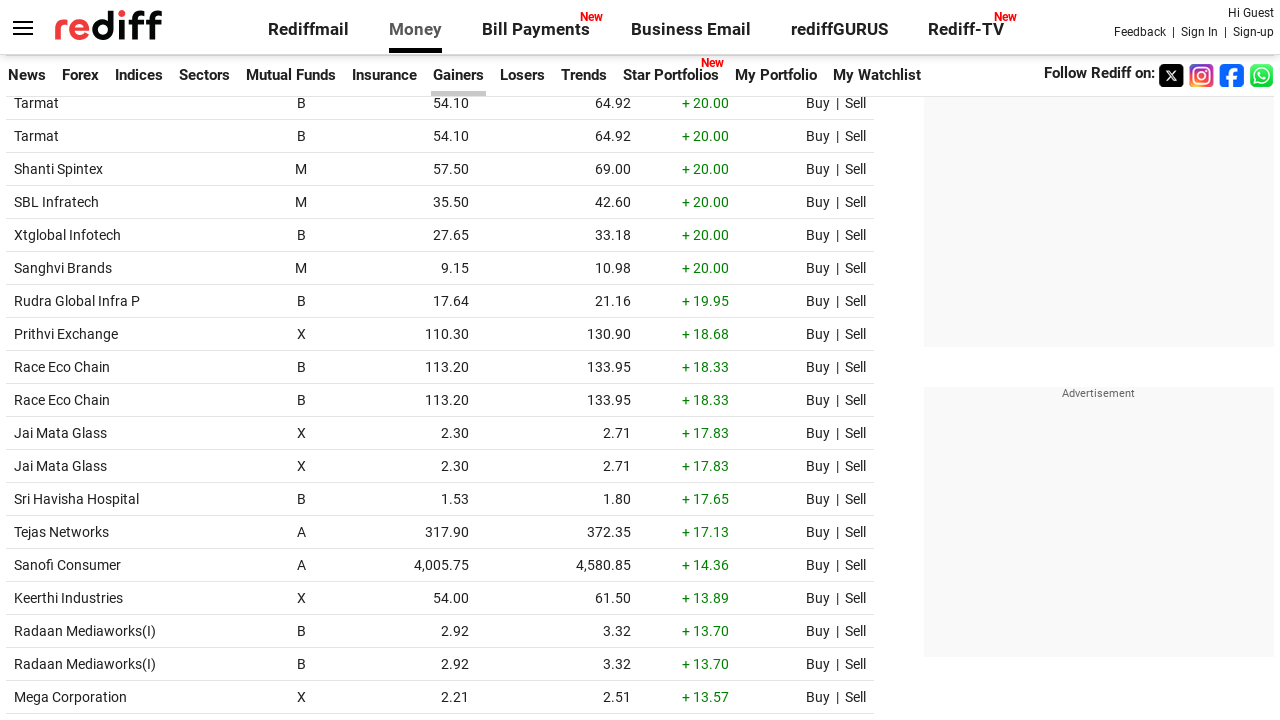

Retrieved current price text from row 10: 133.95
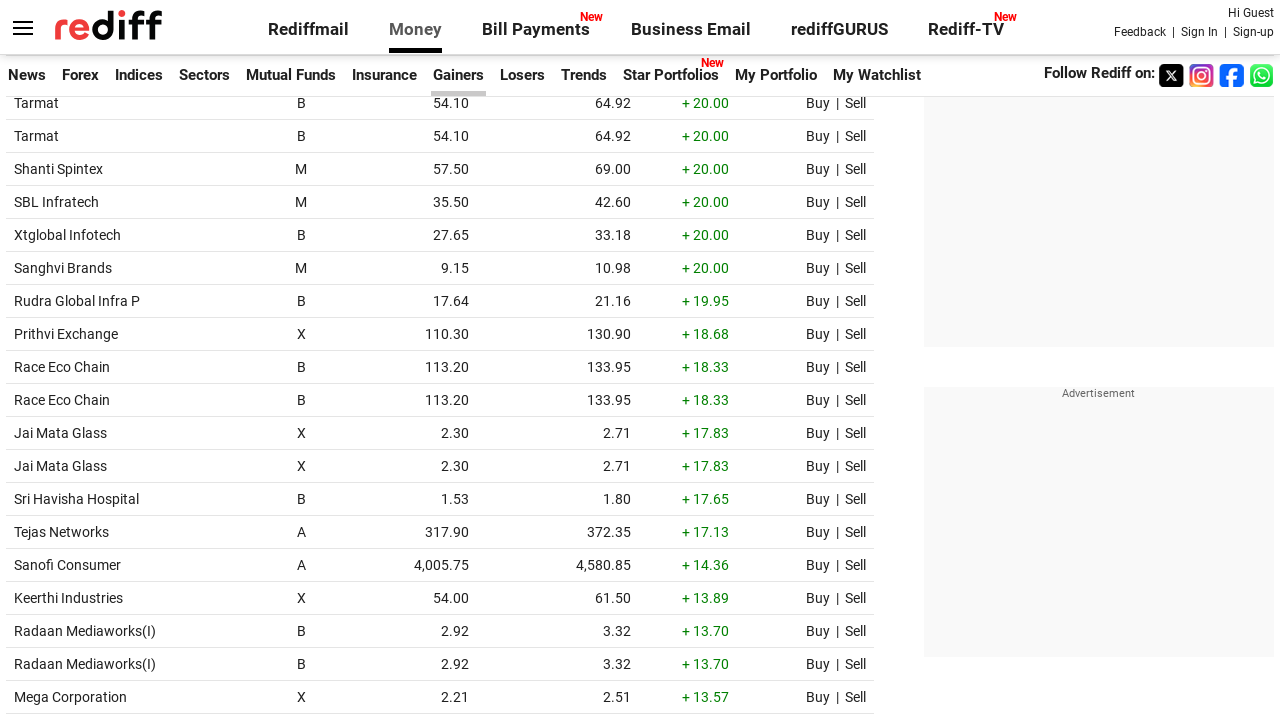

Retrieved current price text from row 11: 2.71
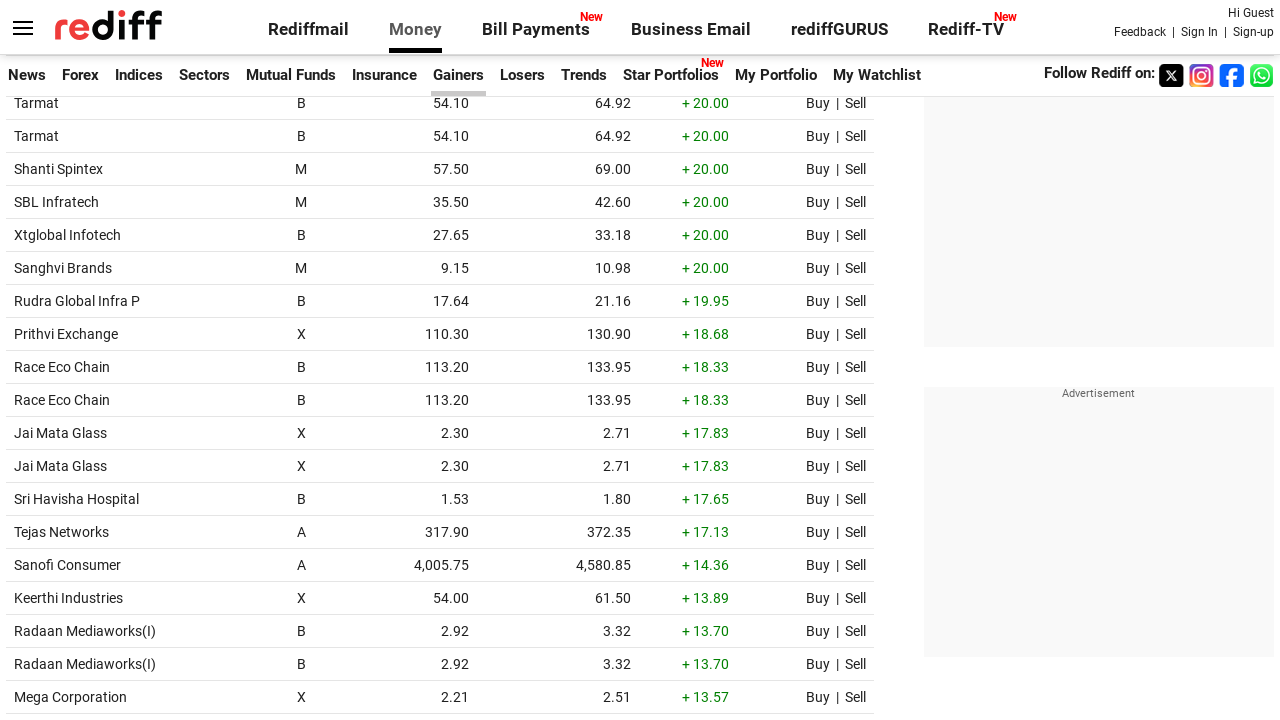

Retrieved current price text from row 12: 2.71
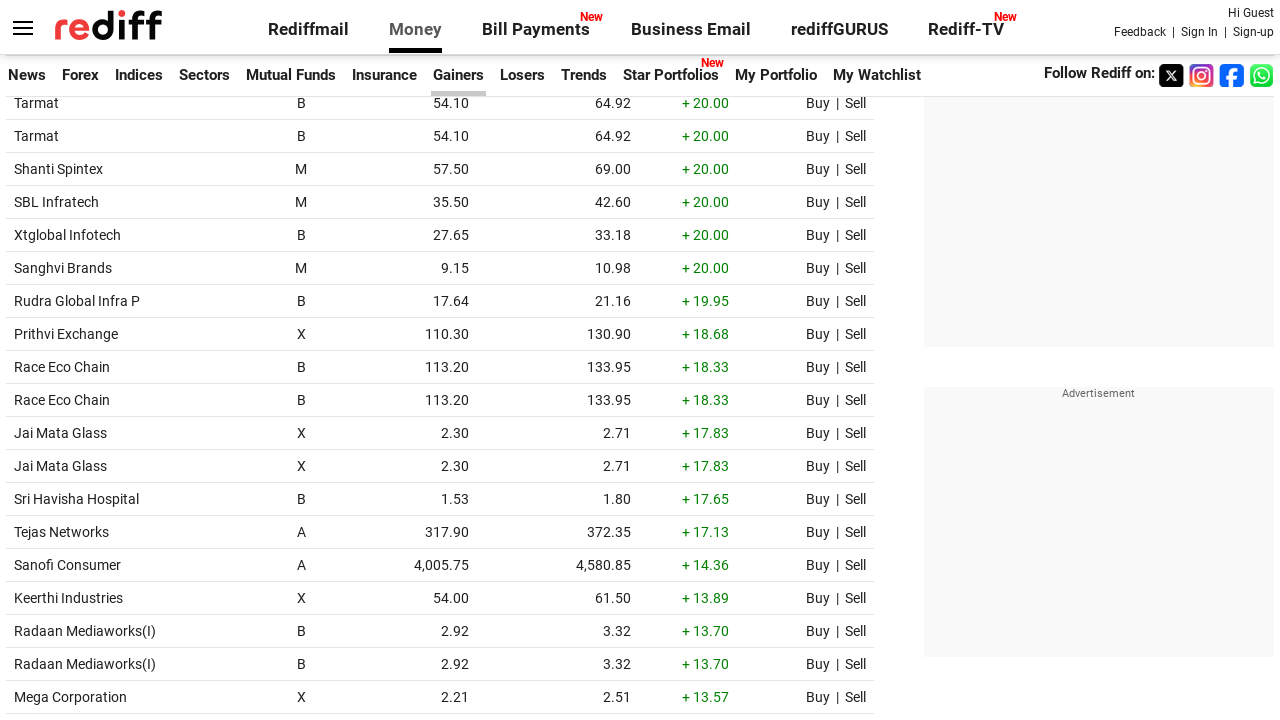

Retrieved current price text from row 13: 1.80
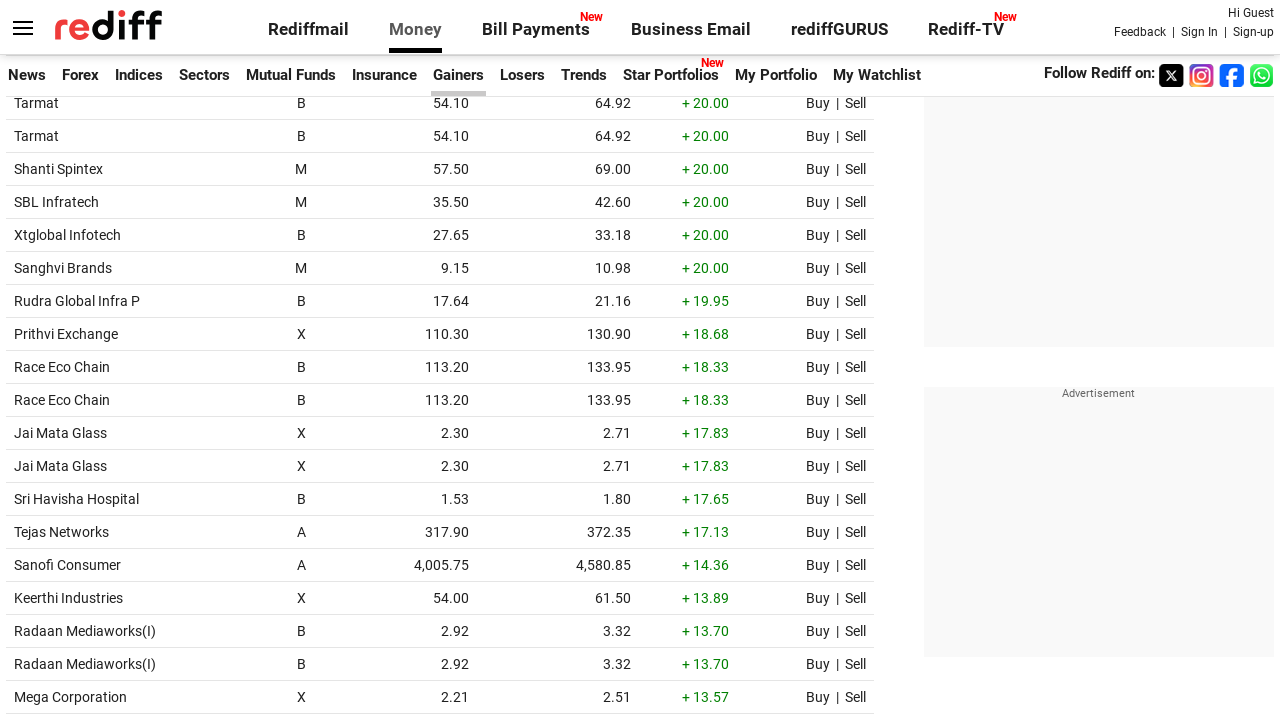

Retrieved current price text from row 14: 372.35
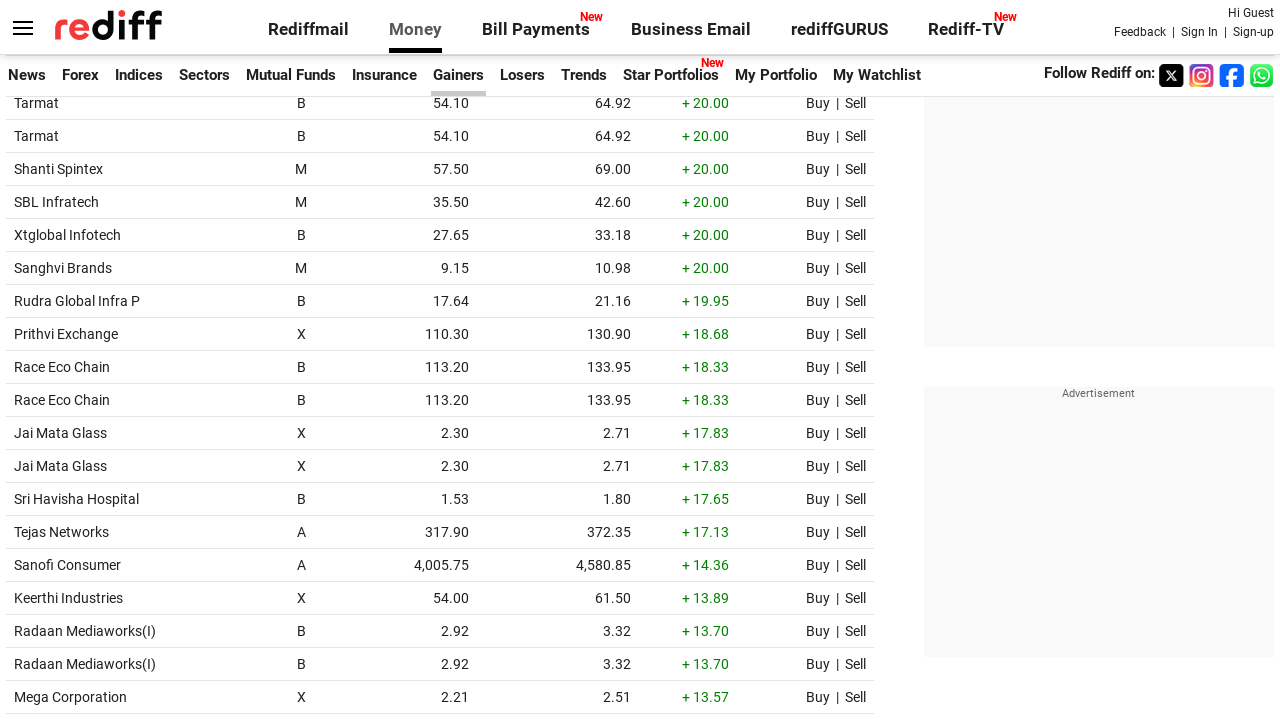

Retrieved current price text from row 15: 4,580.85
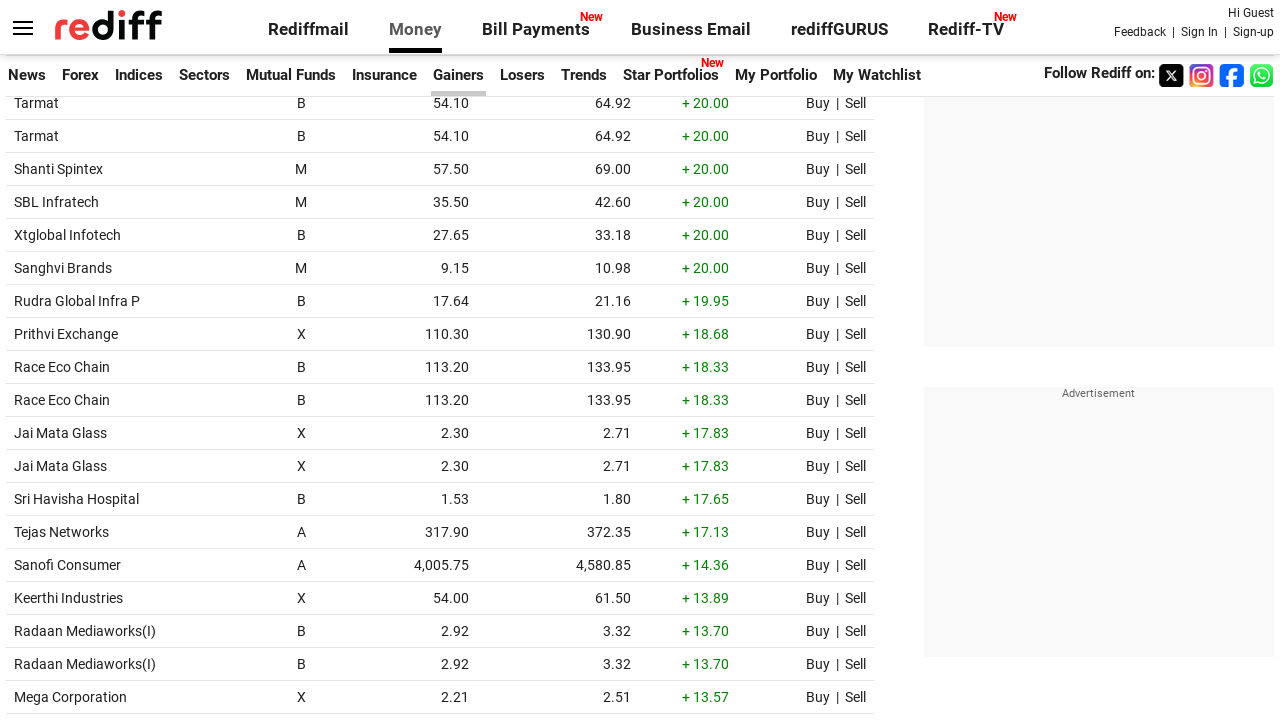

Retrieved current price text from row 16: 61.50
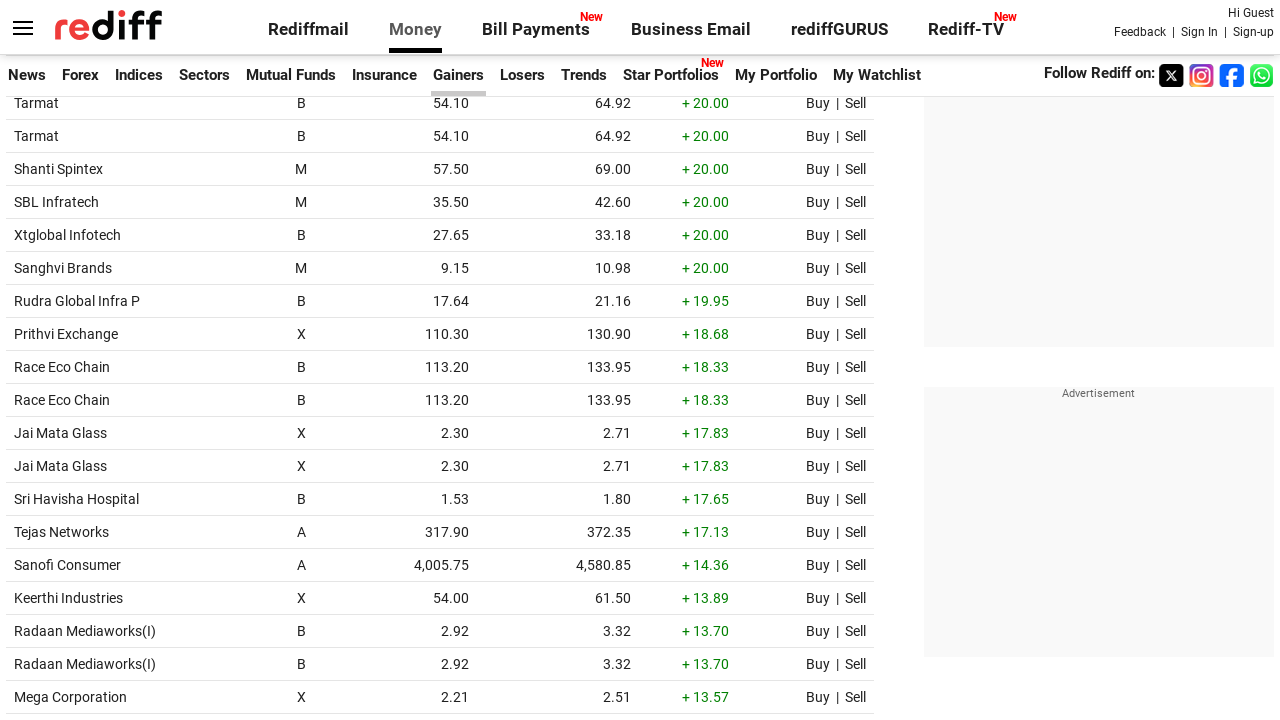

Retrieved current price text from row 17: 3.32
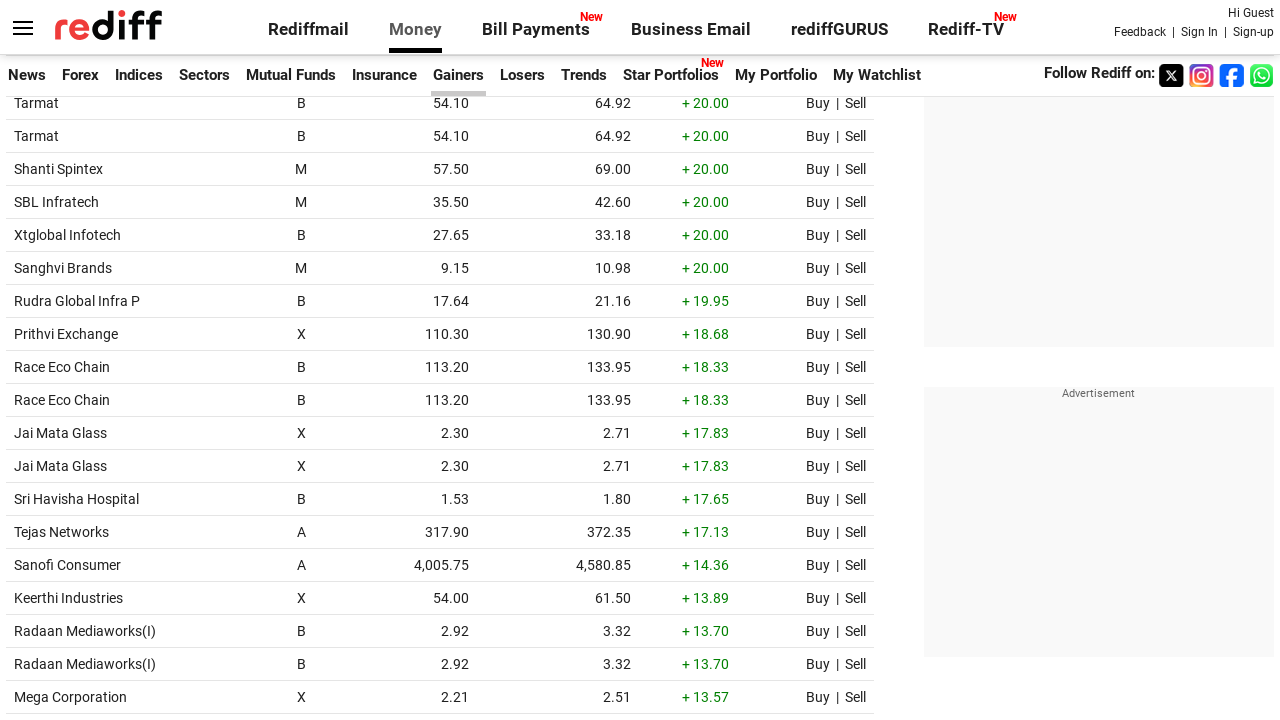

Retrieved current price text from row 18: 3.32
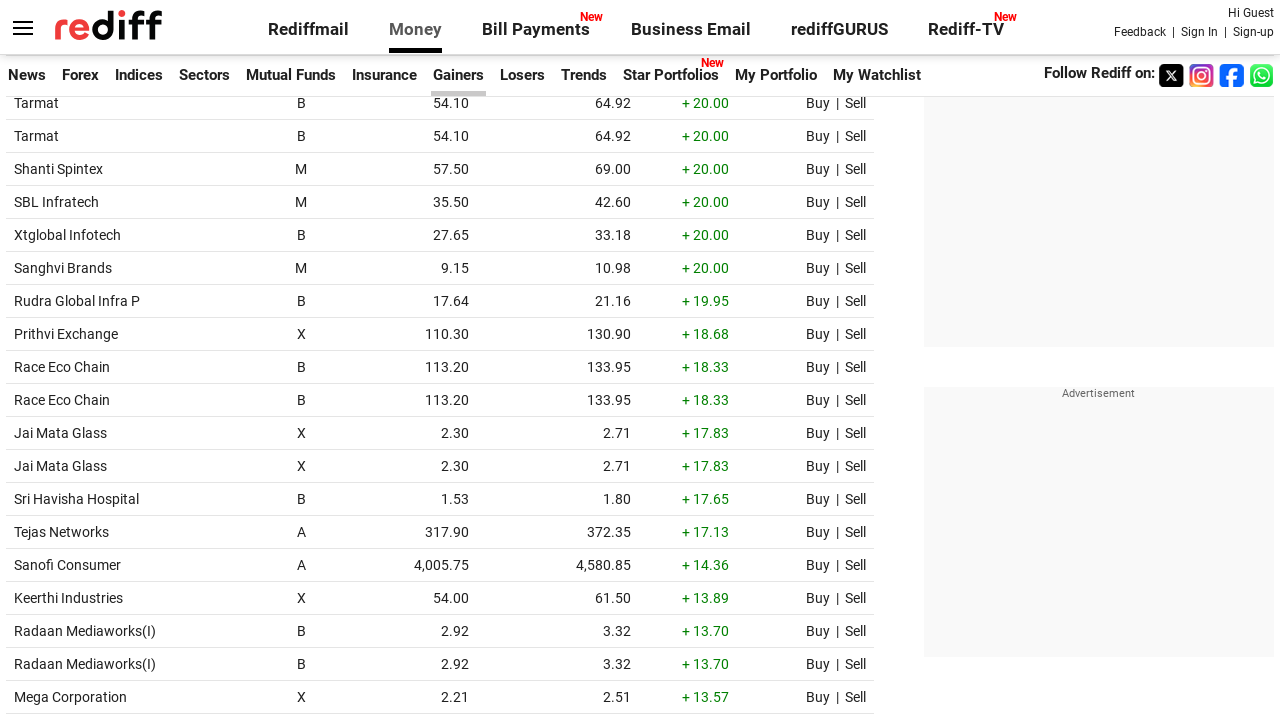

Retrieved current price text from row 19: 2.51
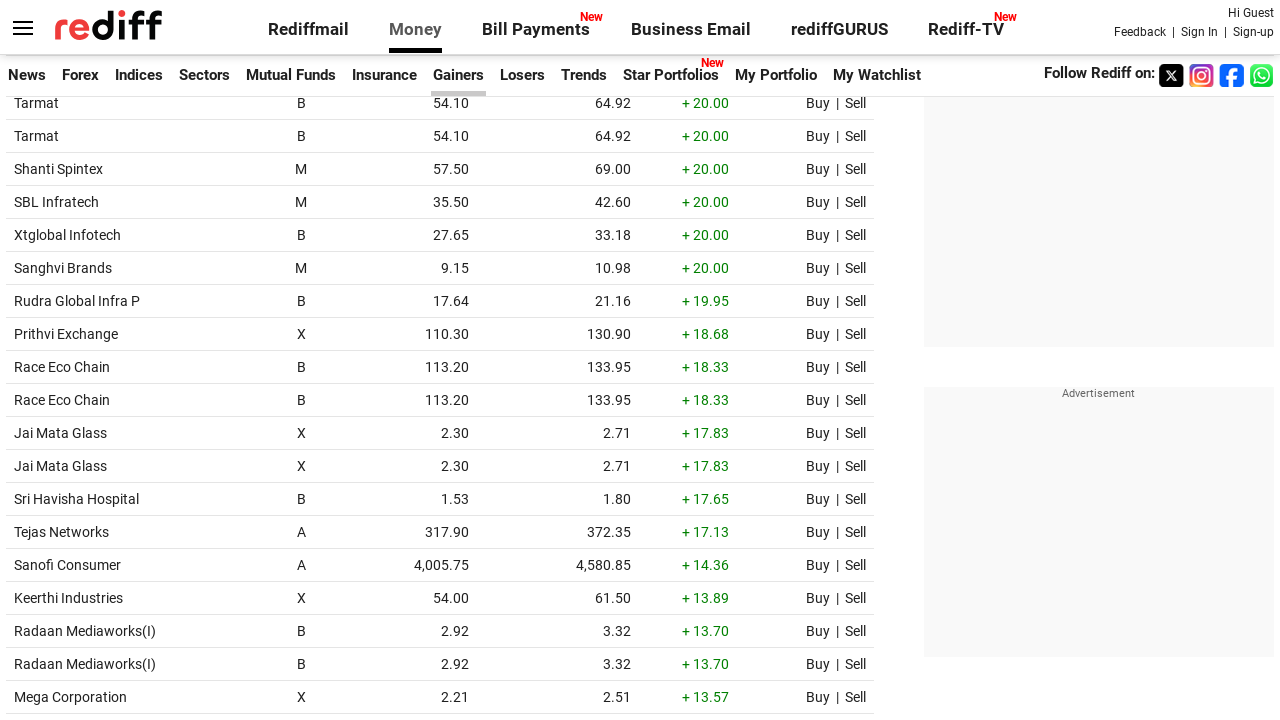

Retrieved current price text from row 20: 145.50
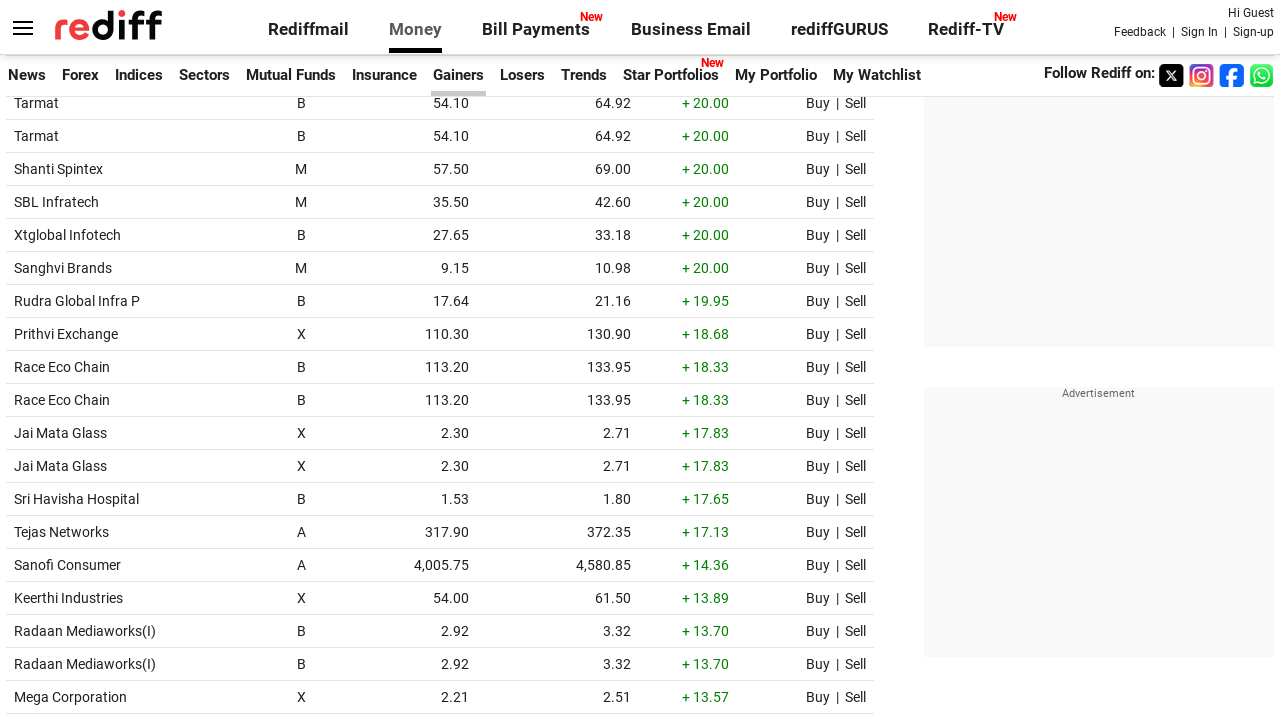

Retrieved current price text from row 21: 10.24
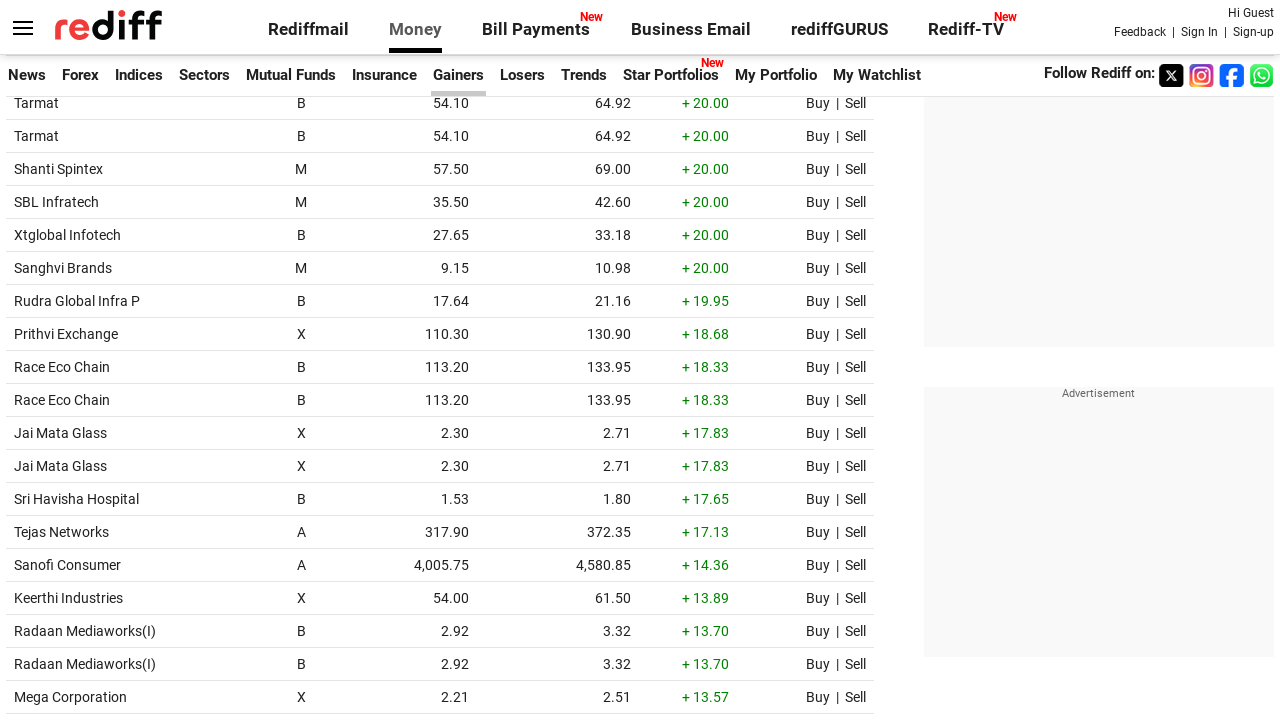

Retrieved current price text from row 22: 42.00
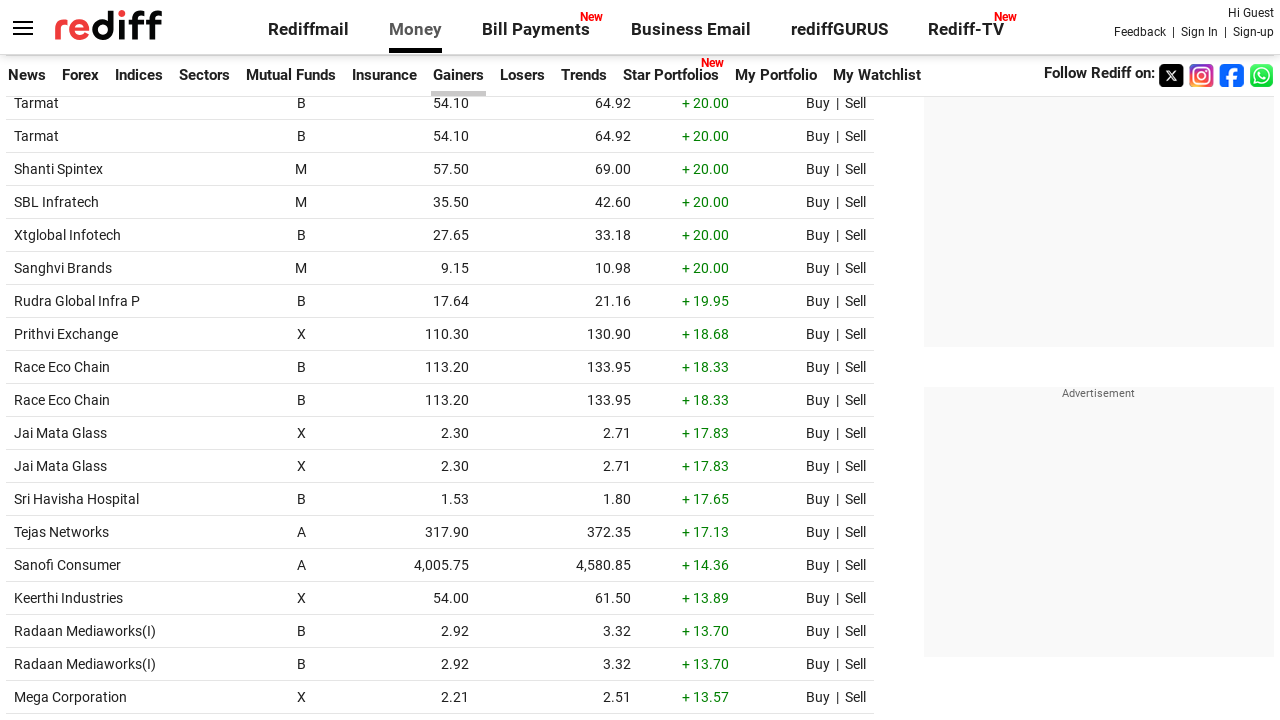

Retrieved current price text from row 23: 42.00
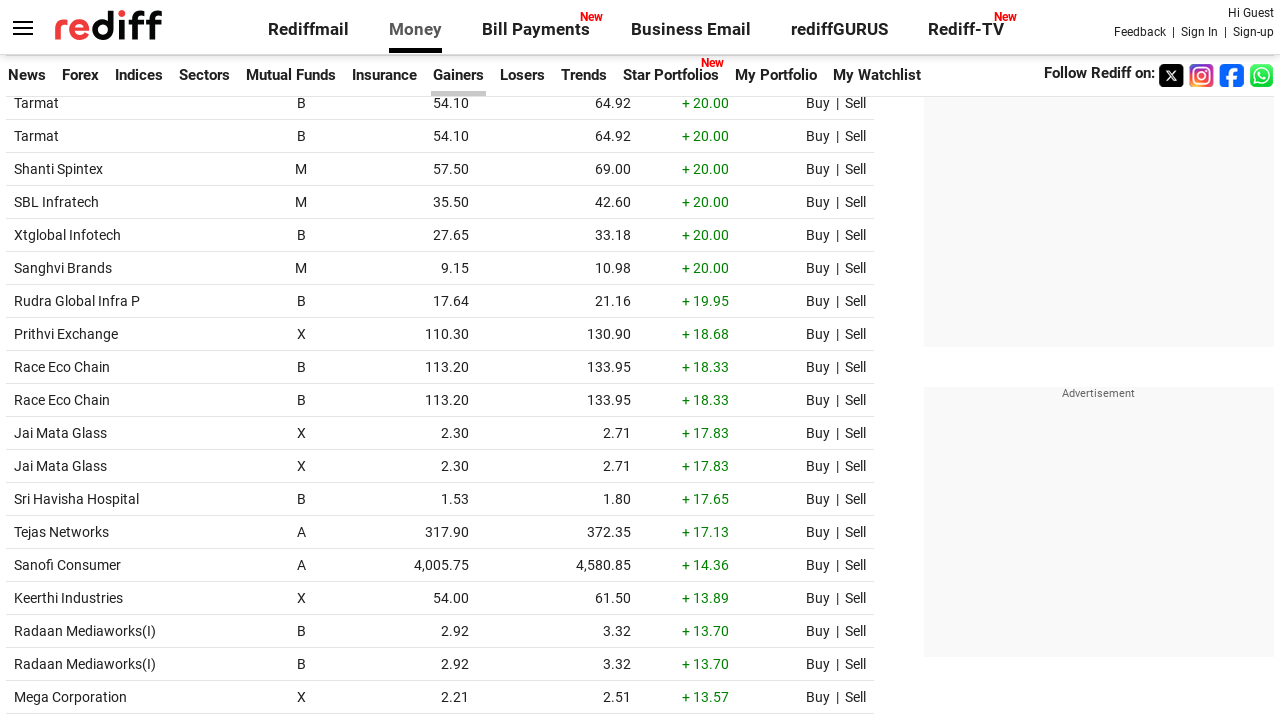

Retrieved current price text from row 24: 30.00
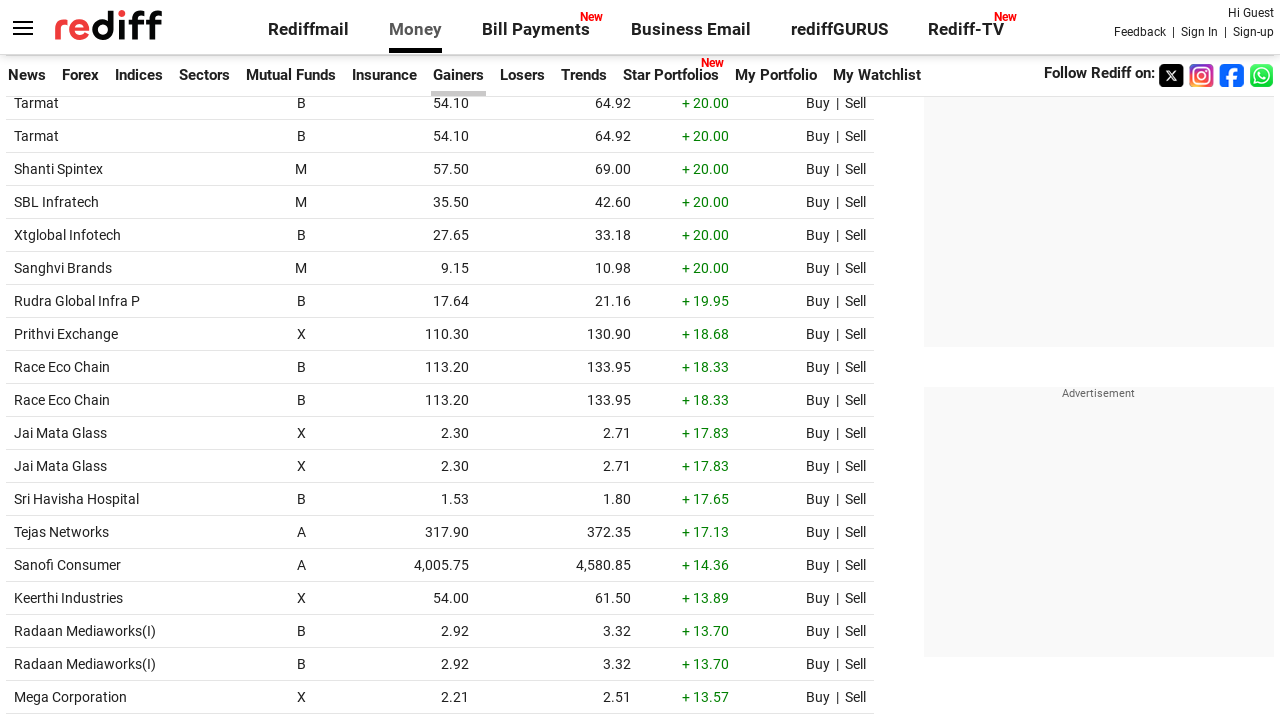

Retrieved current price text from row 25: 13.49
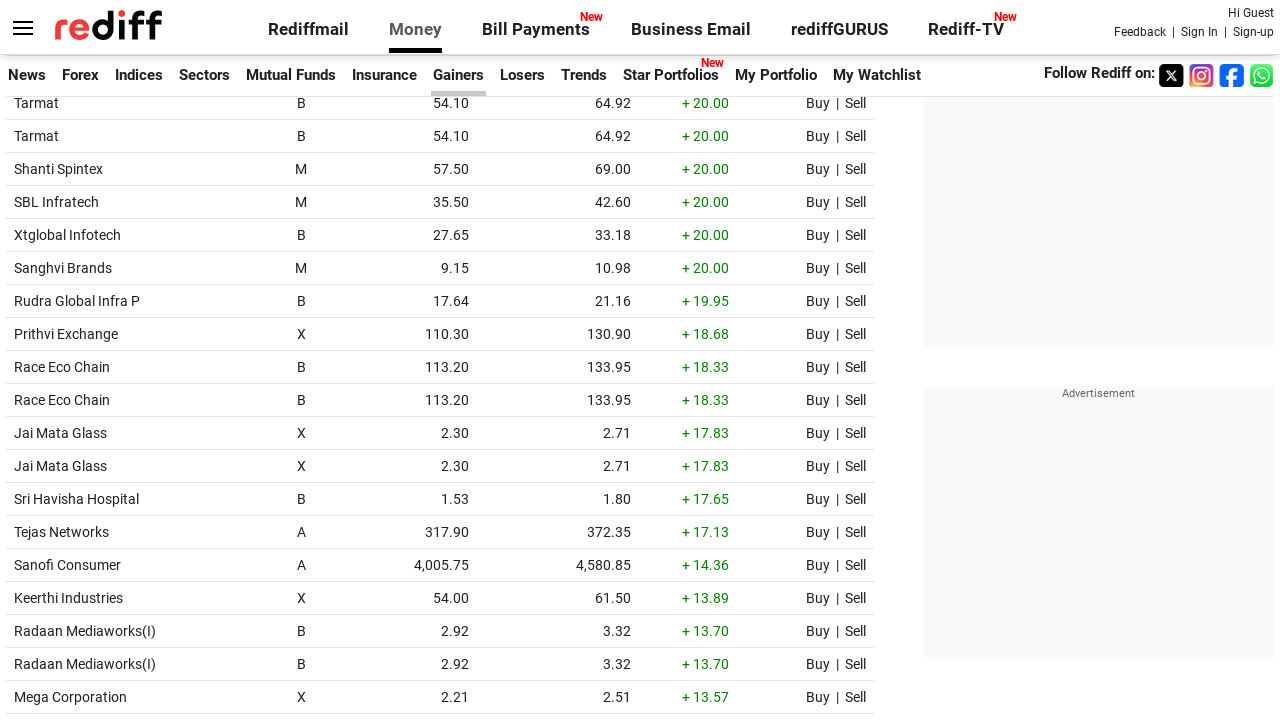

Retrieved current price text from row 26: 136.05
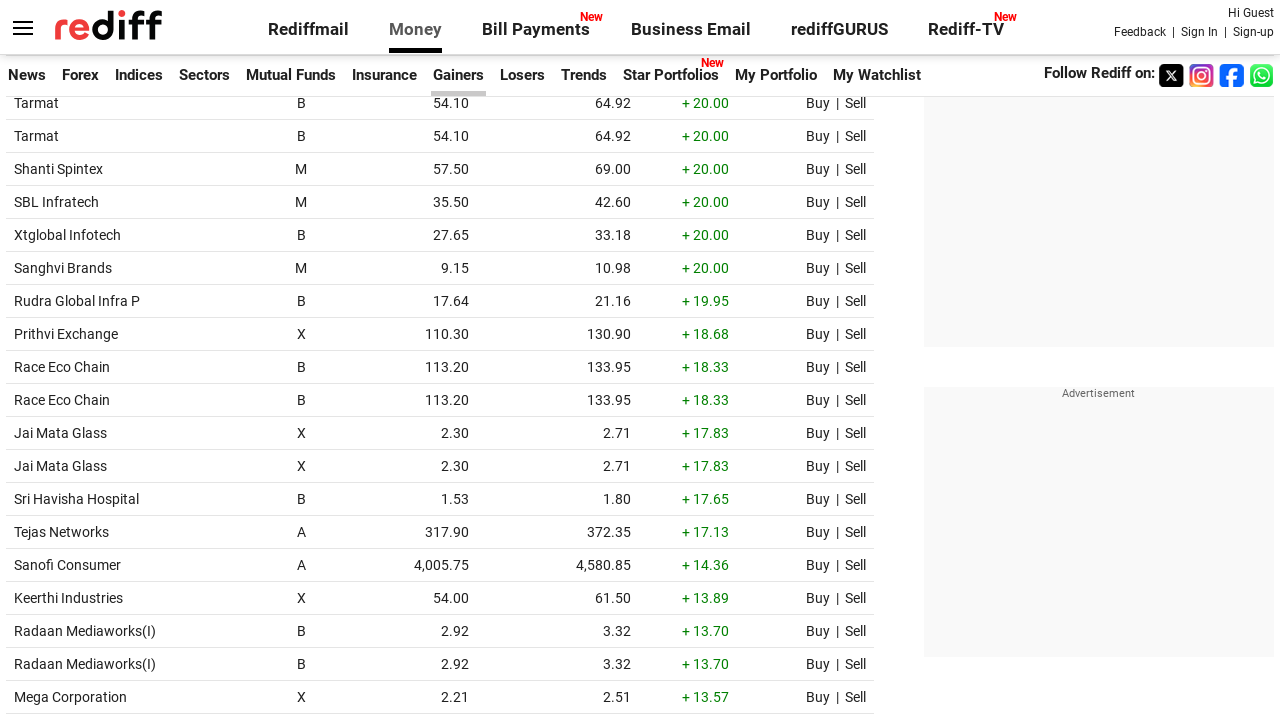

Retrieved current price text from row 27: 129.00
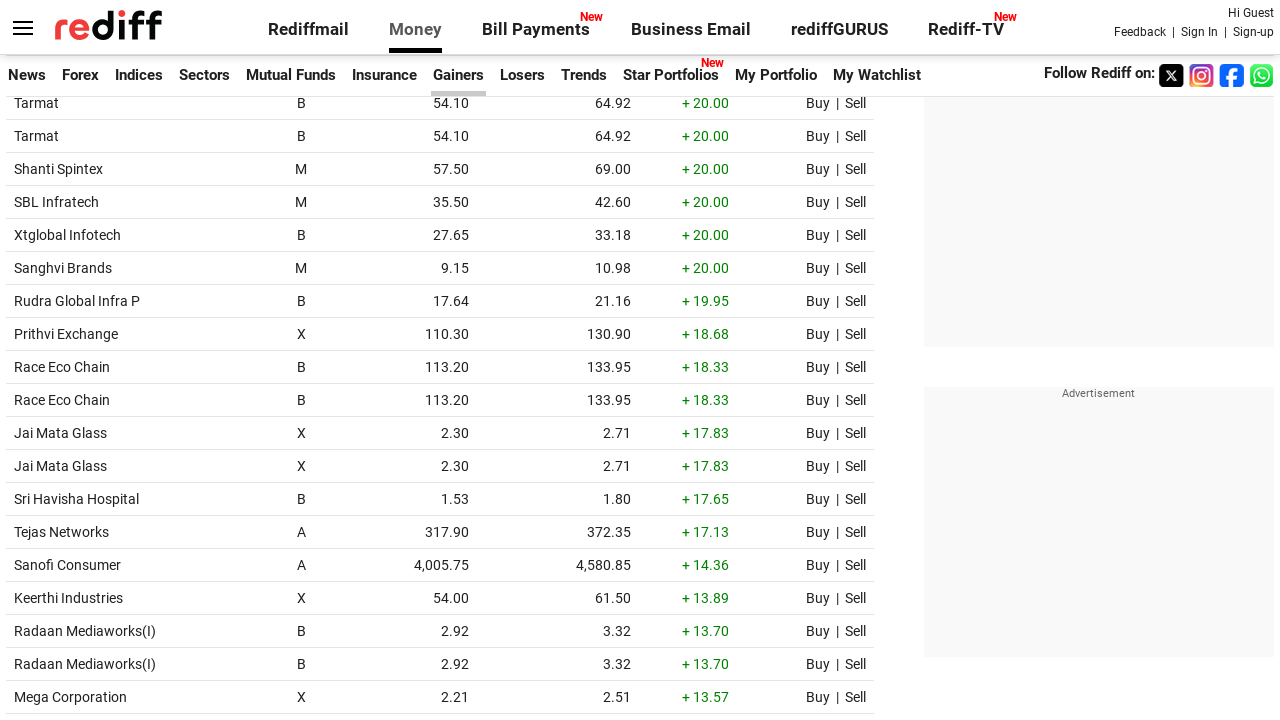

Retrieved current price text from row 28: 129.00
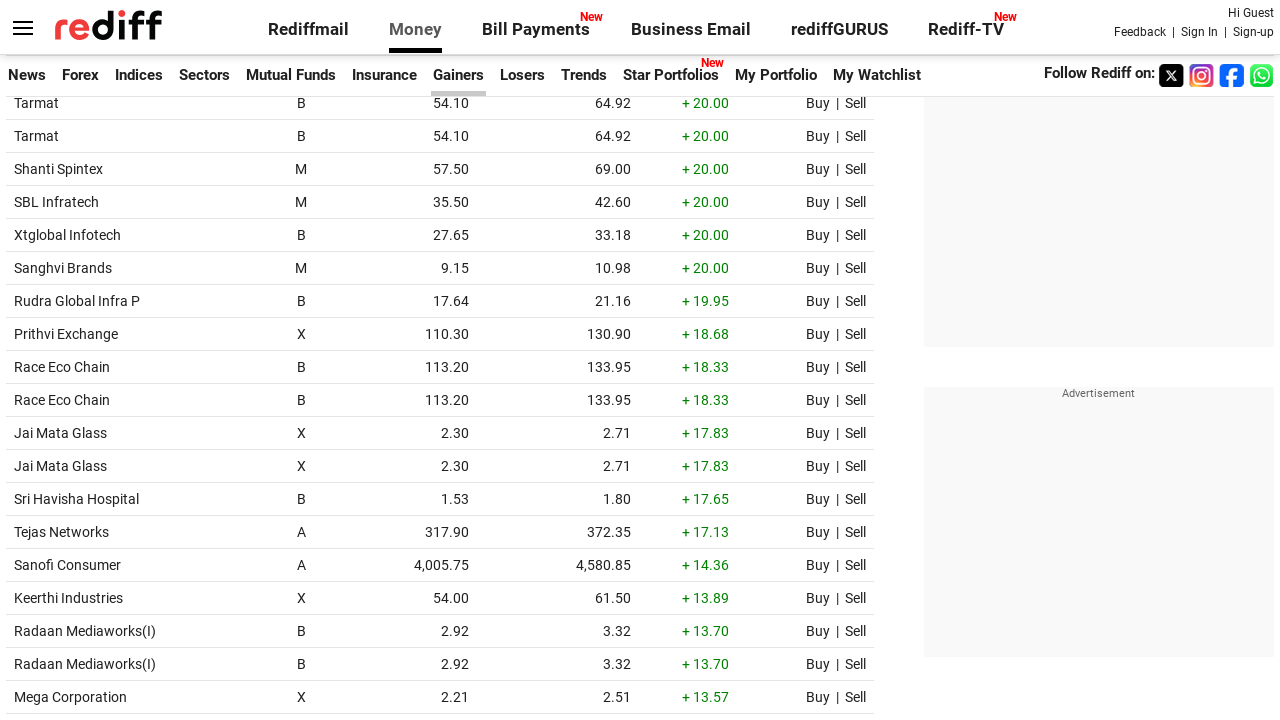

Retrieved current price text from row 29: 1,410.00
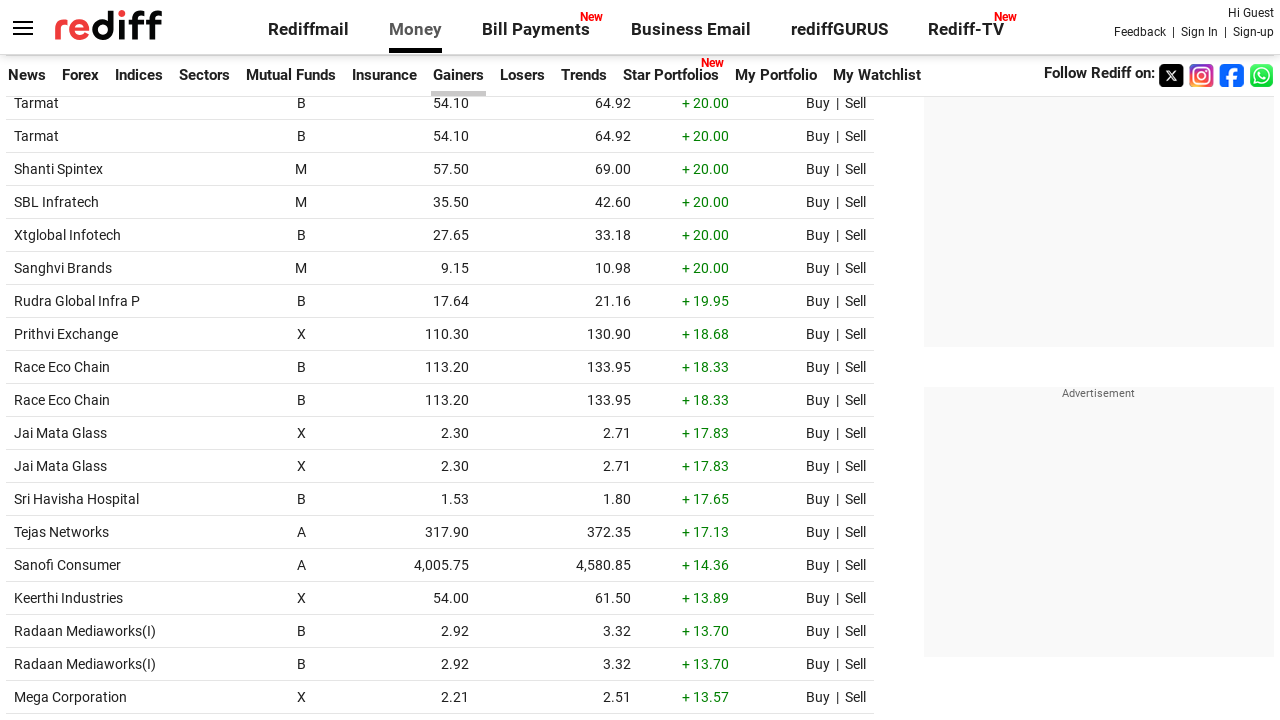

Retrieved current price text from row 30: 12.20
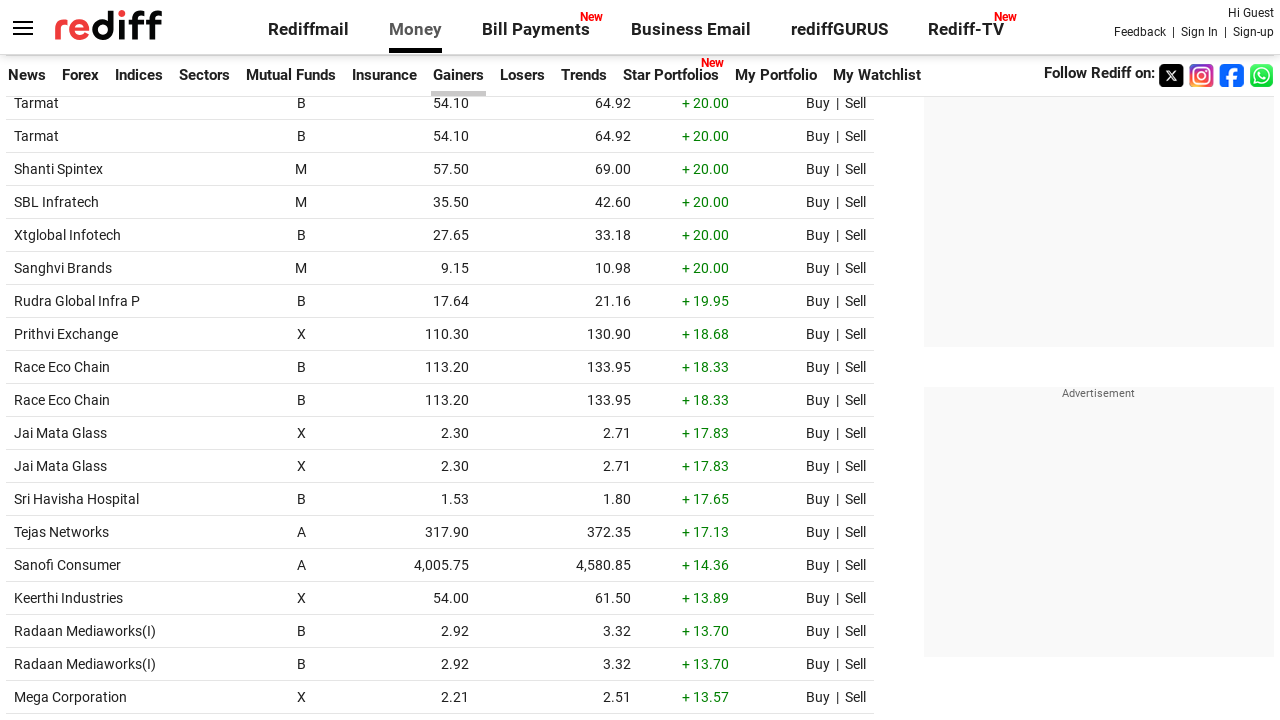

Retrieved current price text from row 31: 12.20
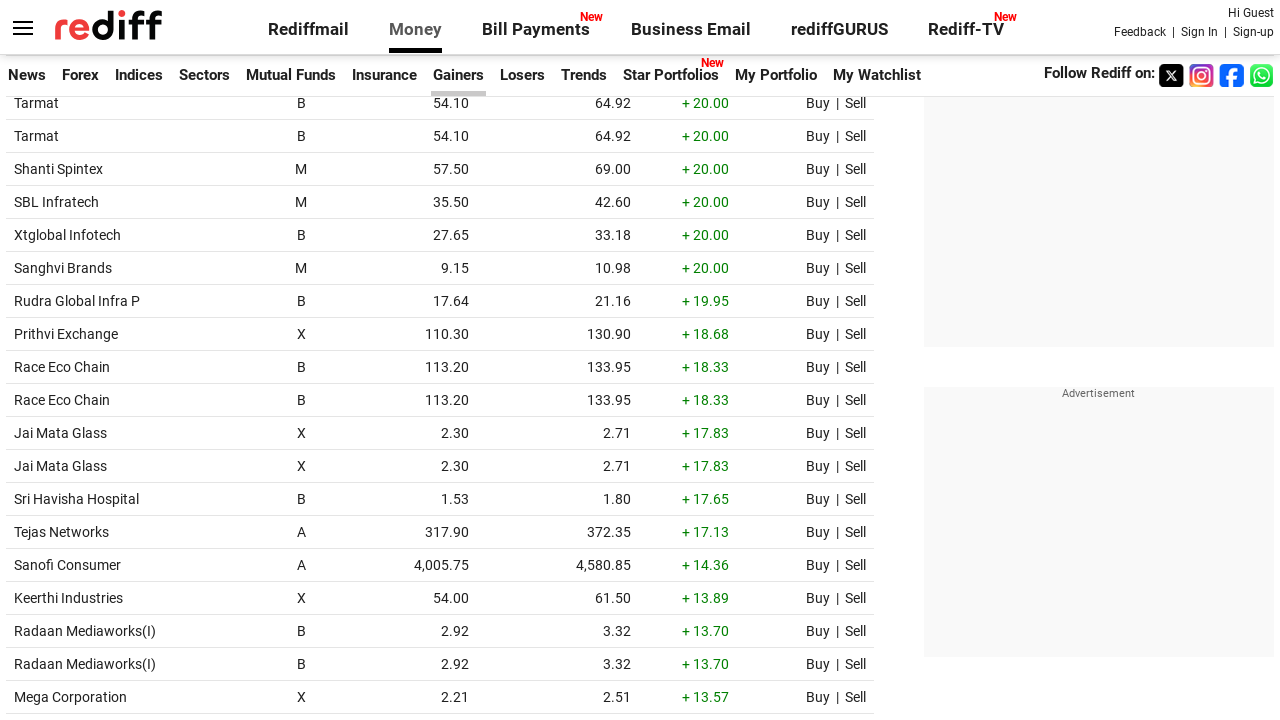

Retrieved current price text from row 32: 194.50
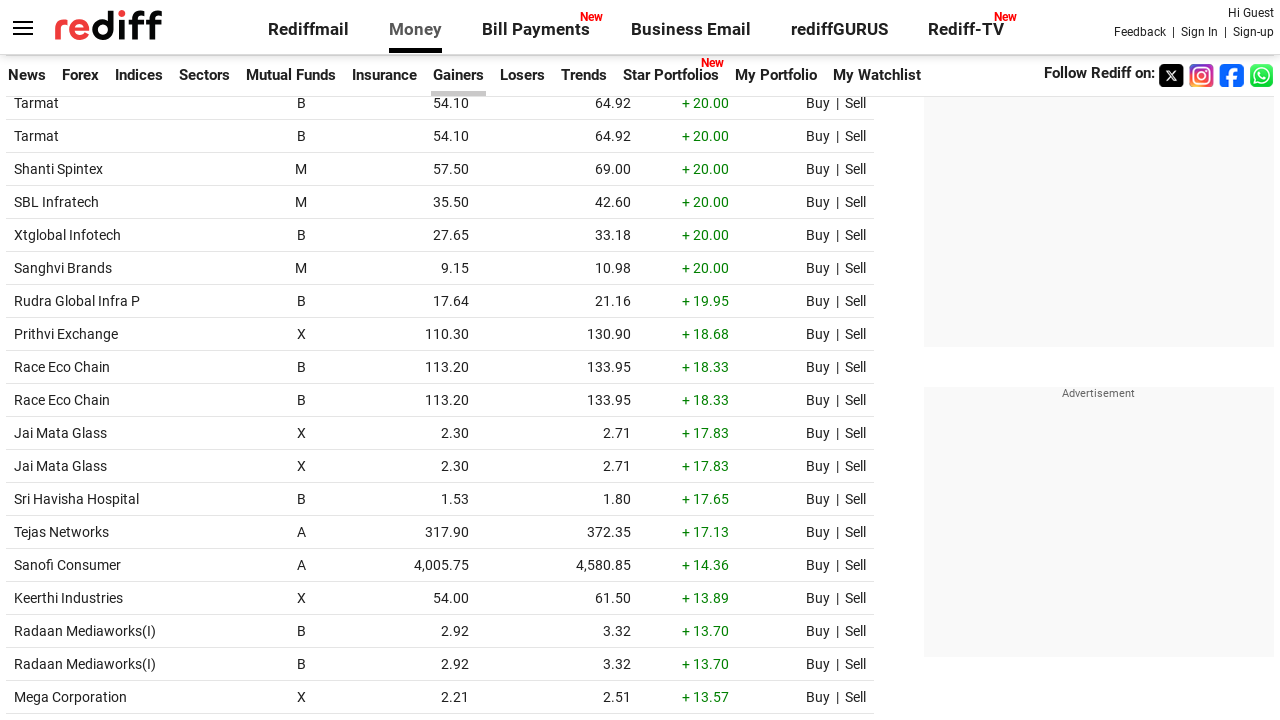

Retrieved current price text from row 33: 194.50
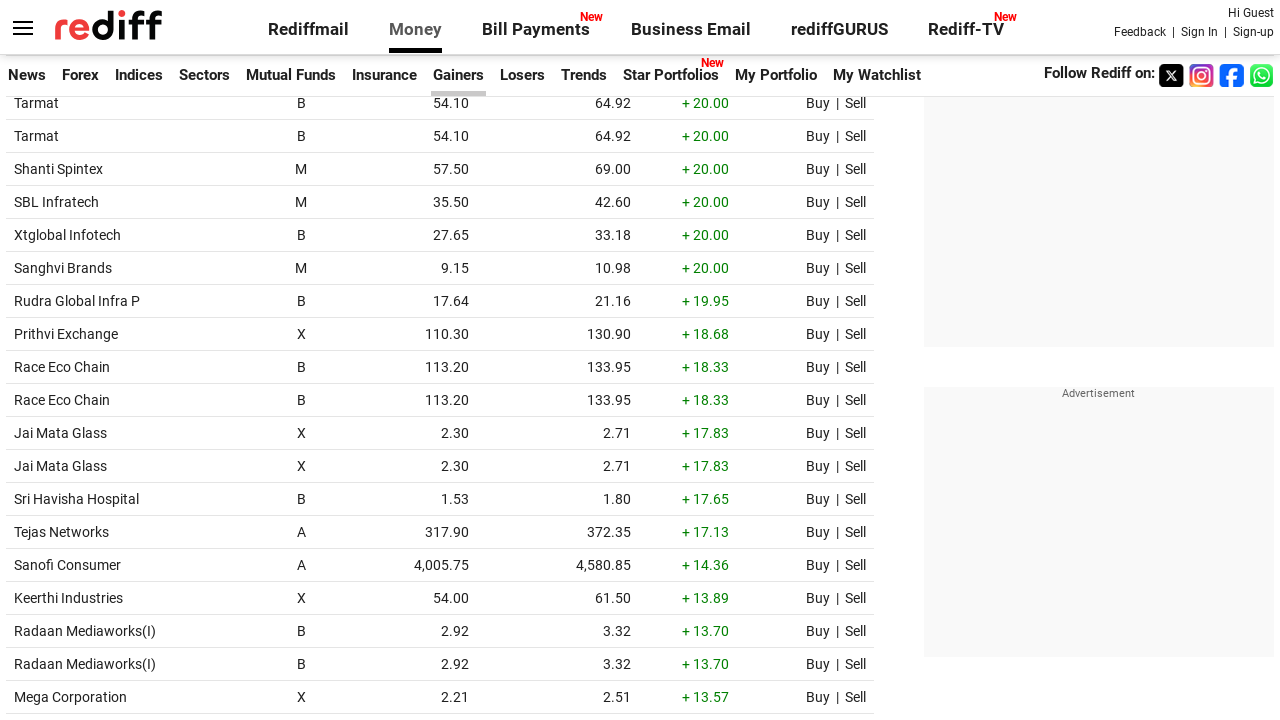

Retrieved current price text from row 34: 8.73
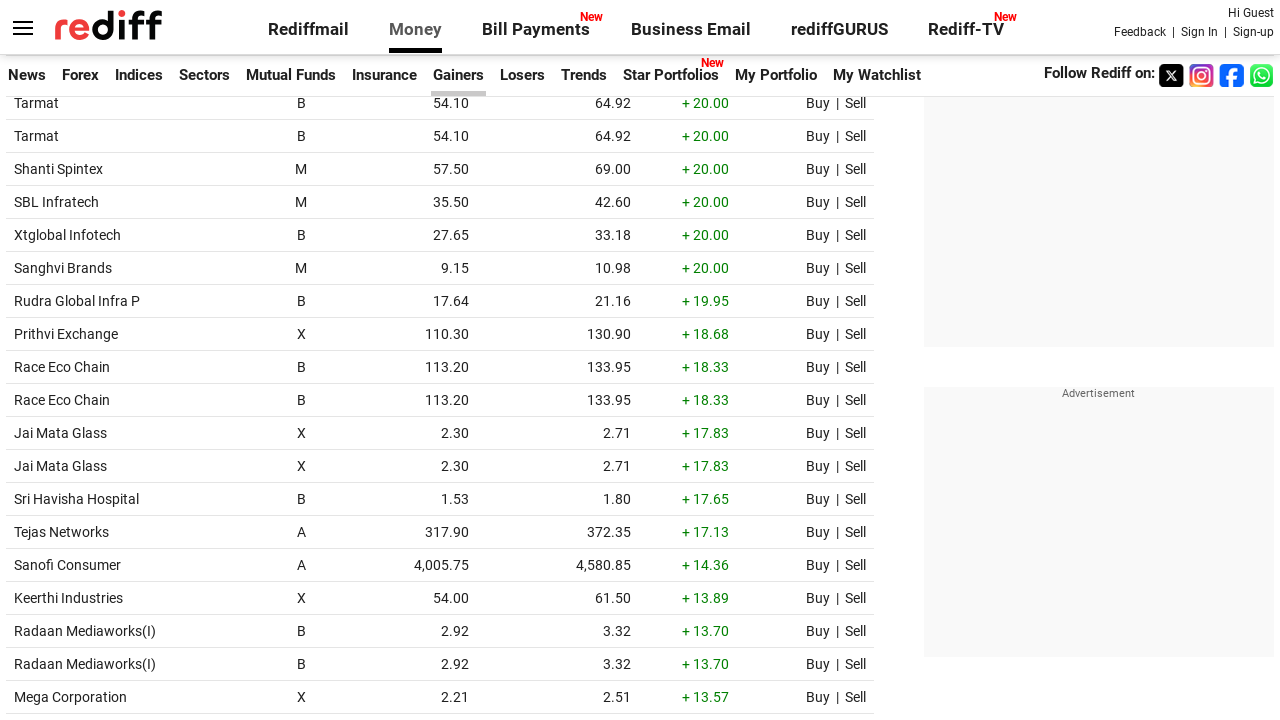

Retrieved current price text from row 35: 98.80
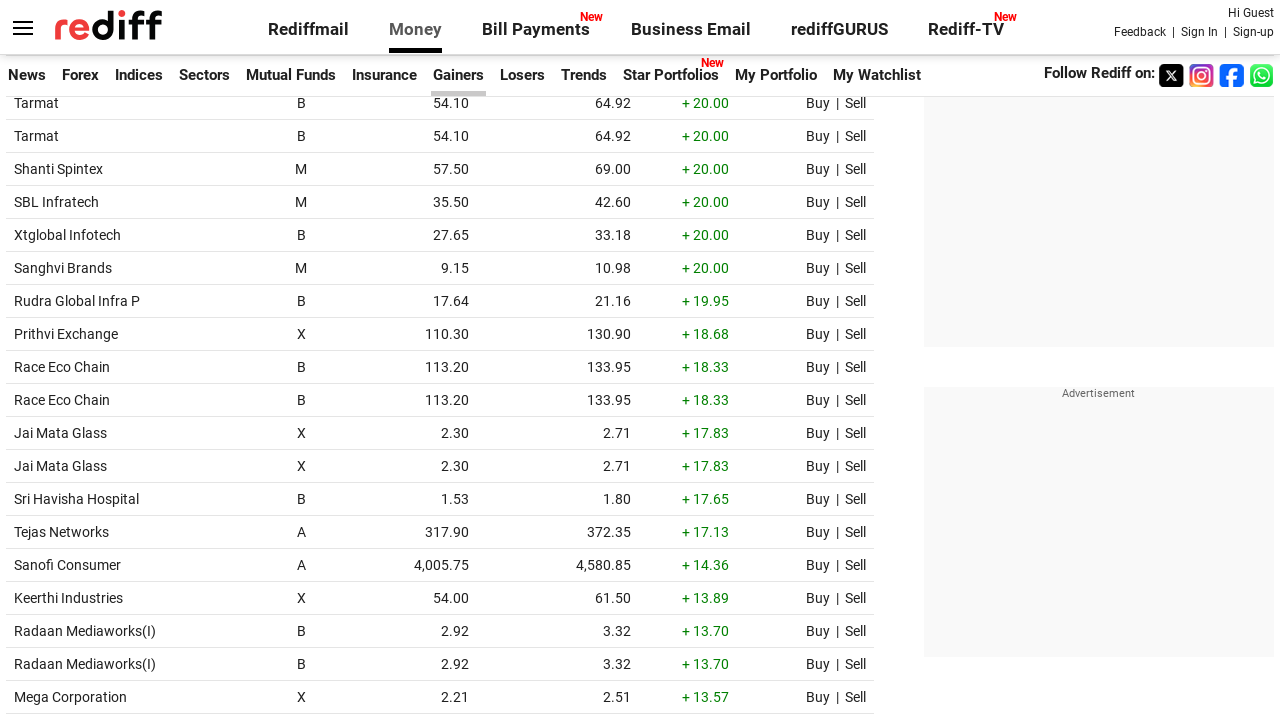

Retrieved current price text from row 36: 282.60
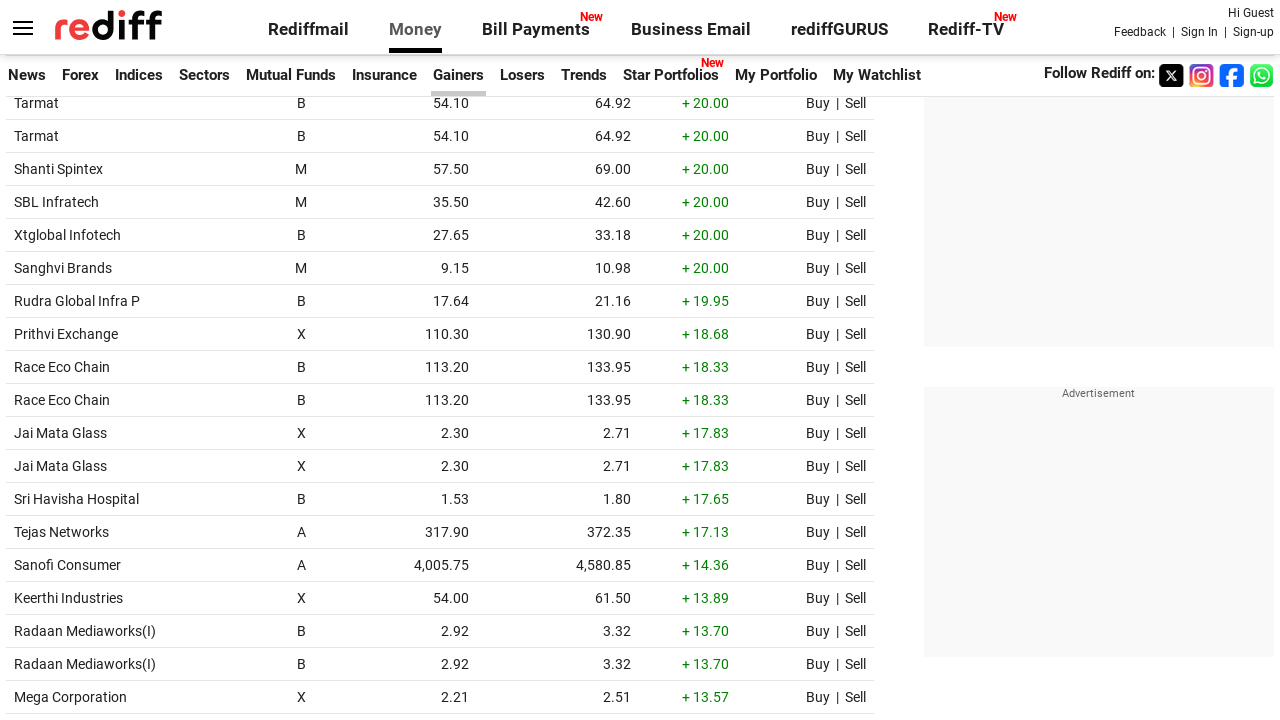

Retrieved current price text from row 37: 0.43
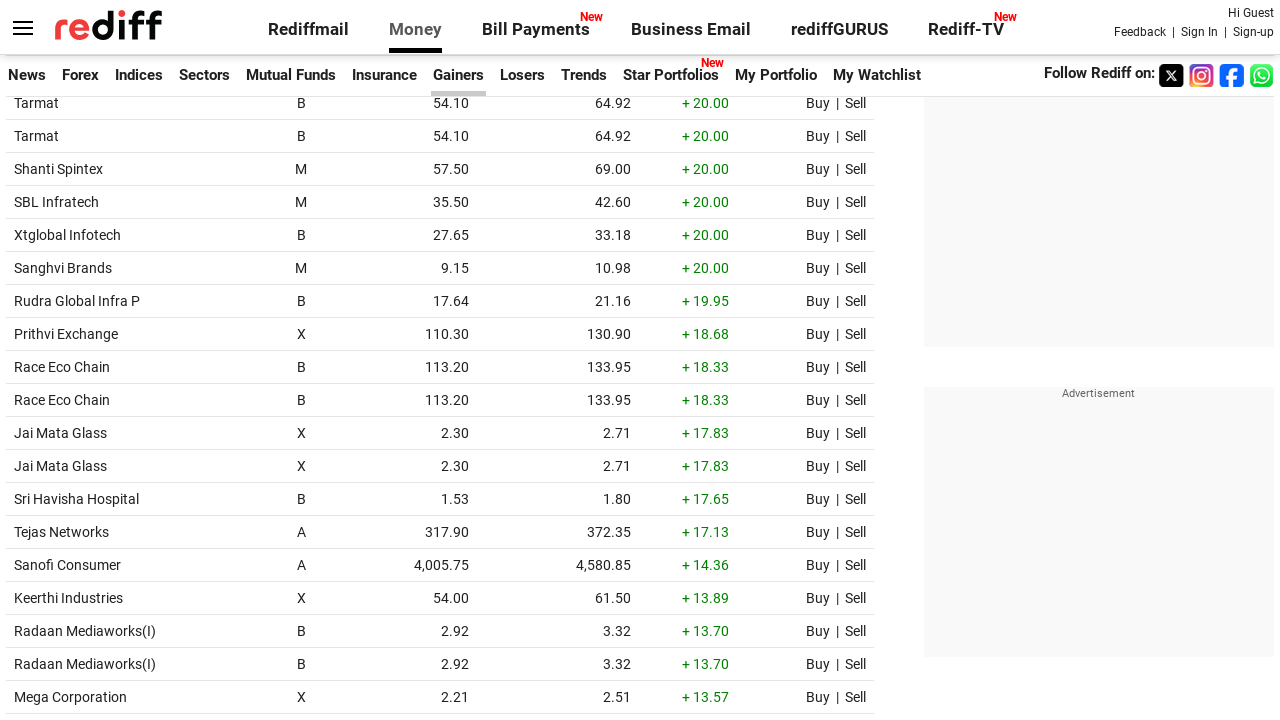

Retrieved current price text from row 38: 490.75
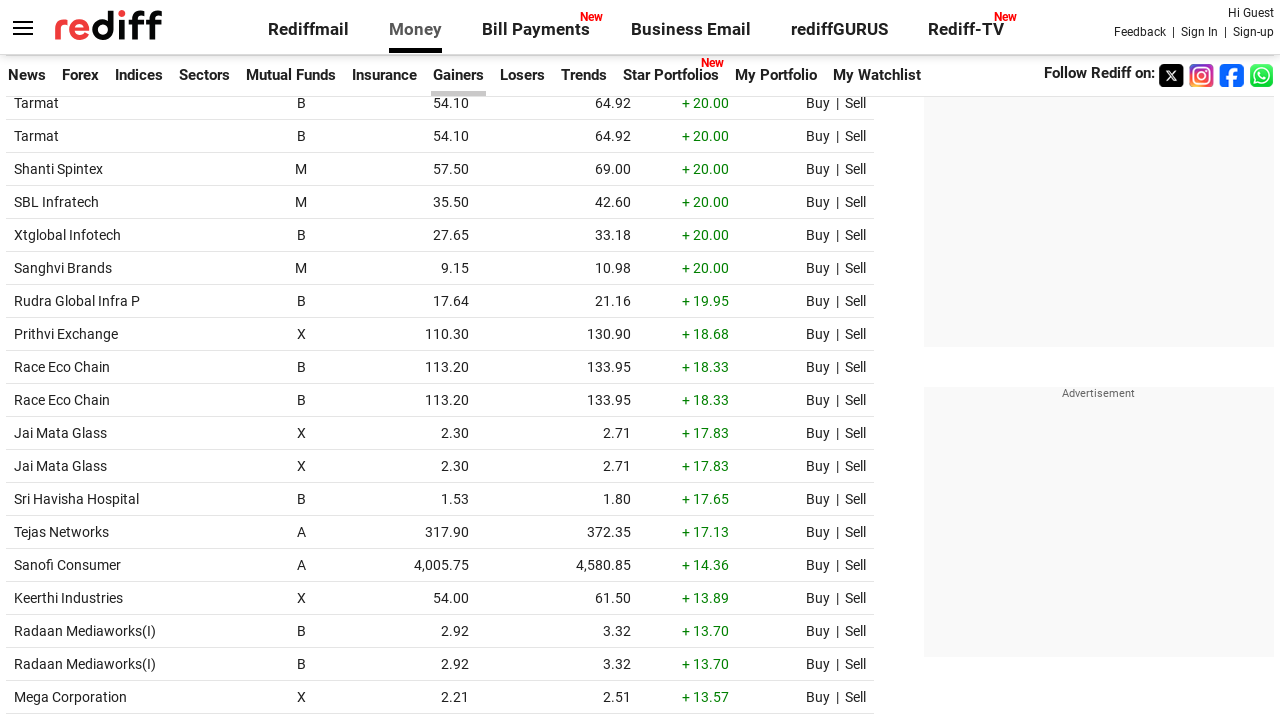

Retrieved current price text from row 39: 1,094.50
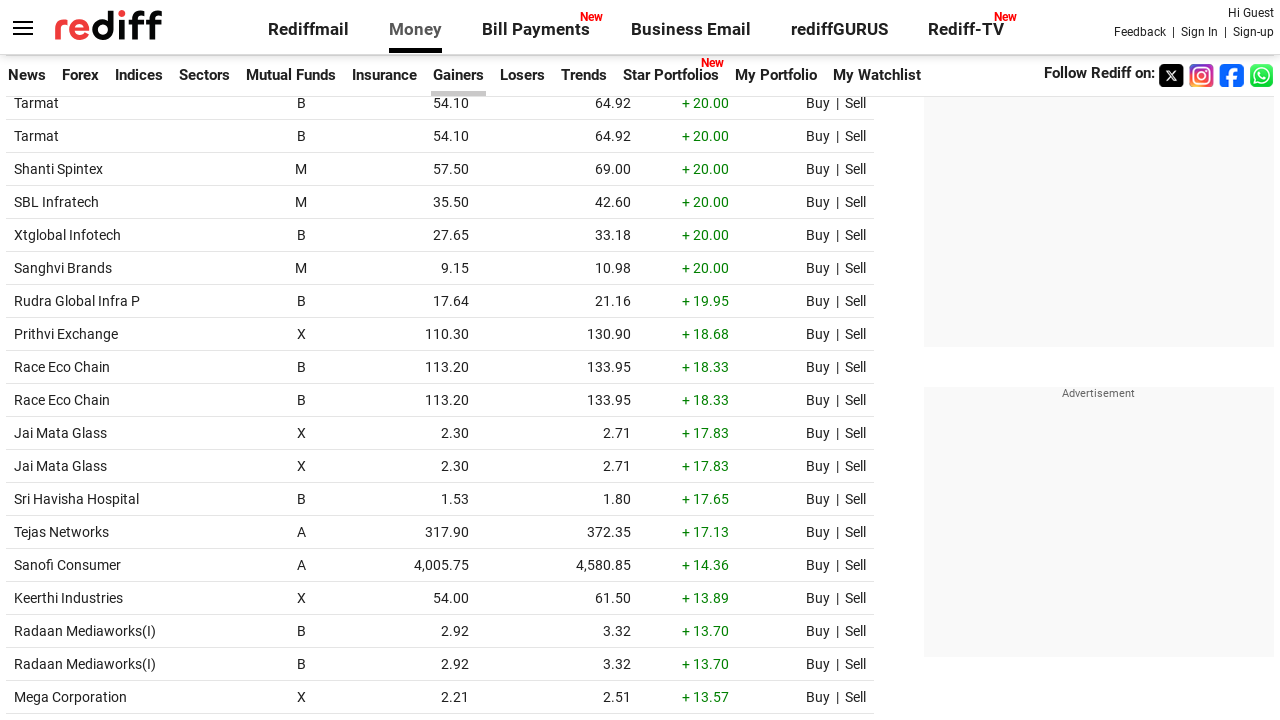

Retrieved current price text from row 40: 106.72
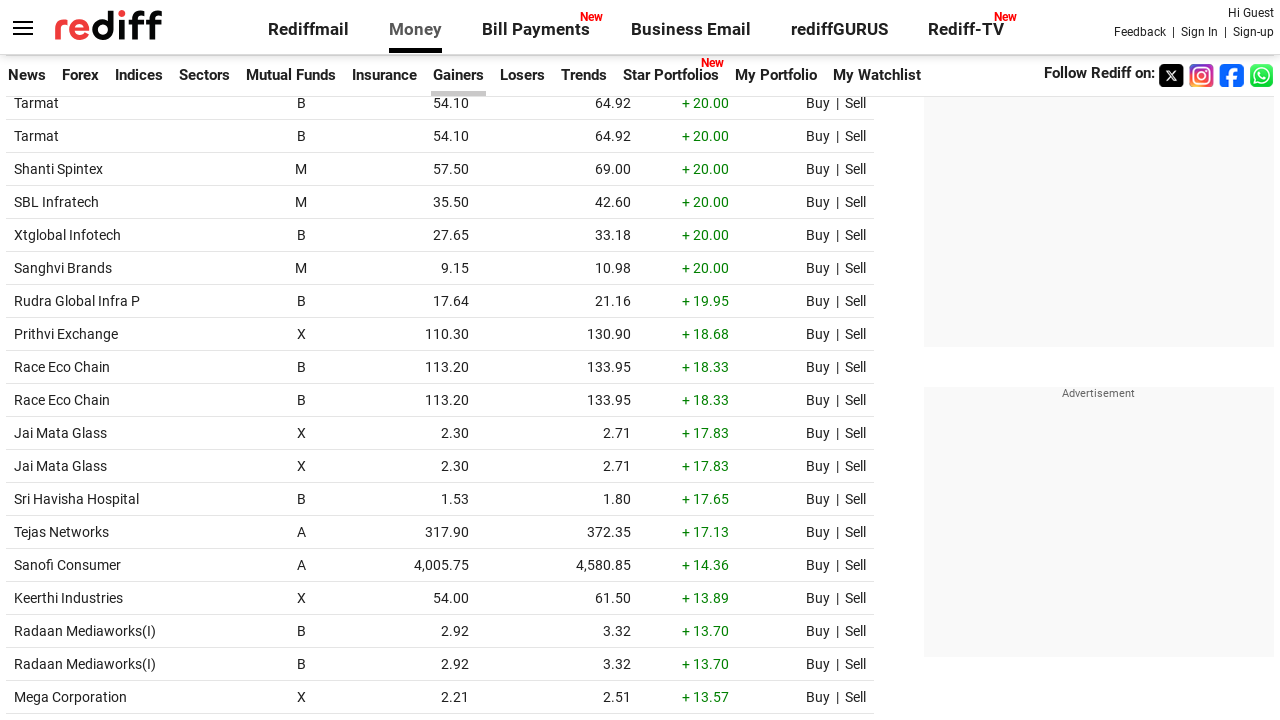

Retrieved current price text from row 41: 78.54
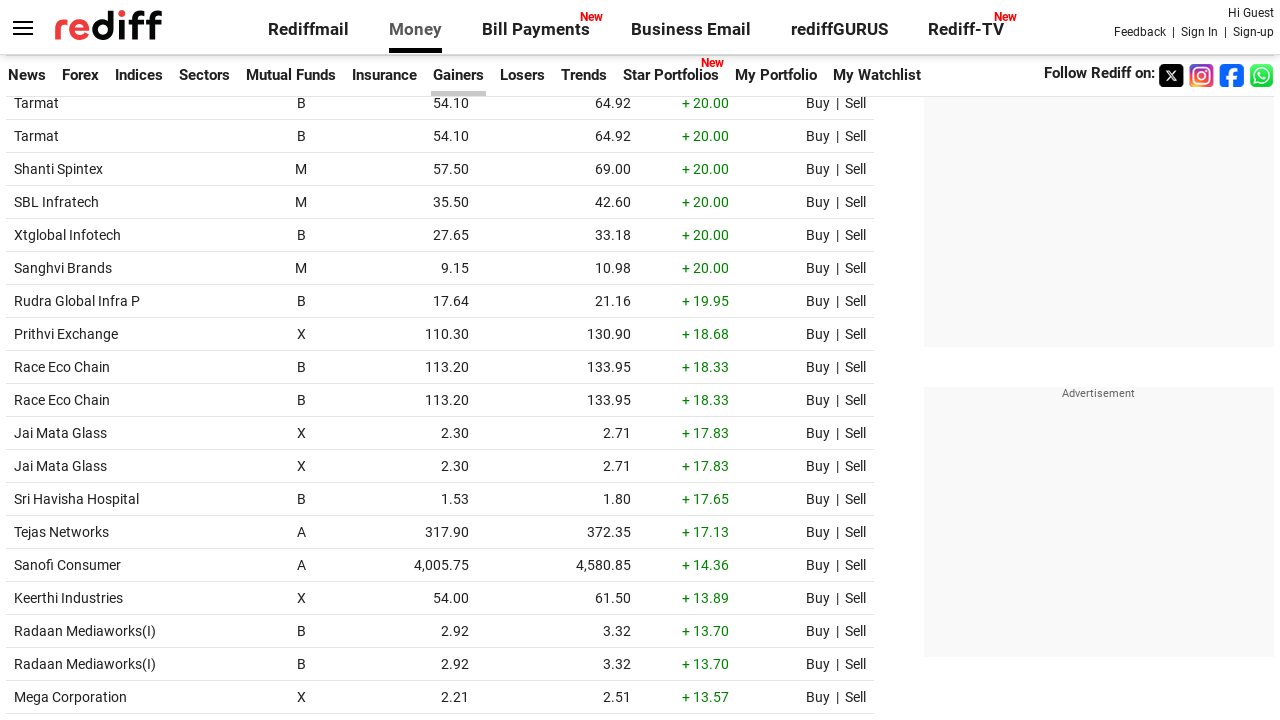

Retrieved current price text from row 42: 27.20
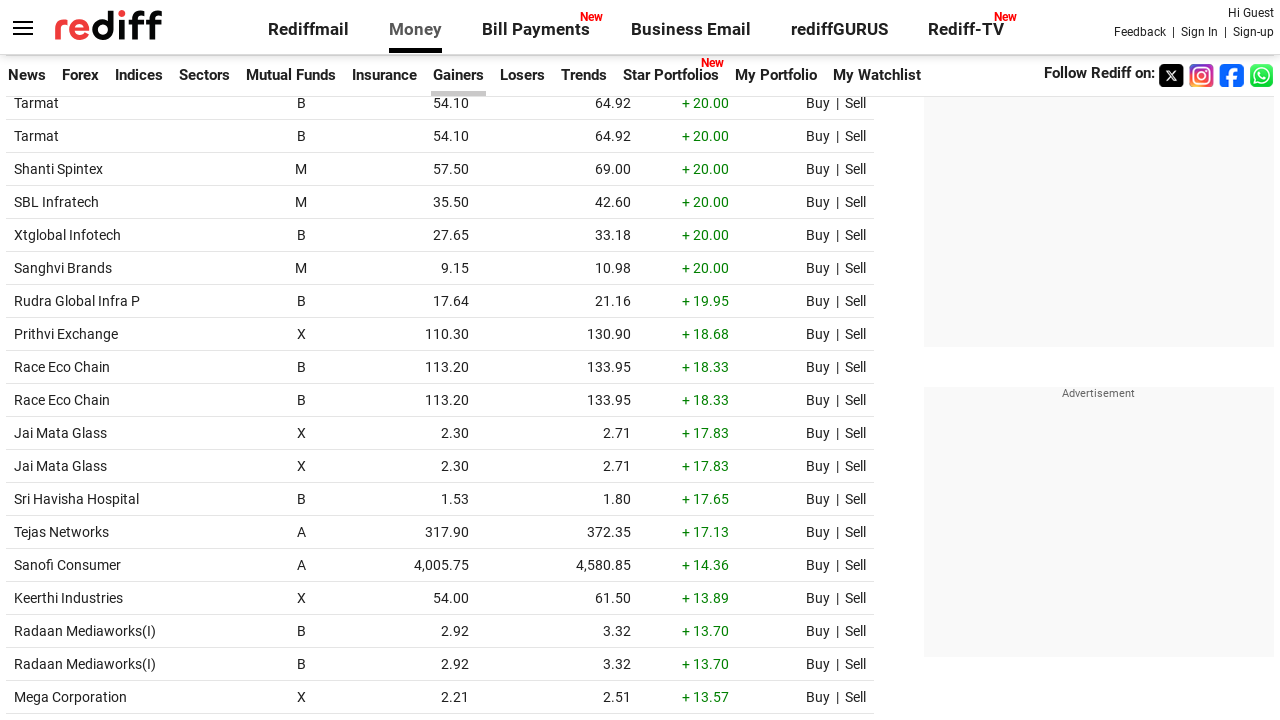

Retrieved current price text from row 43: 307.70
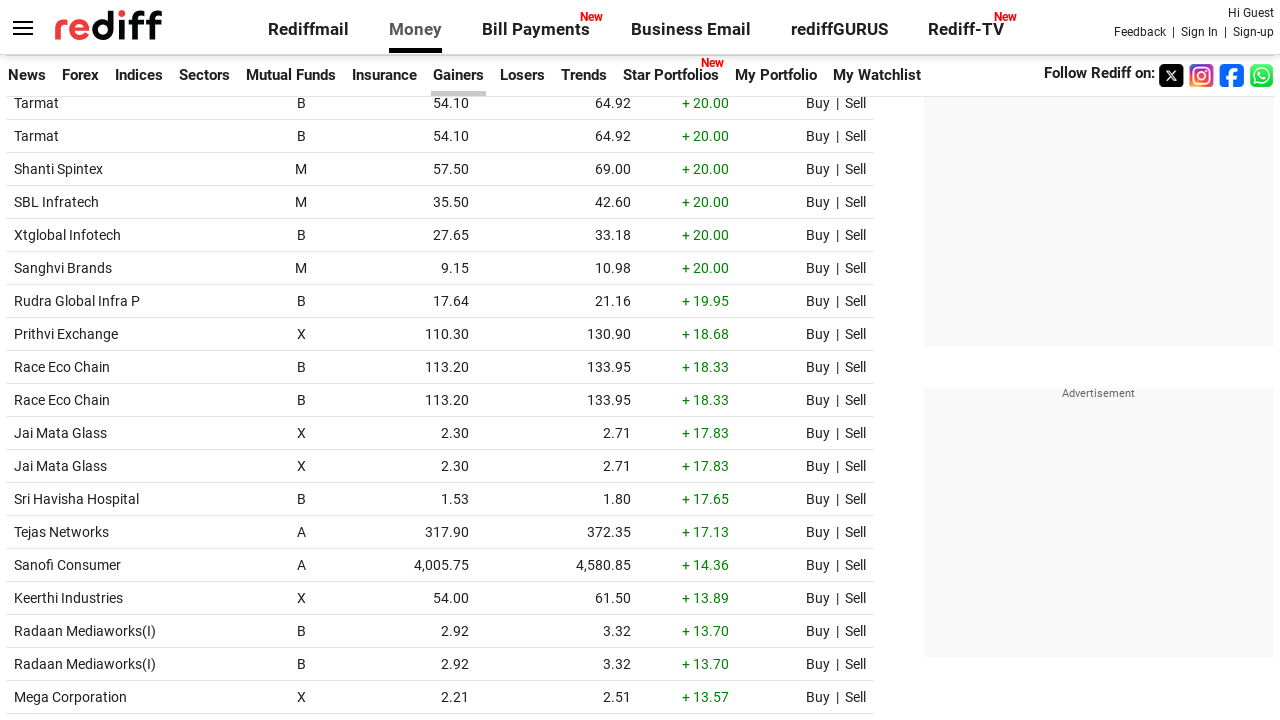

Retrieved current price text from row 44: 25.83
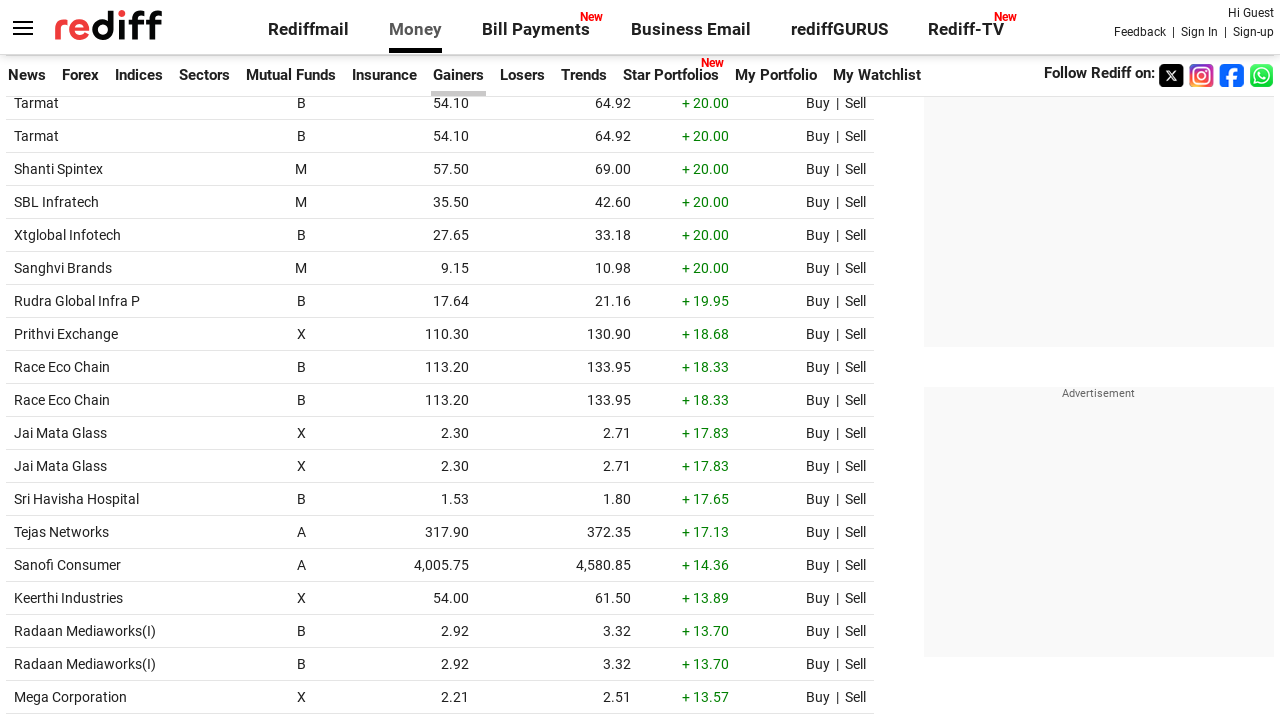

Retrieved current price text from row 45: 12.61
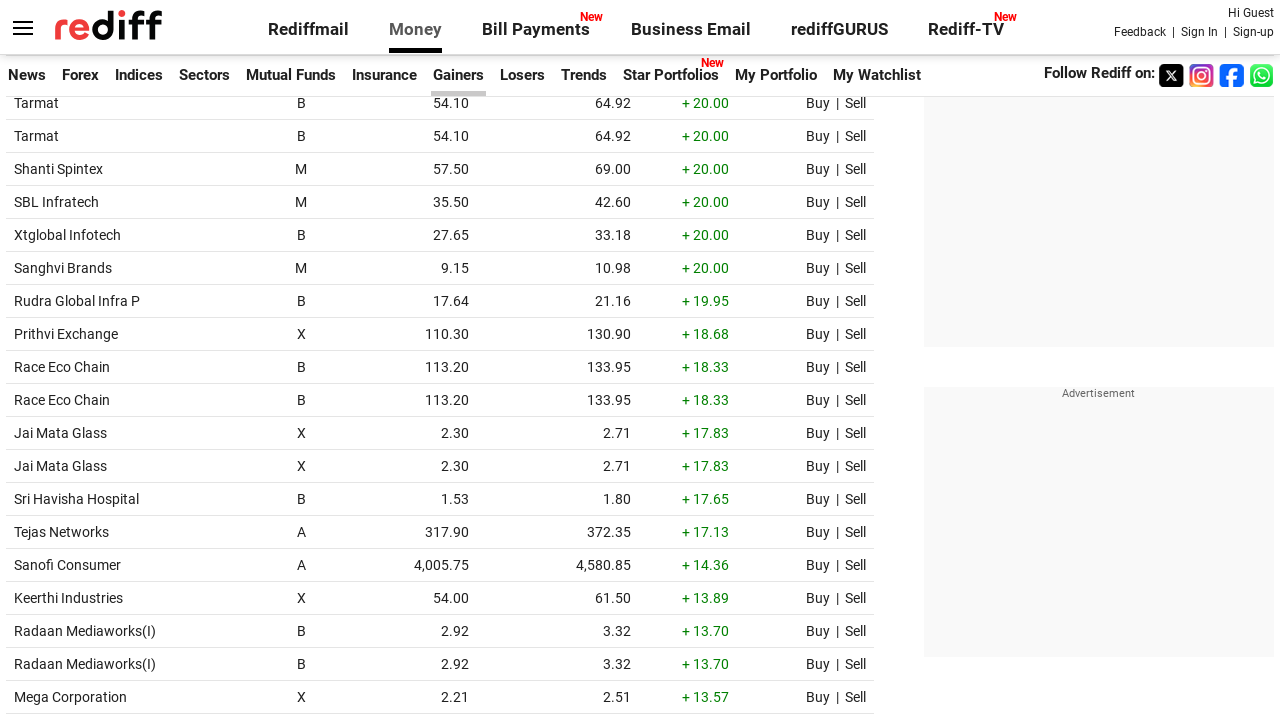

Retrieved current price text from row 46: 4.58
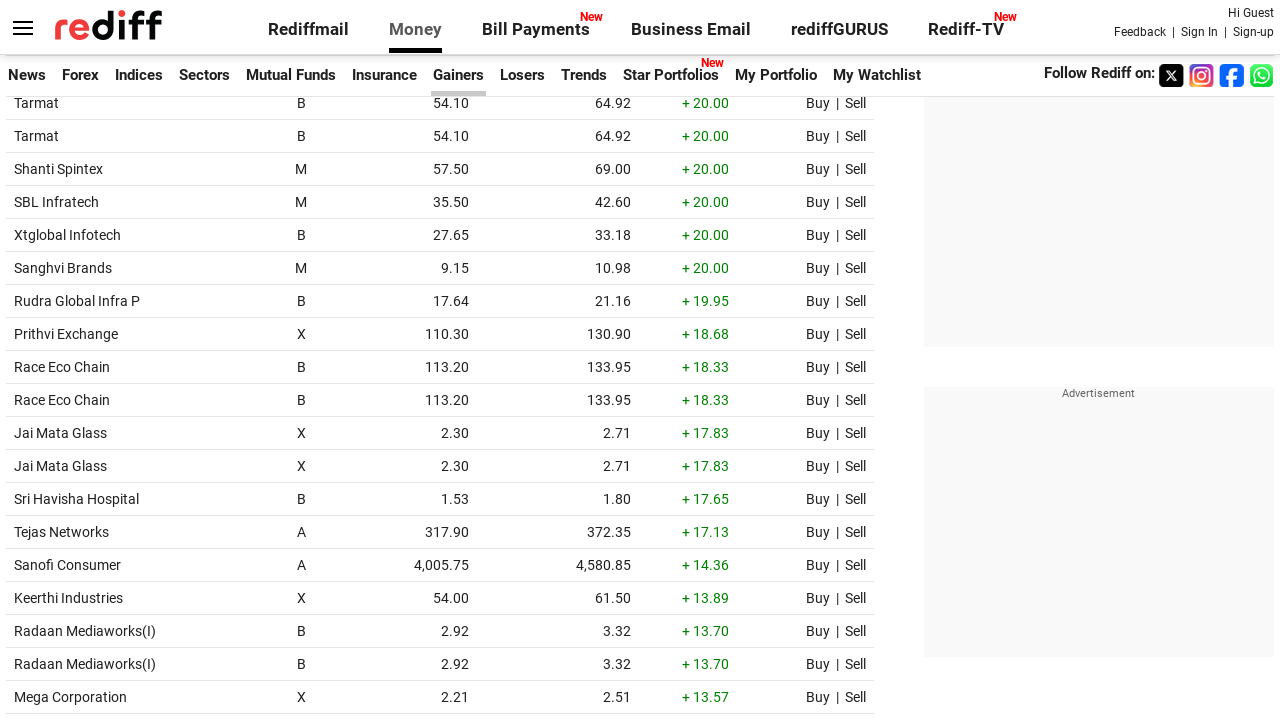

Retrieved current price text from row 47: 15.90
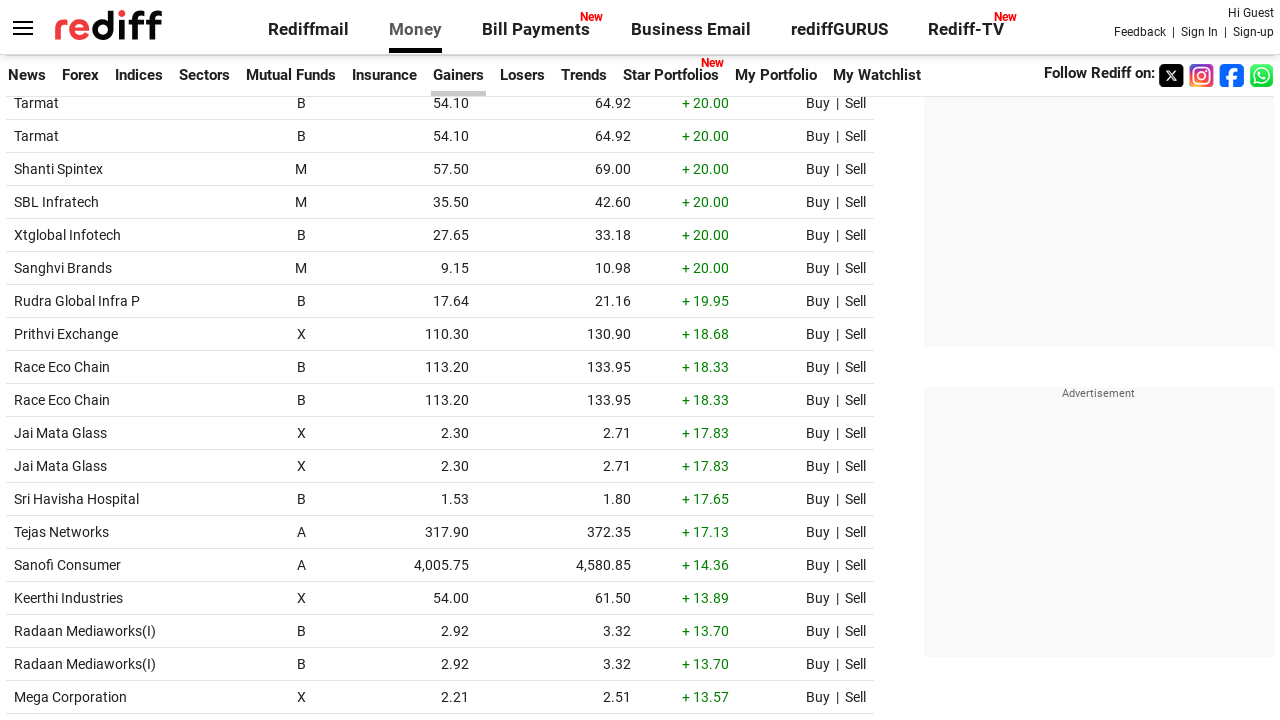

Retrieved current price text from row 48: 22.75
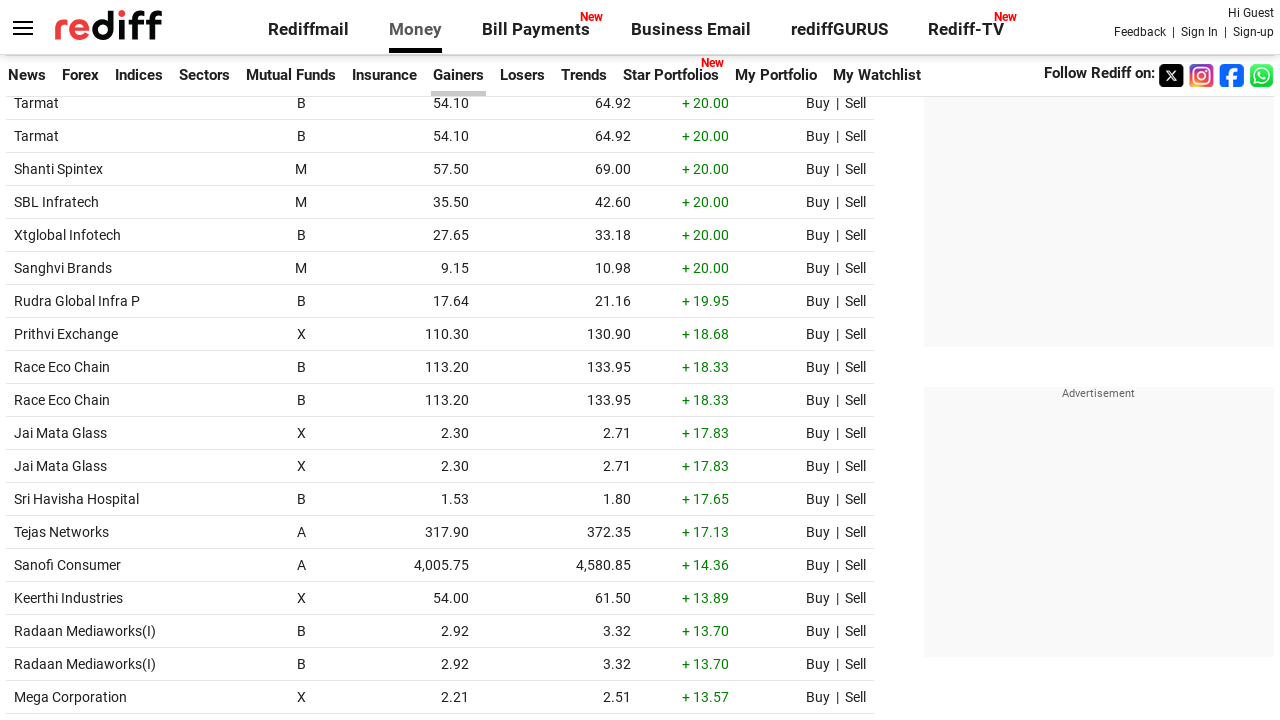

Retrieved current price text from row 49: 13.25
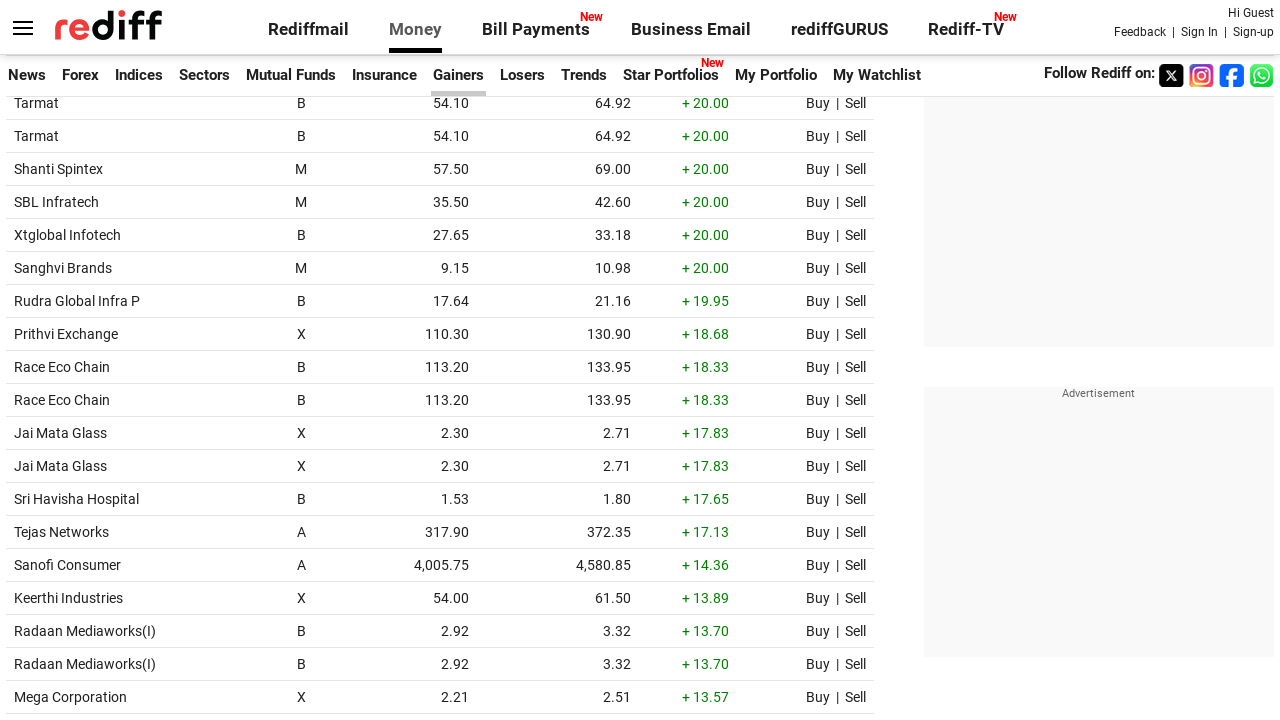

Retrieved current price text from row 50: 9.89
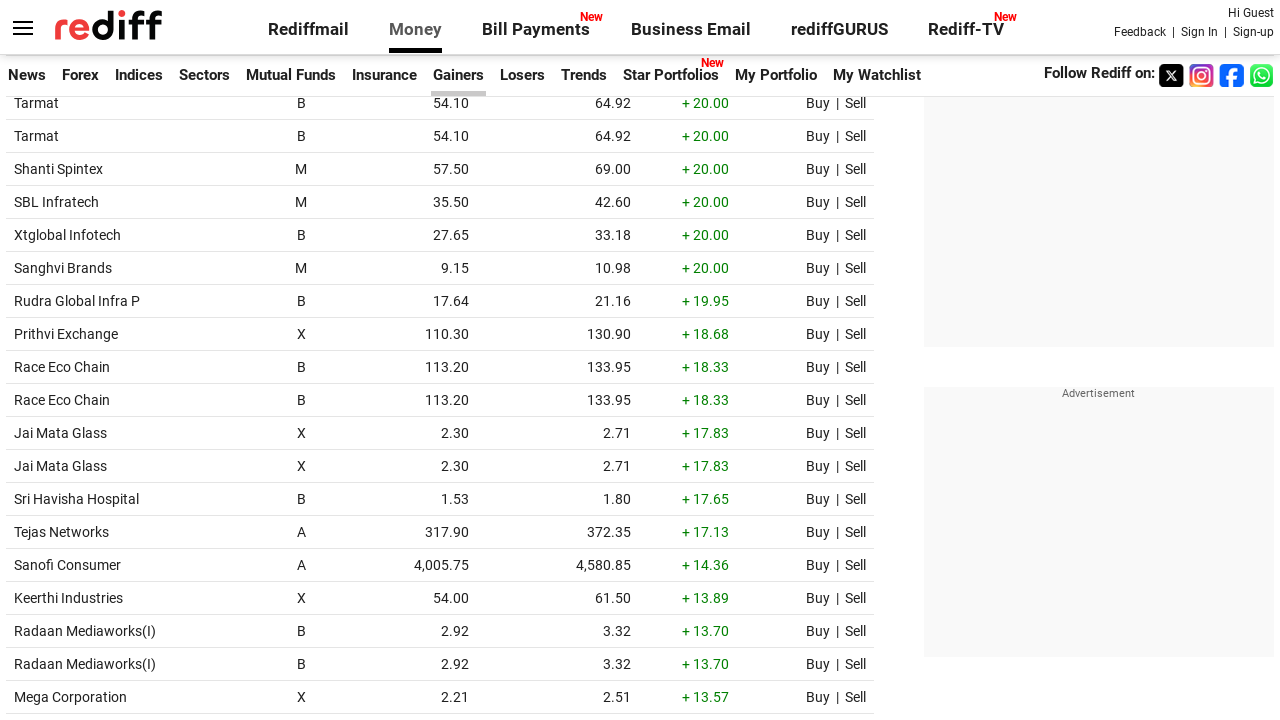

Retrieved current price text from row 51: 159.90
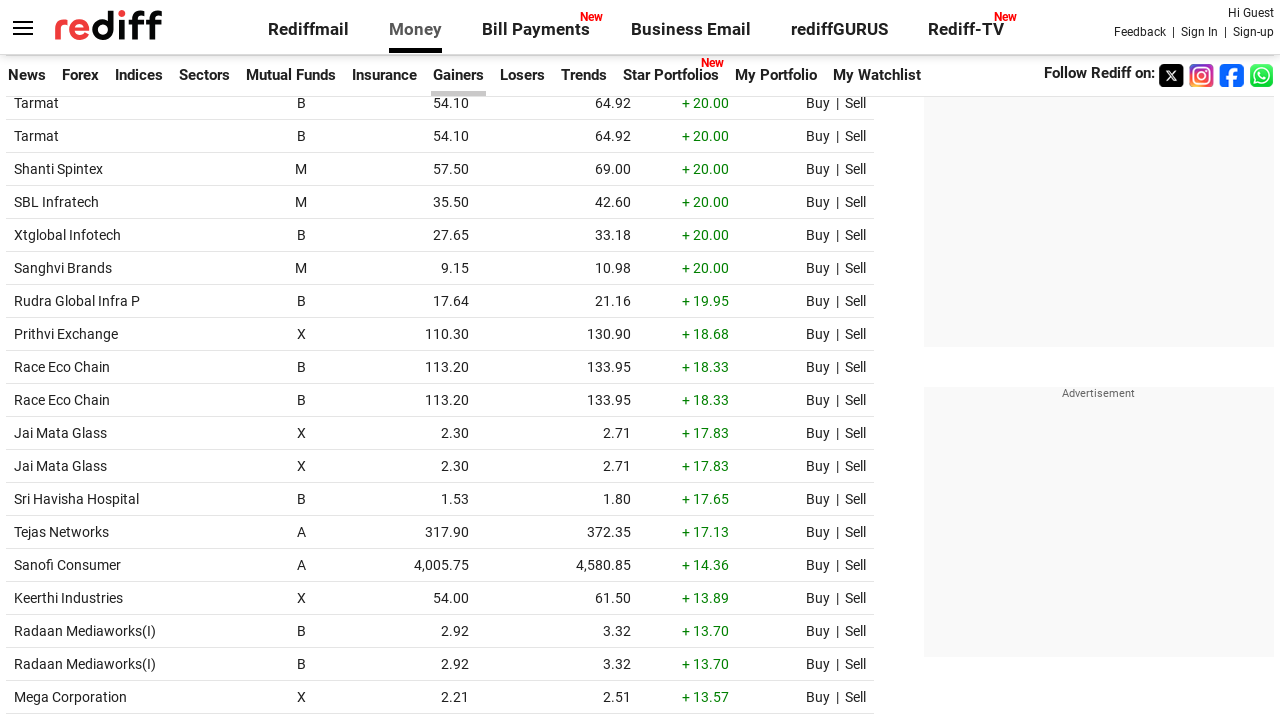

Retrieved current price text from row 52: 0.80
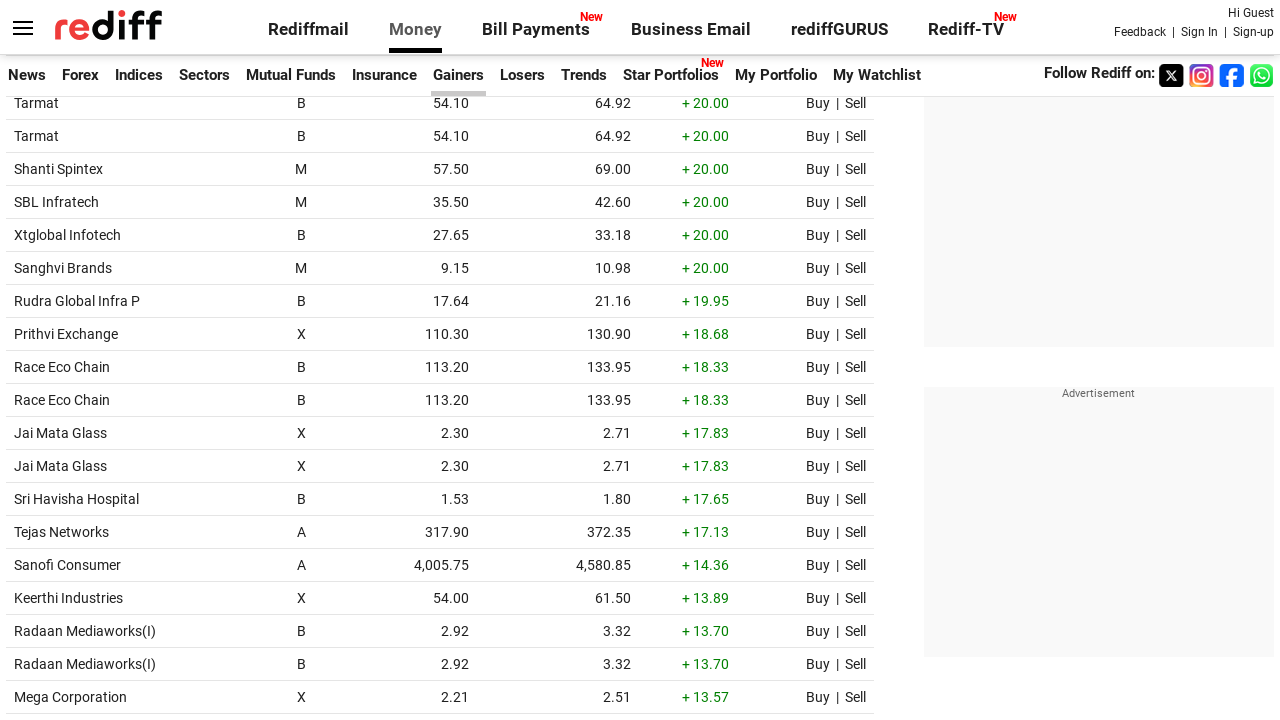

Retrieved current price text from row 53: 7.45
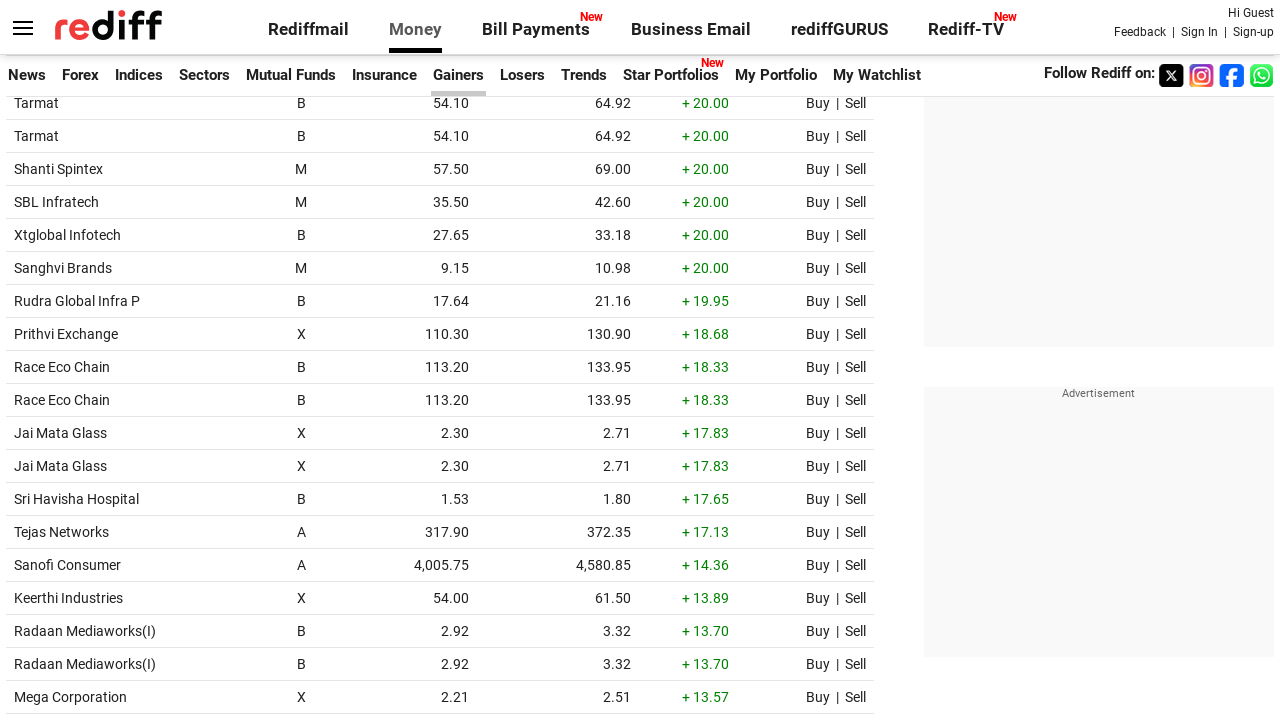

Retrieved current price text from row 54: 7.45
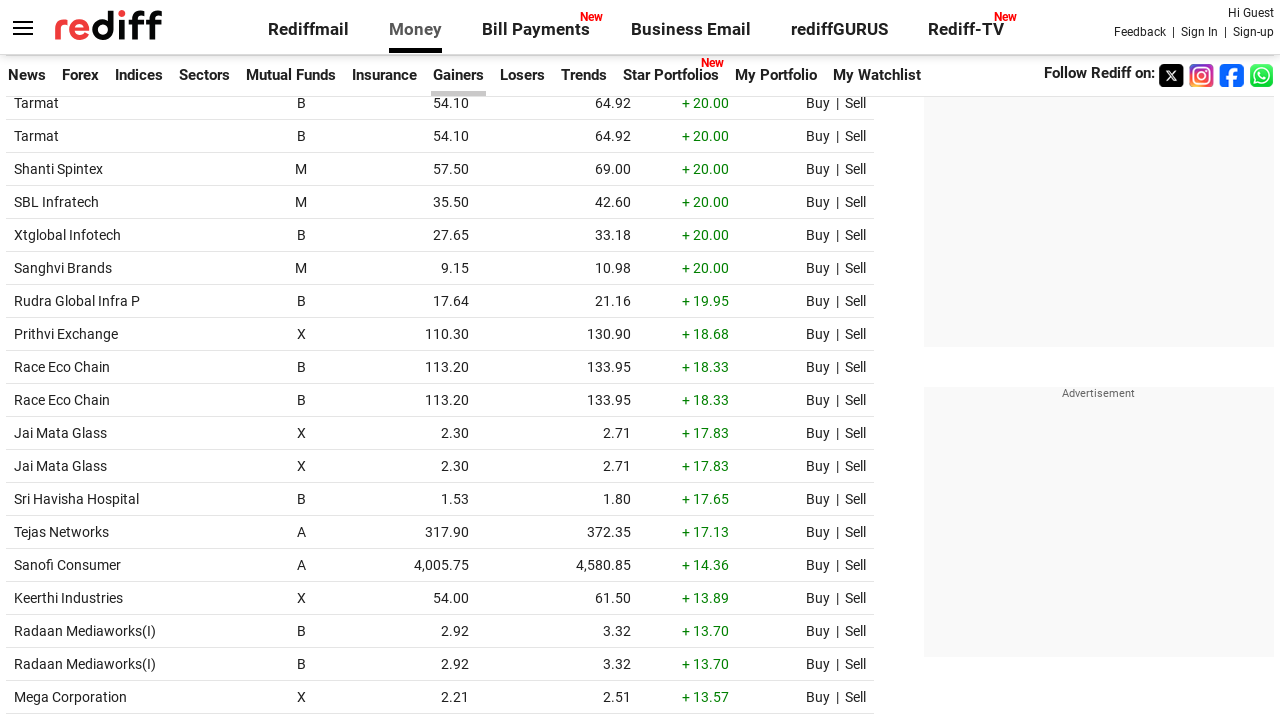

Retrieved current price text from row 55: 14.40
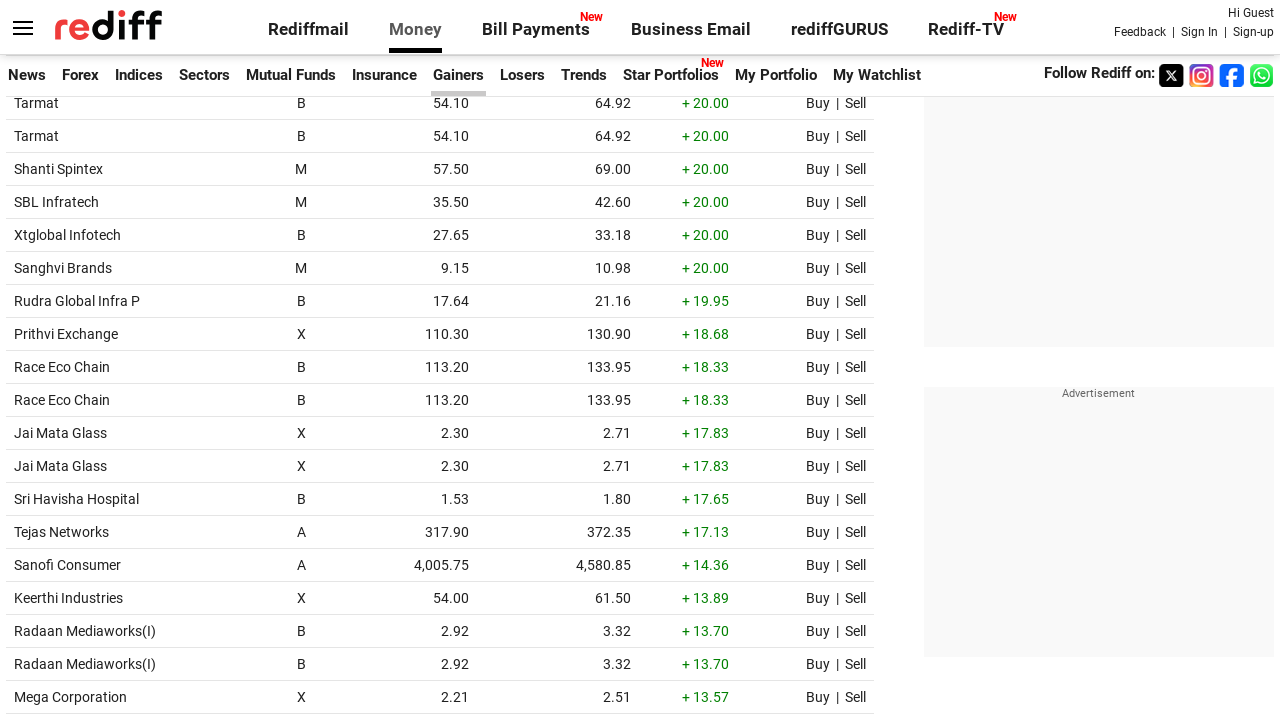

Retrieved current price text from row 56: 10.52
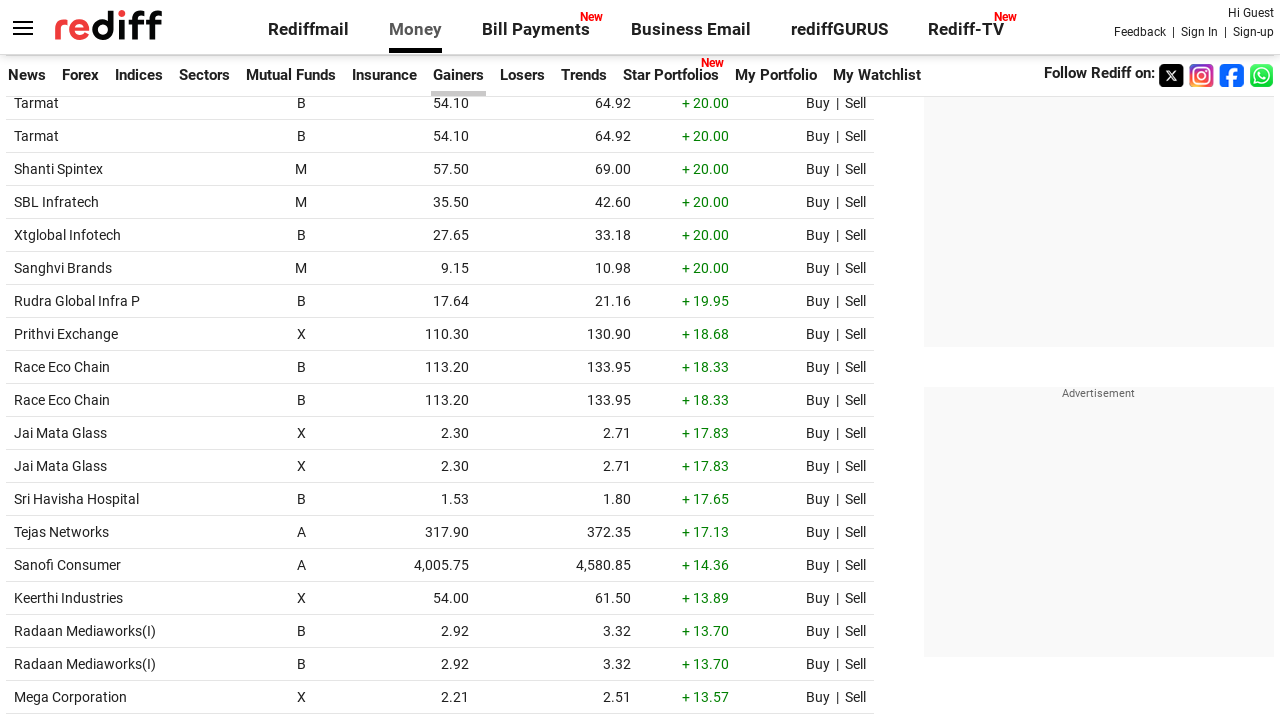

Retrieved current price text from row 57: 26.00
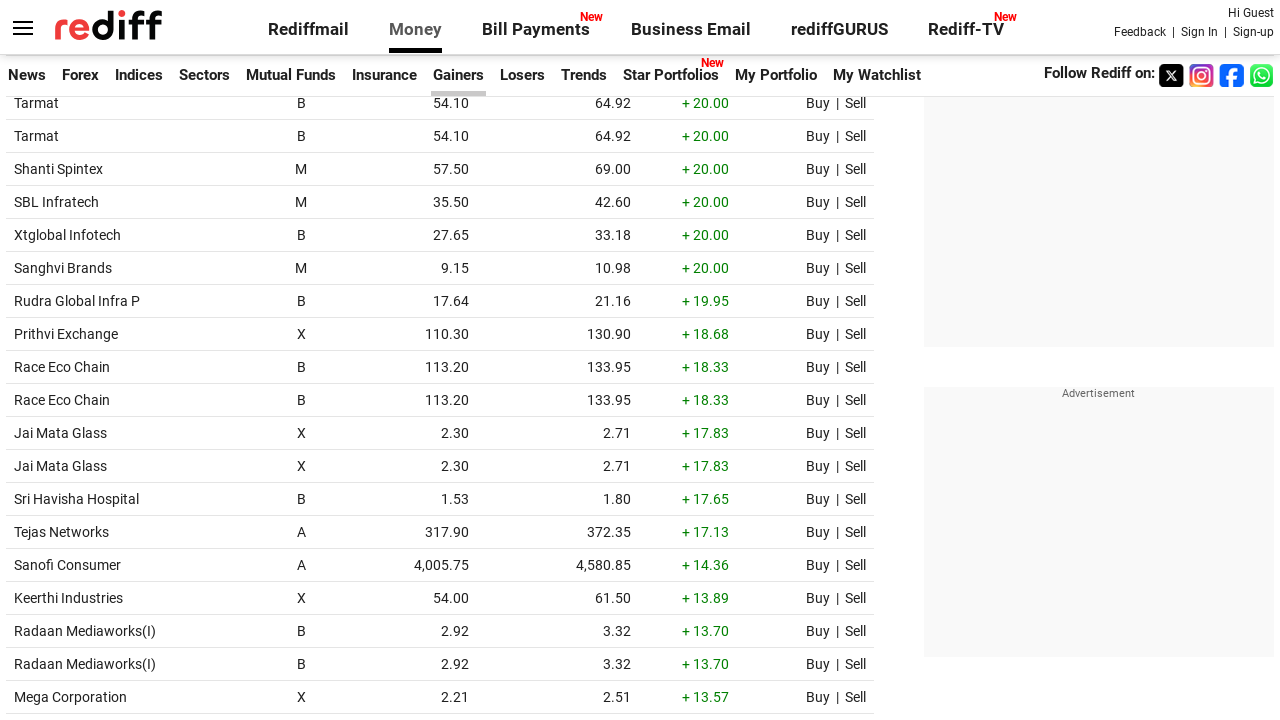

Retrieved current price text from row 58: 26.00
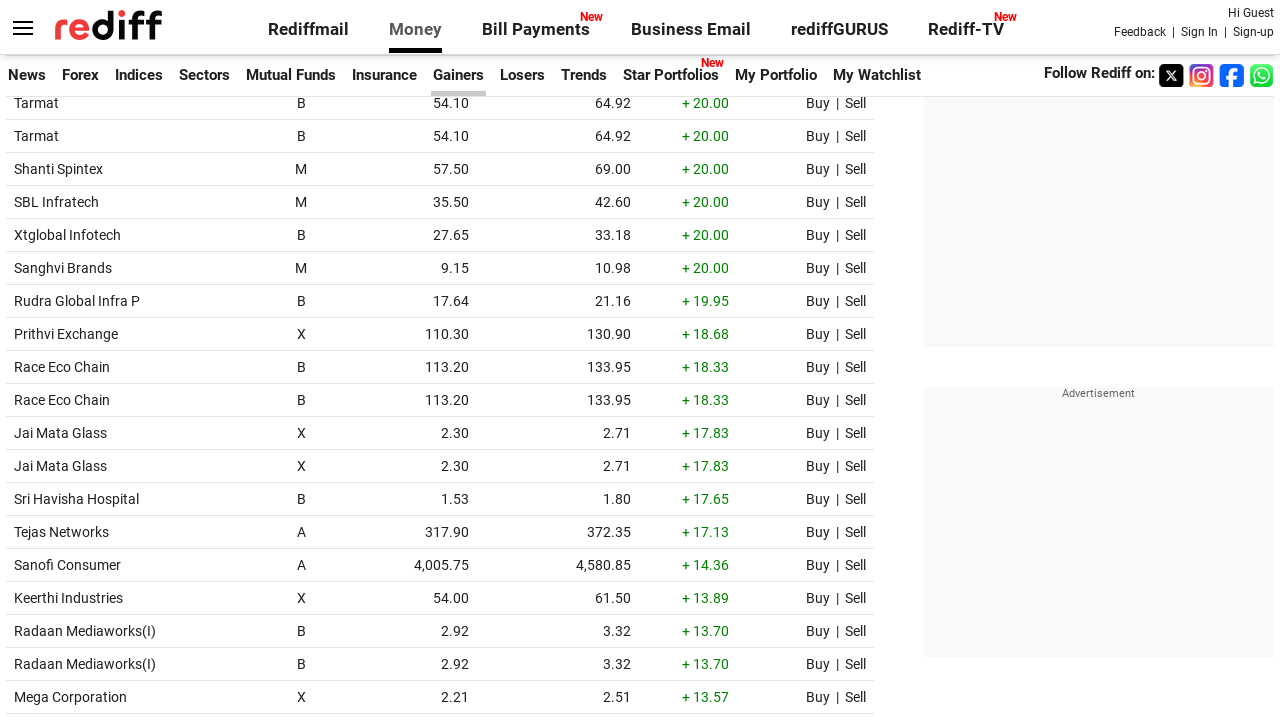

Retrieved current price text from row 59: 10.52
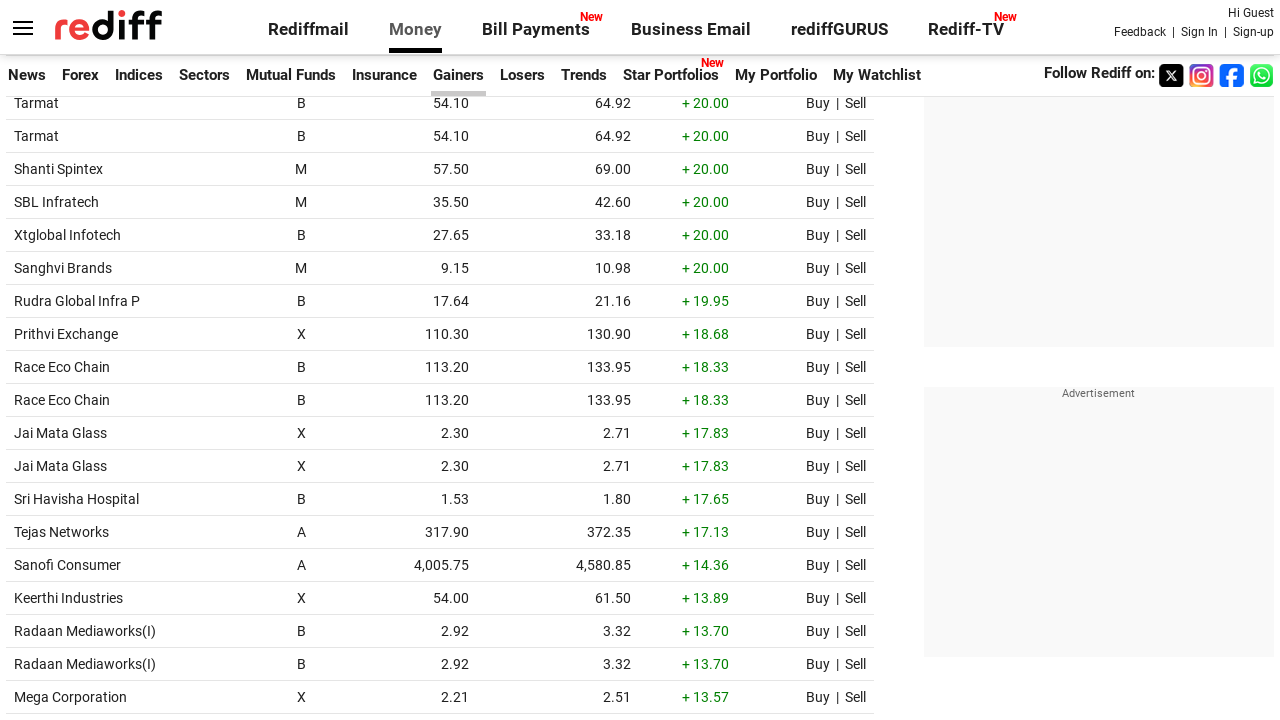

Retrieved current price text from row 60: 39.50
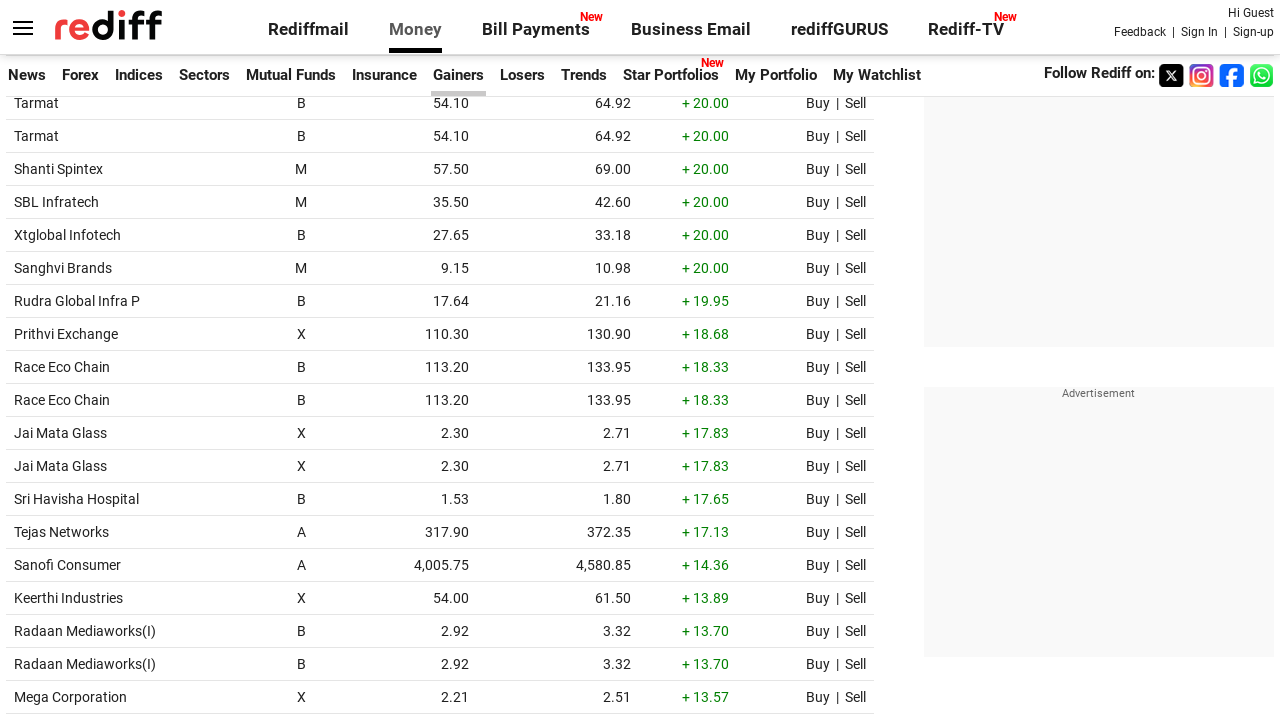

Retrieved current price text from row 61: 39.50
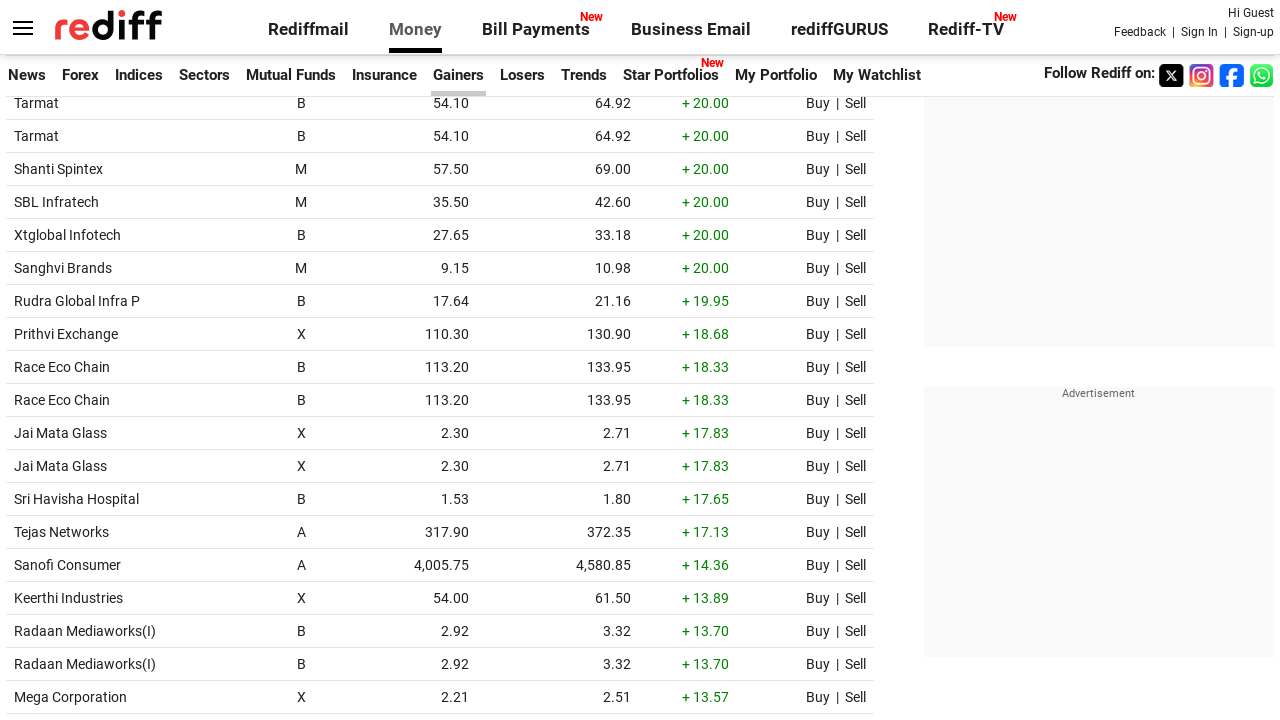

Retrieved current price text from row 62: 3.28
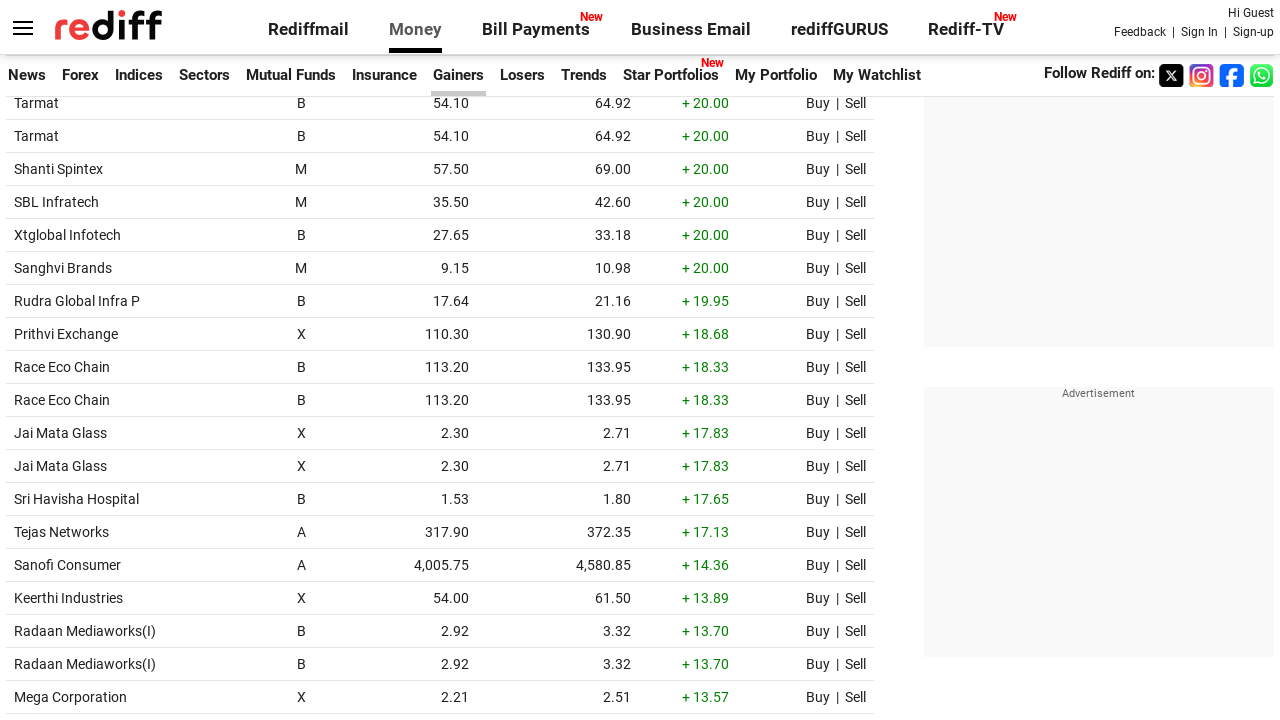

Retrieved current price text from row 63: 134.40
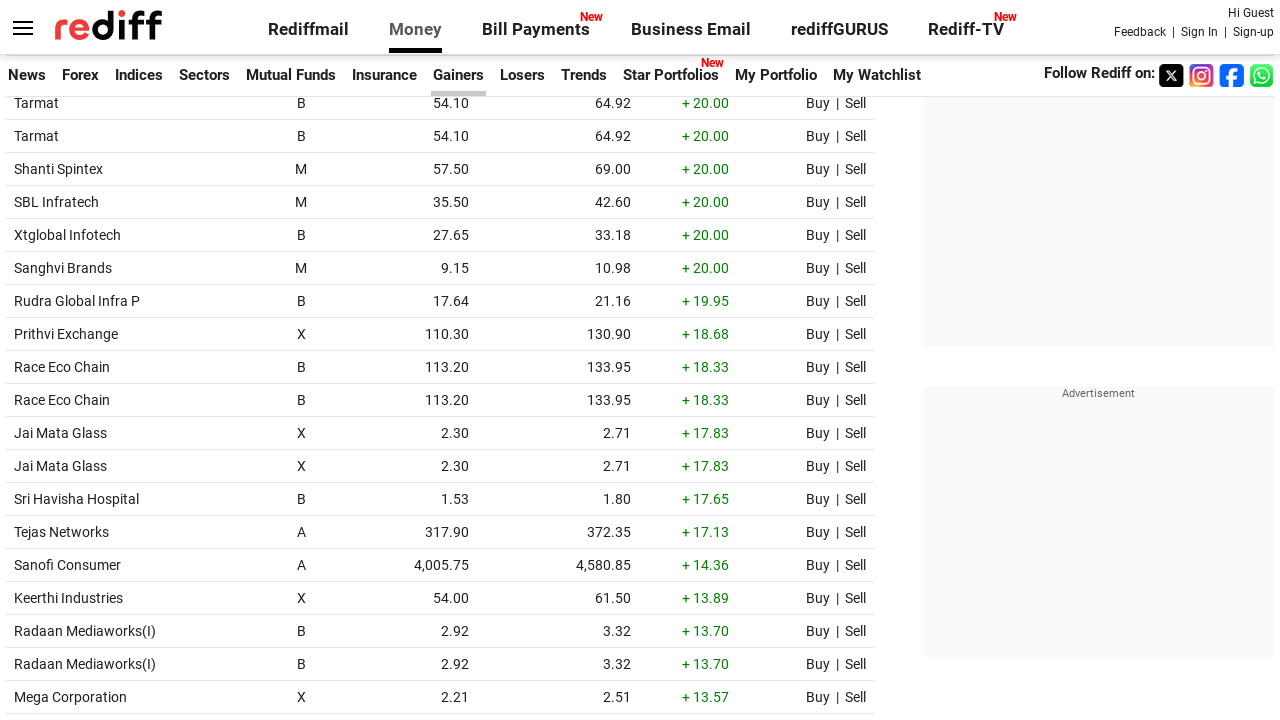

Retrieved current price text from row 64: 1.55
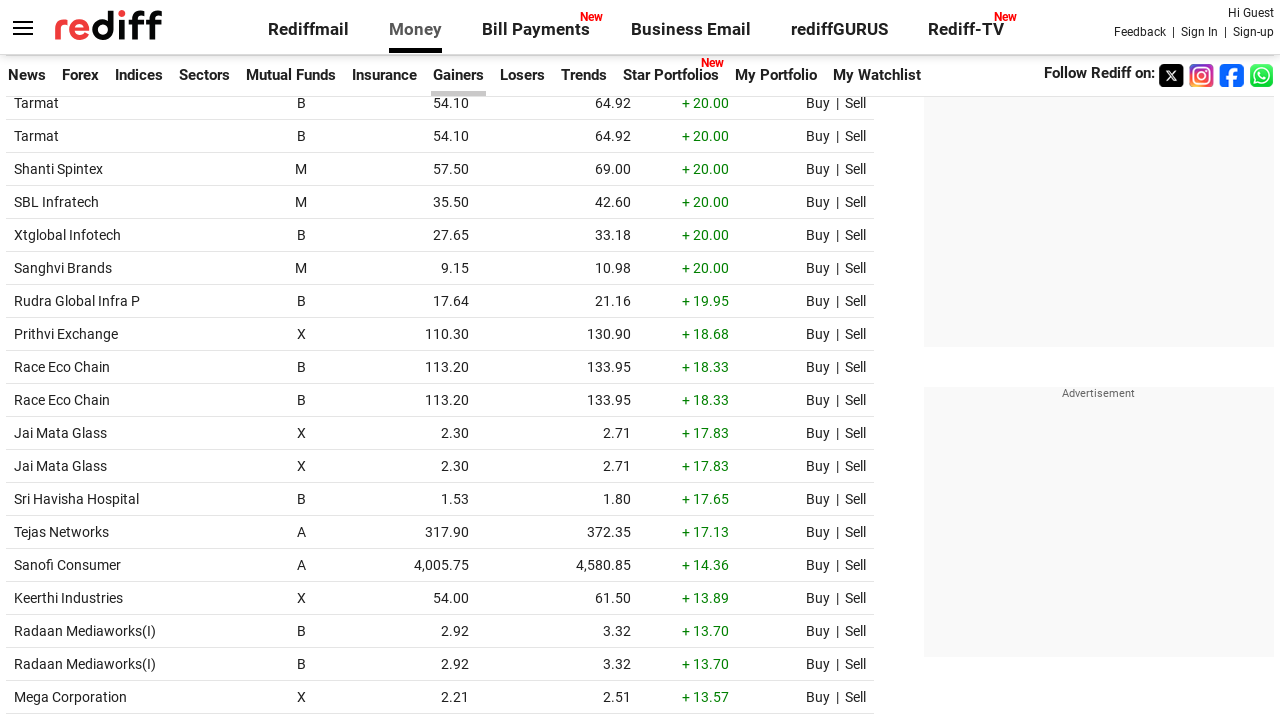

Retrieved current price text from row 65: 783.30
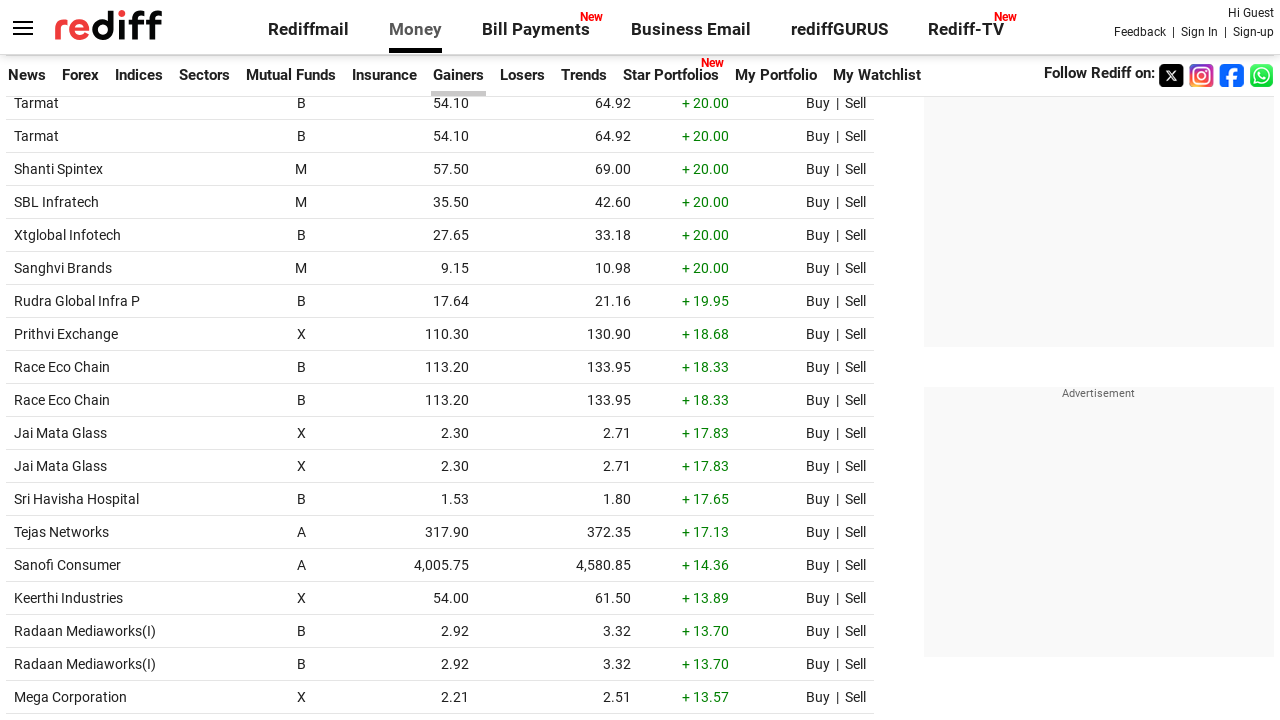

Retrieved current price text from row 66: 19.00
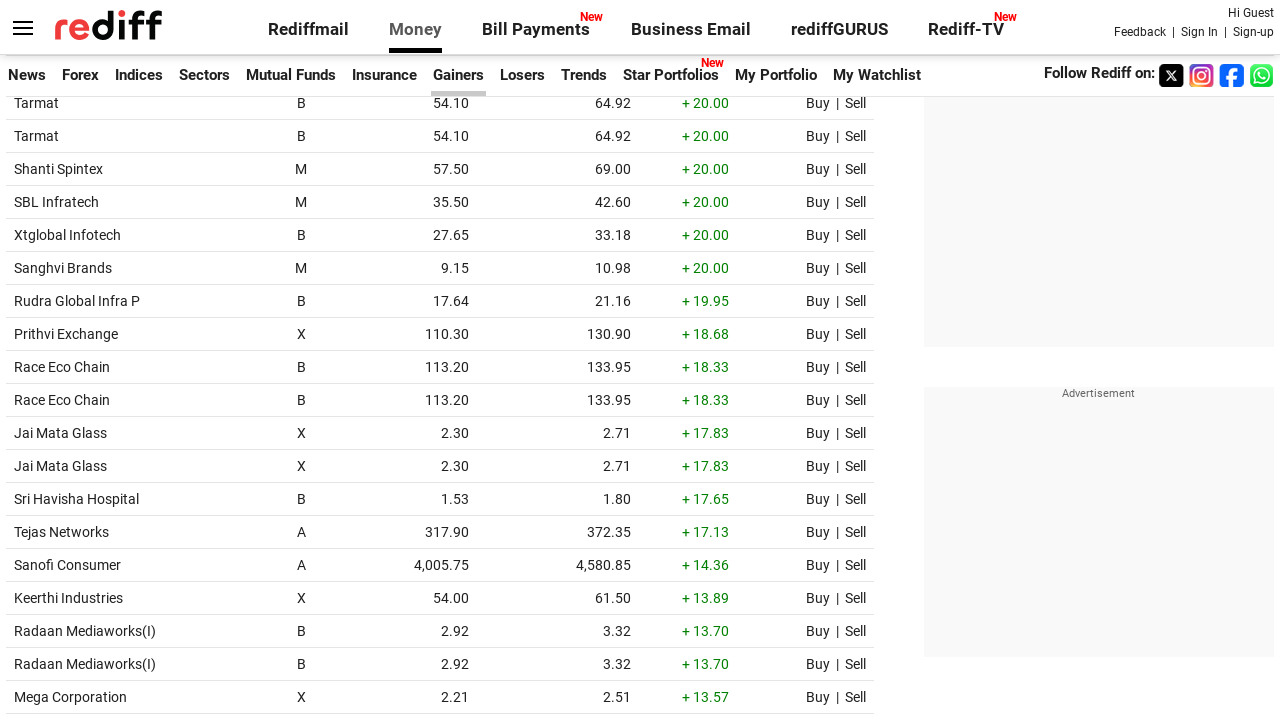

Retrieved current price text from row 67: 44.00
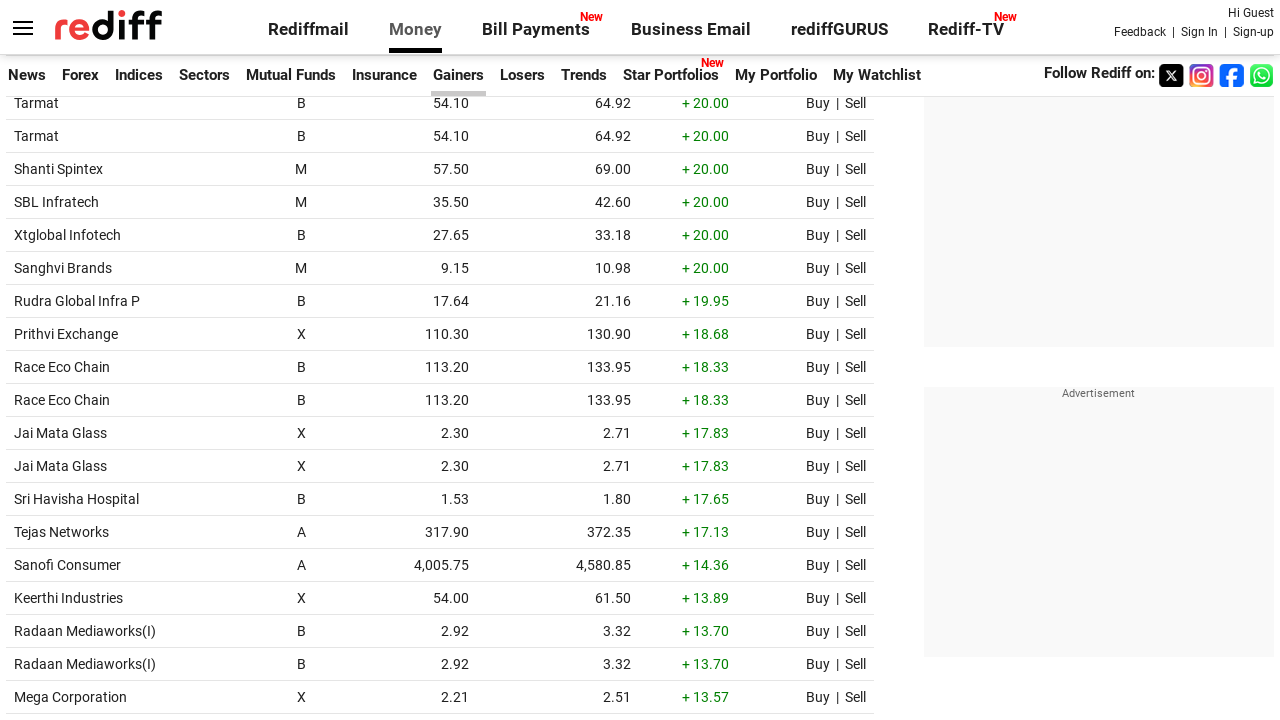

Retrieved current price text from row 68: 730.00
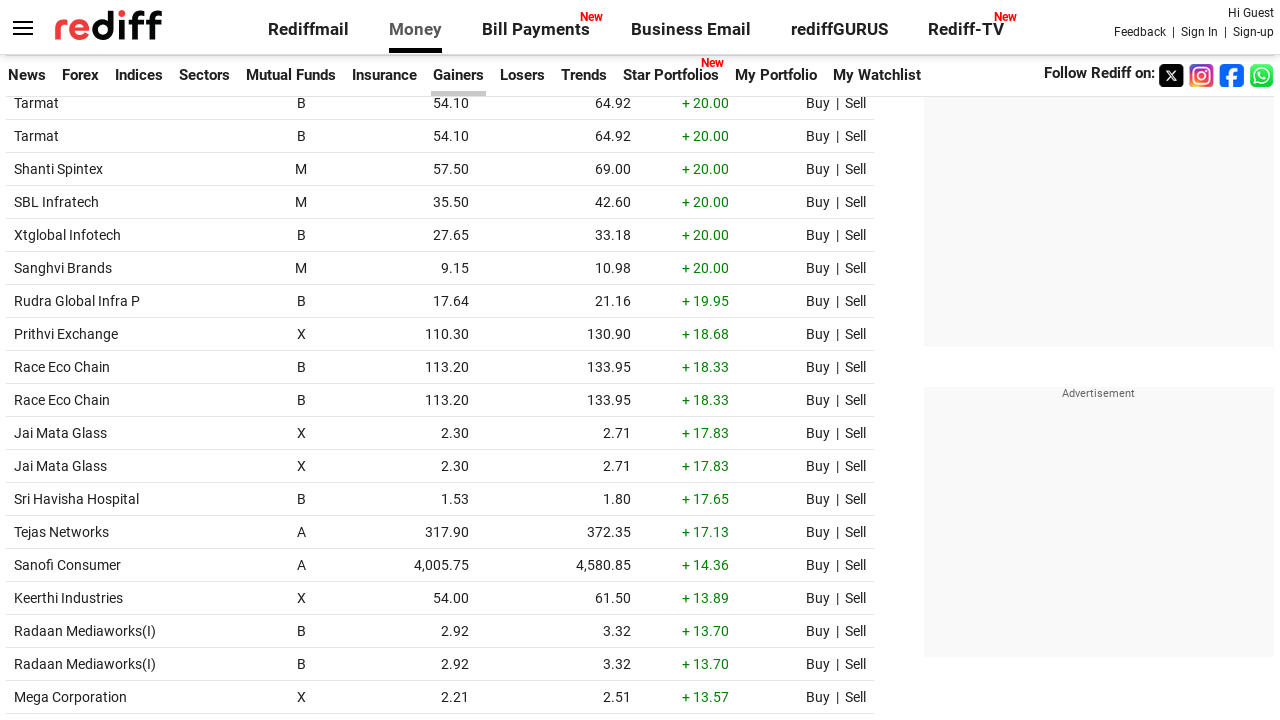

Retrieved current price text from row 69: 730.00
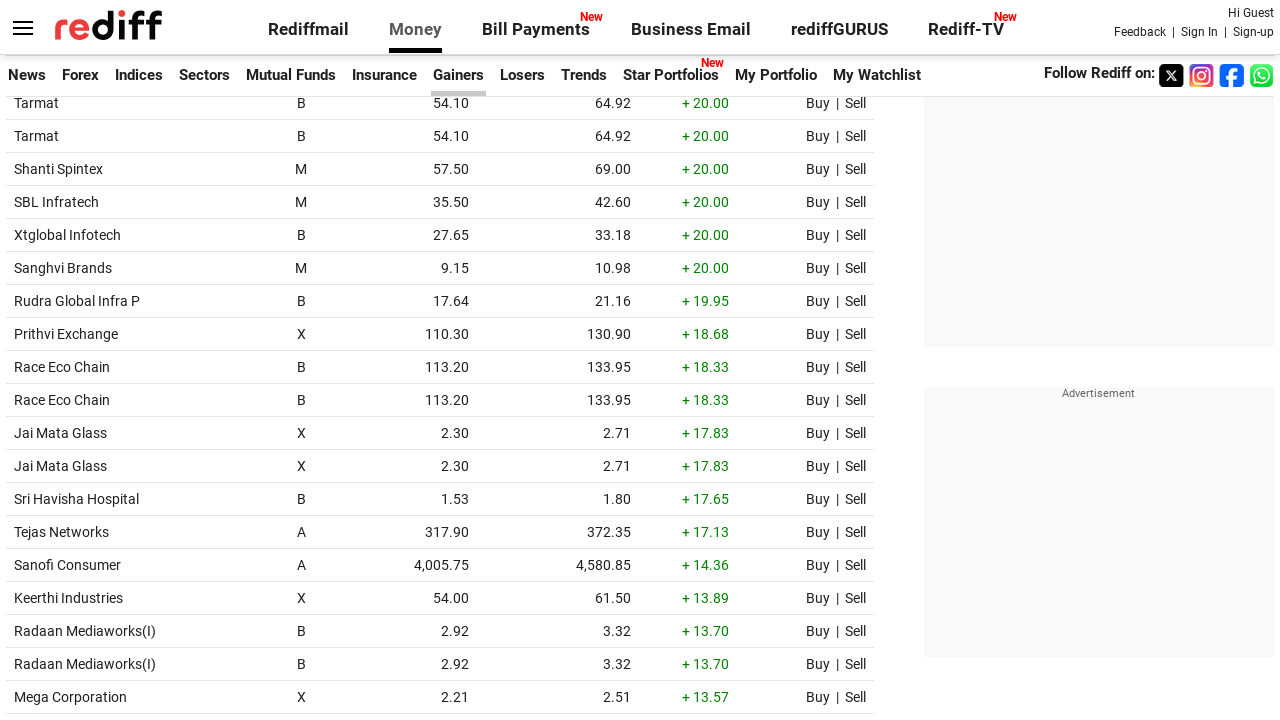

Retrieved current price text from row 70: 4.99
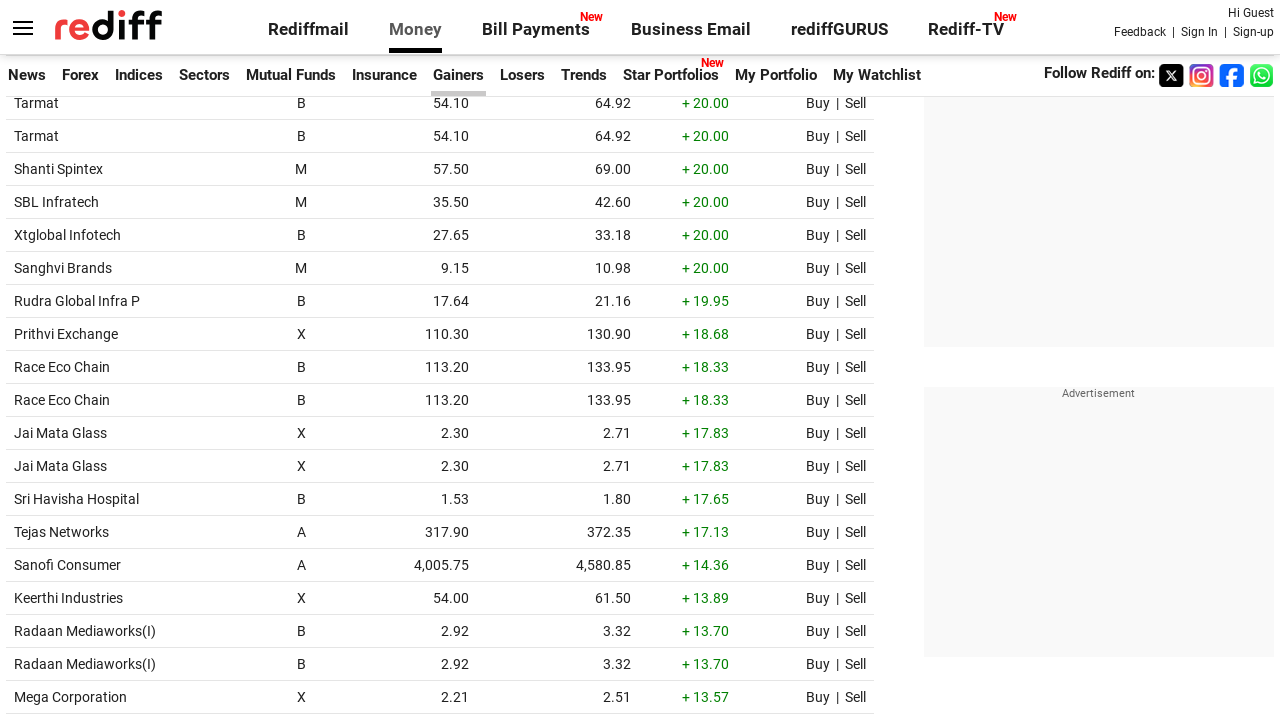

Retrieved current price text from row 71: 19.00
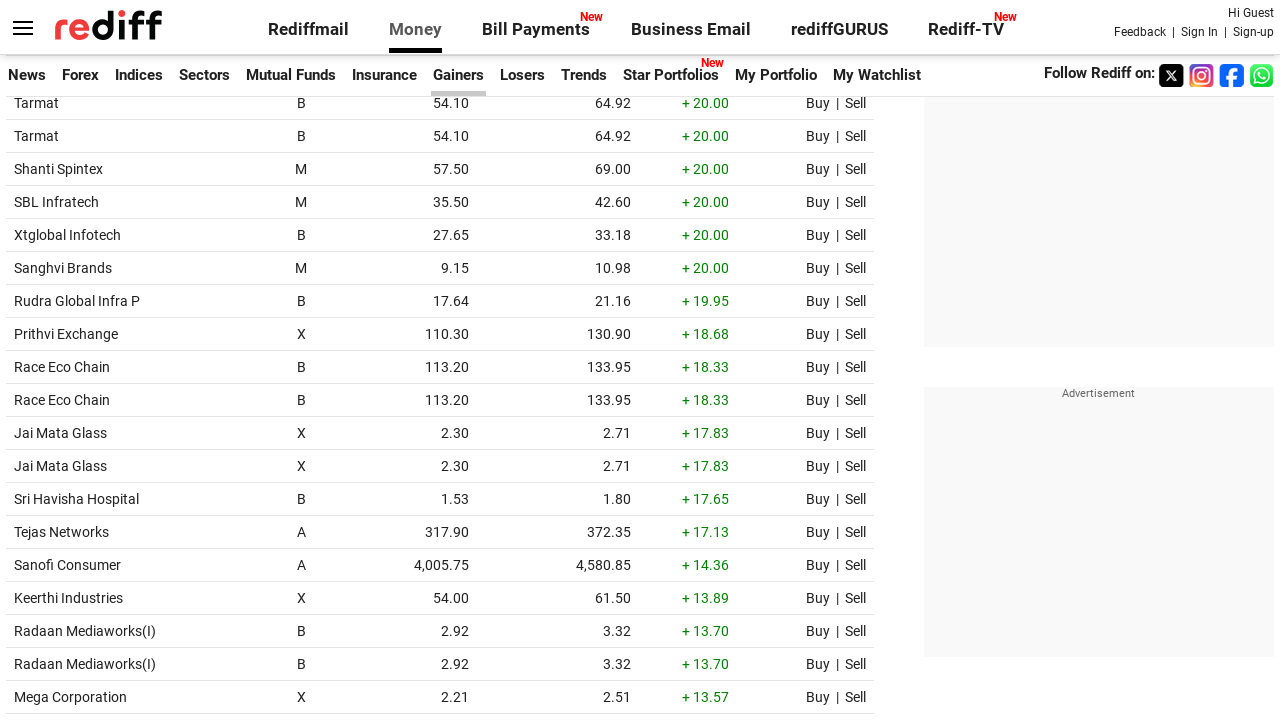

Retrieved current price text from row 72: 134.90
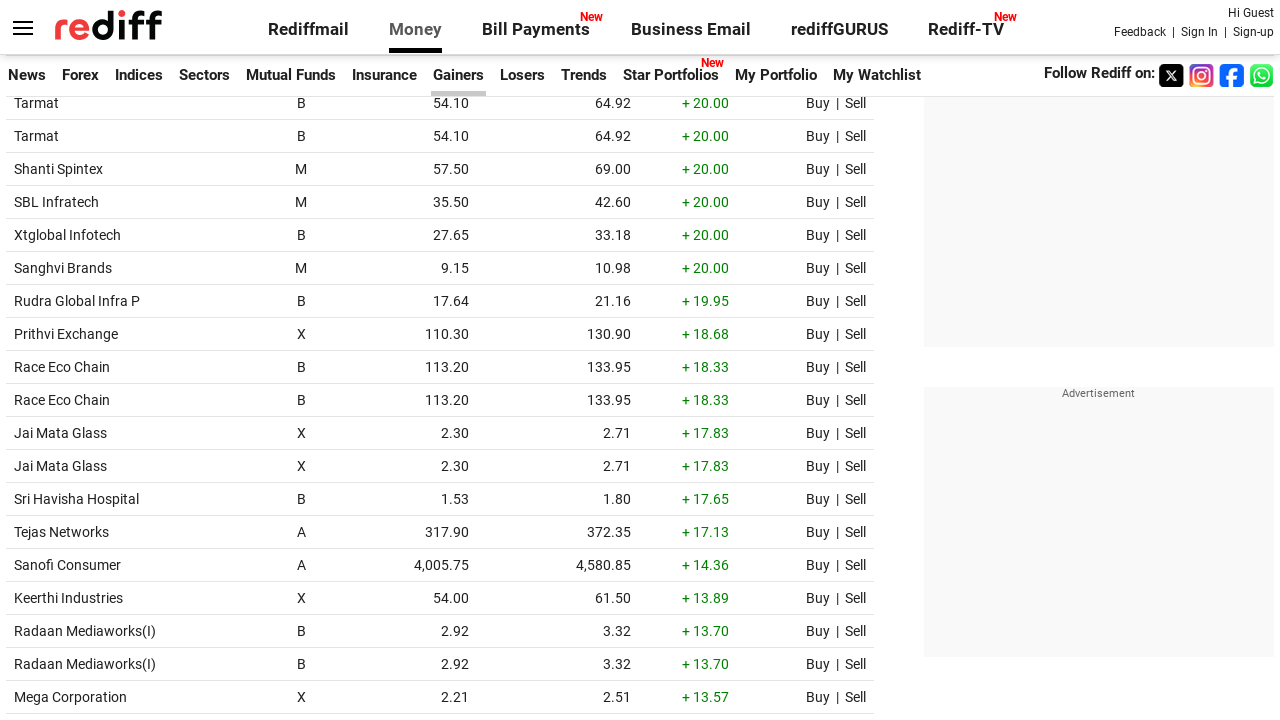

Retrieved current price text from row 73: 134.90
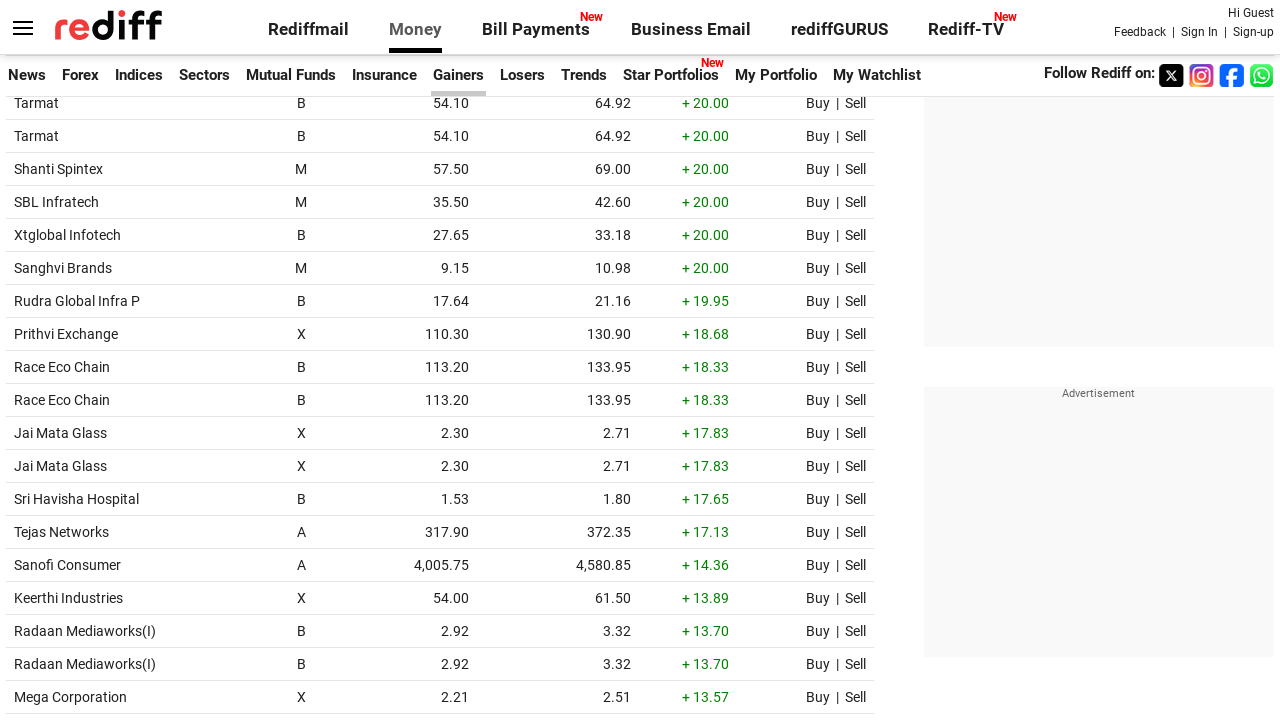

Retrieved current price text from row 74: 86.00
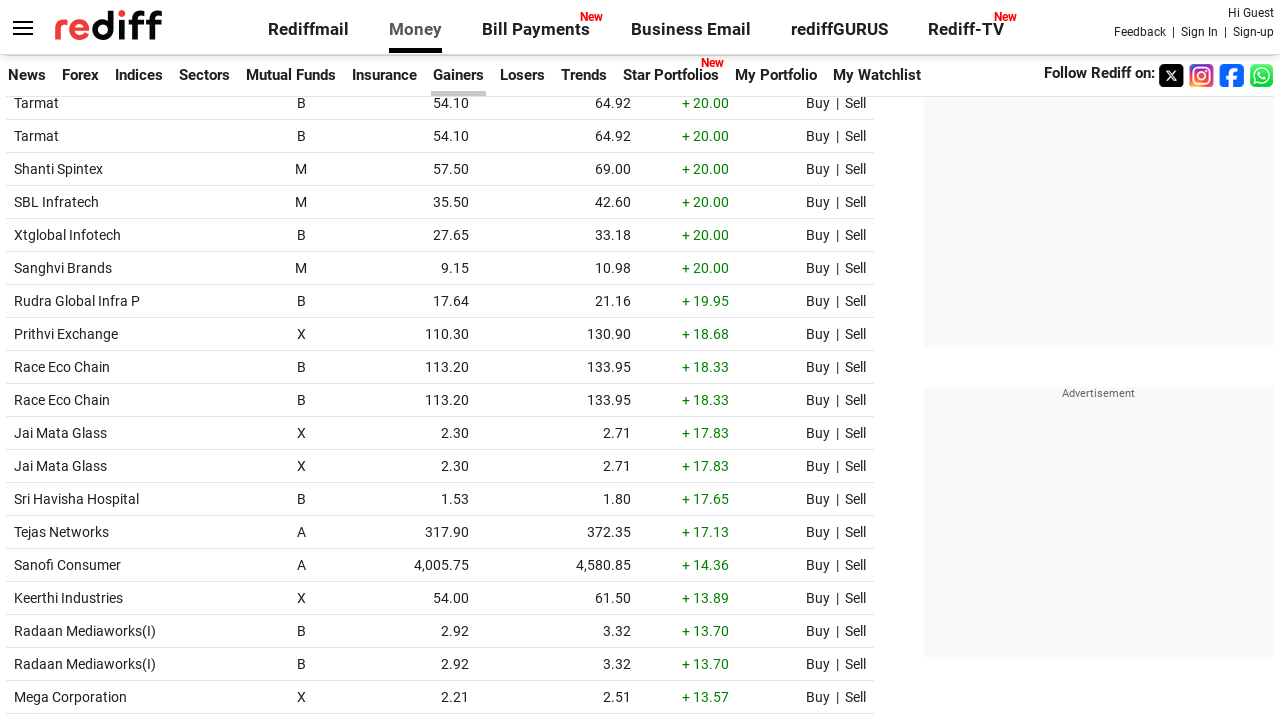

Retrieved current price text from row 75: 50.00
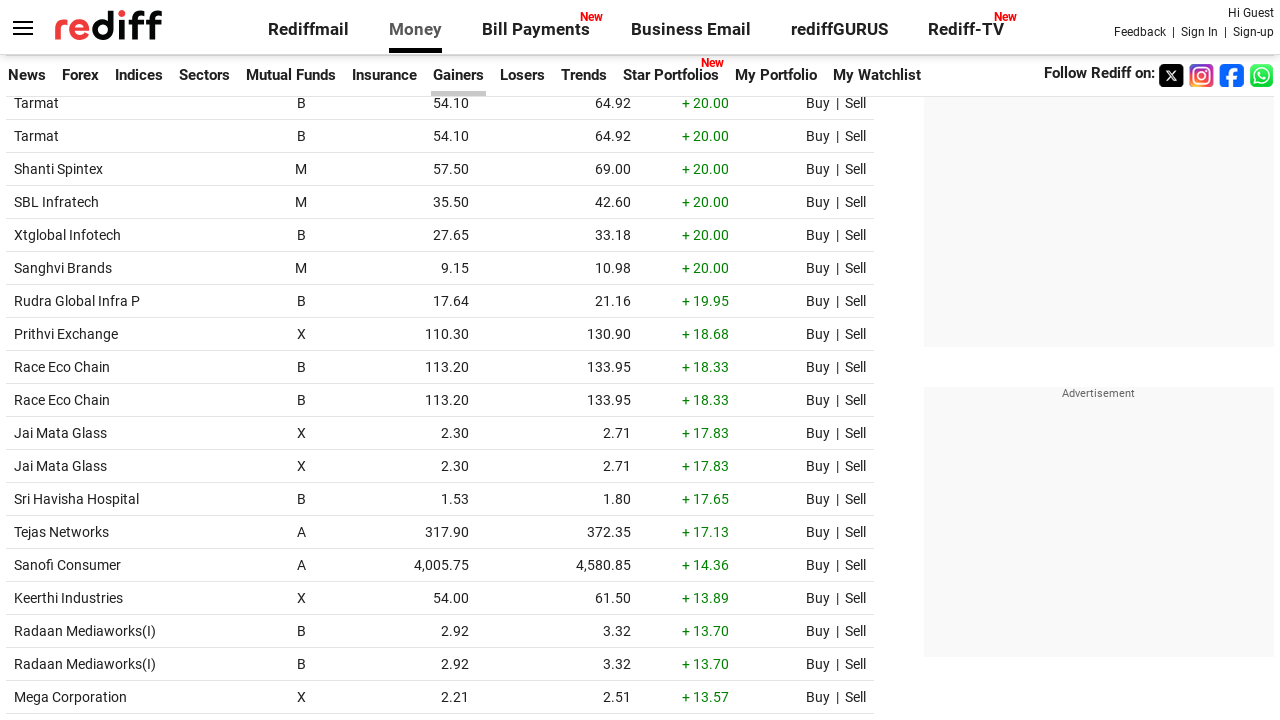

Retrieved current price text from row 76: 50.00
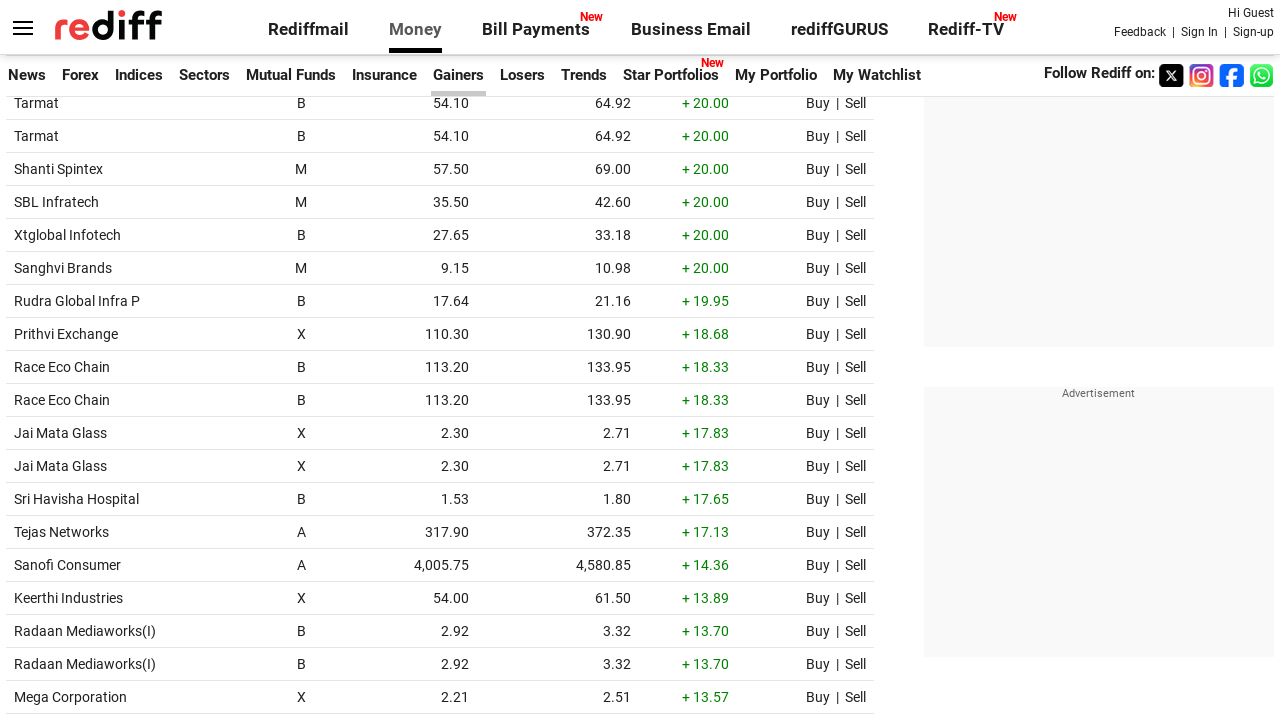

Retrieved current price text from row 77: 18.45
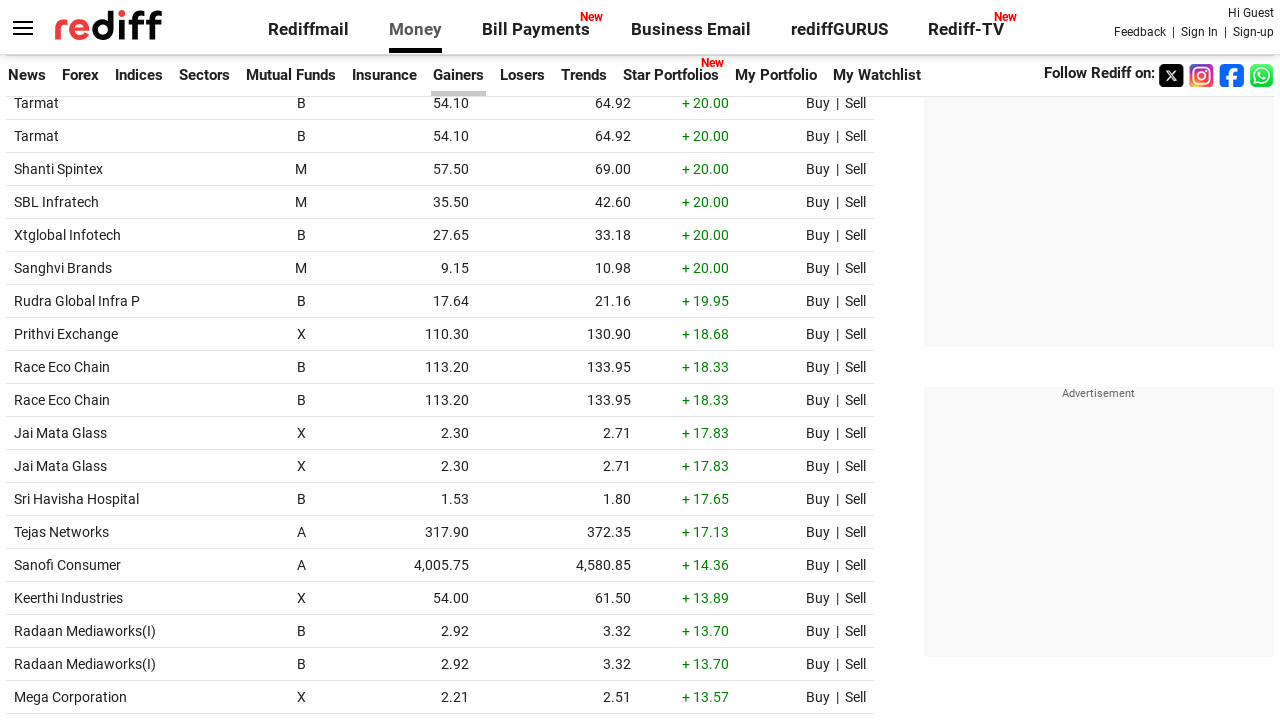

Retrieved current price text from row 78: 18.45
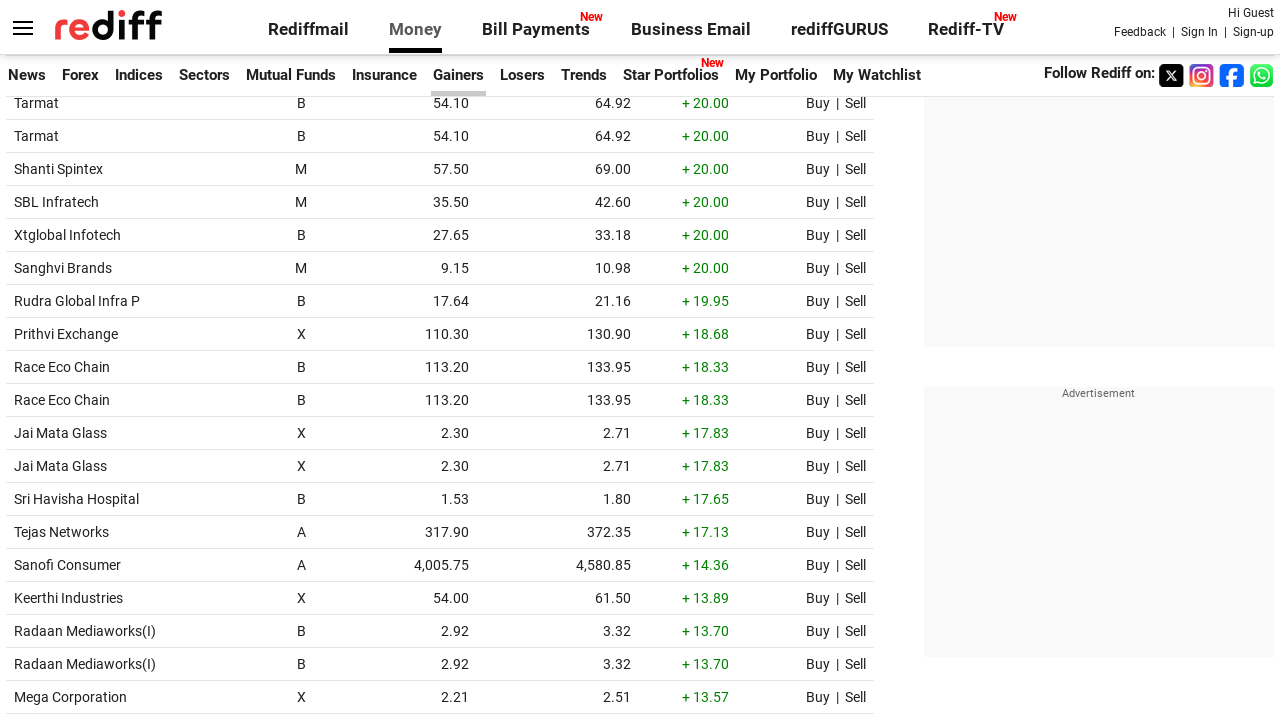

Retrieved current price text from row 79: 370.00
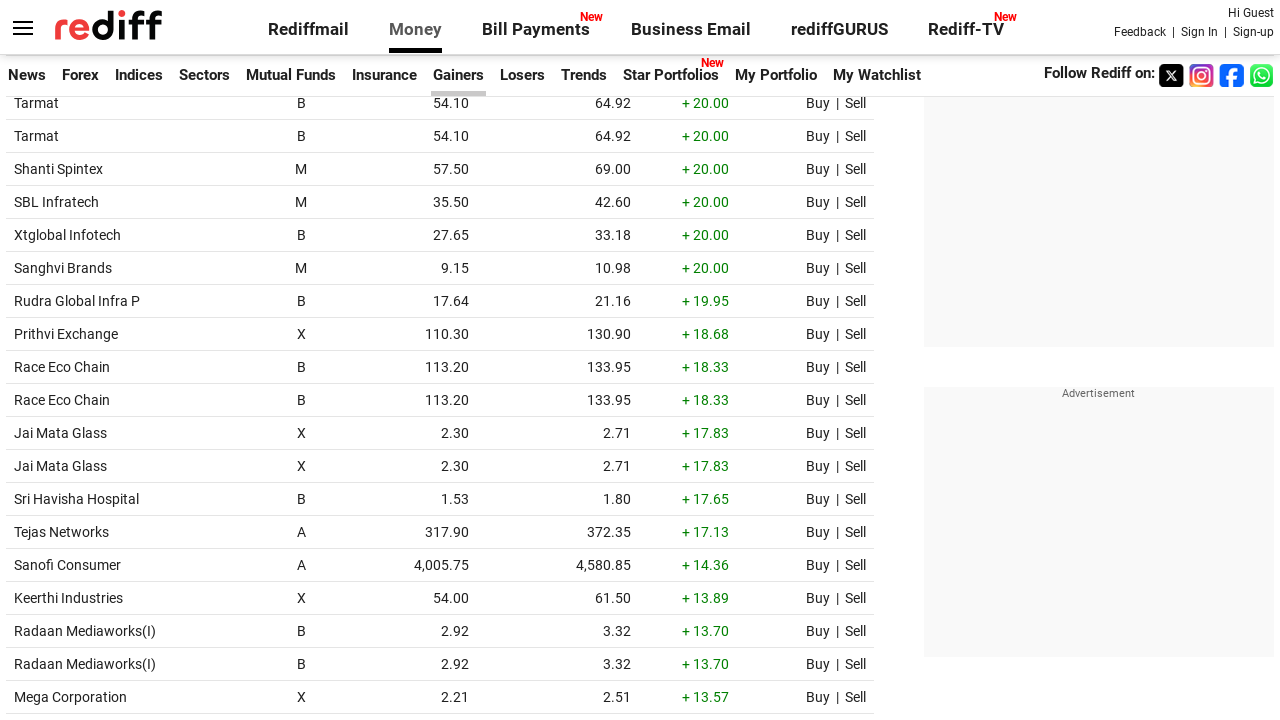

Retrieved current price text from row 80: 16.00
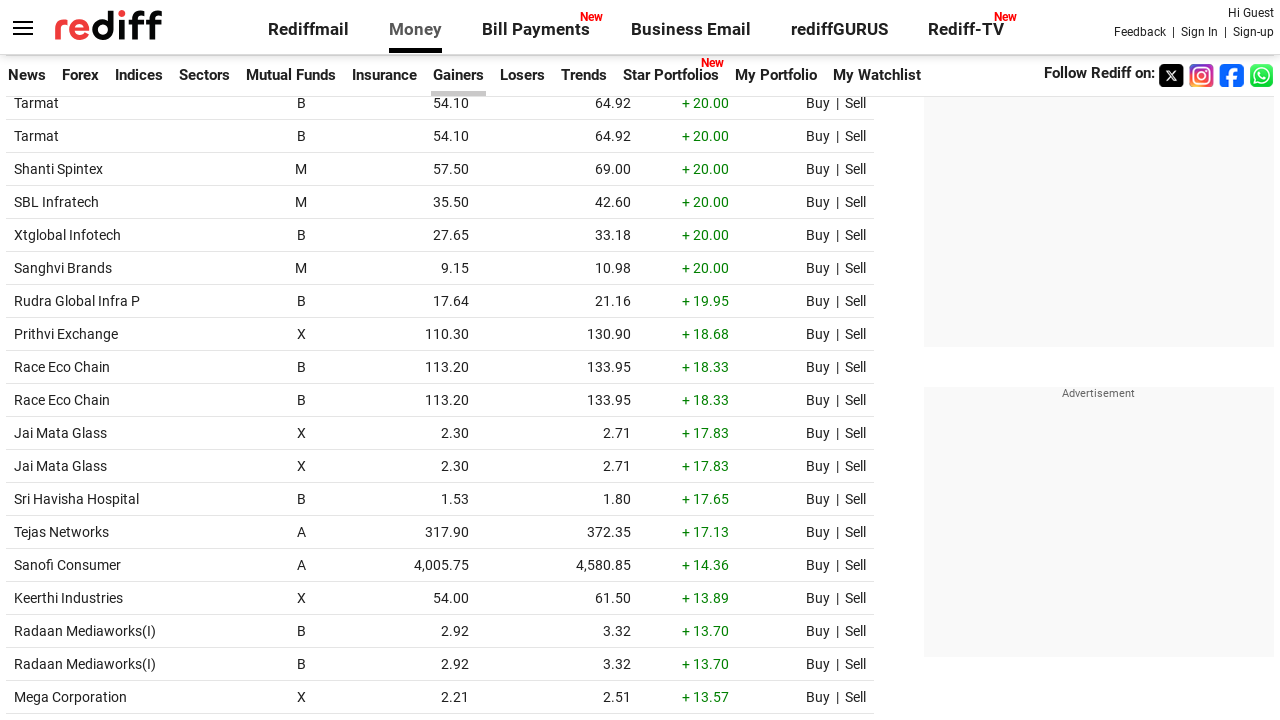

Retrieved current price text from row 81: 7.87
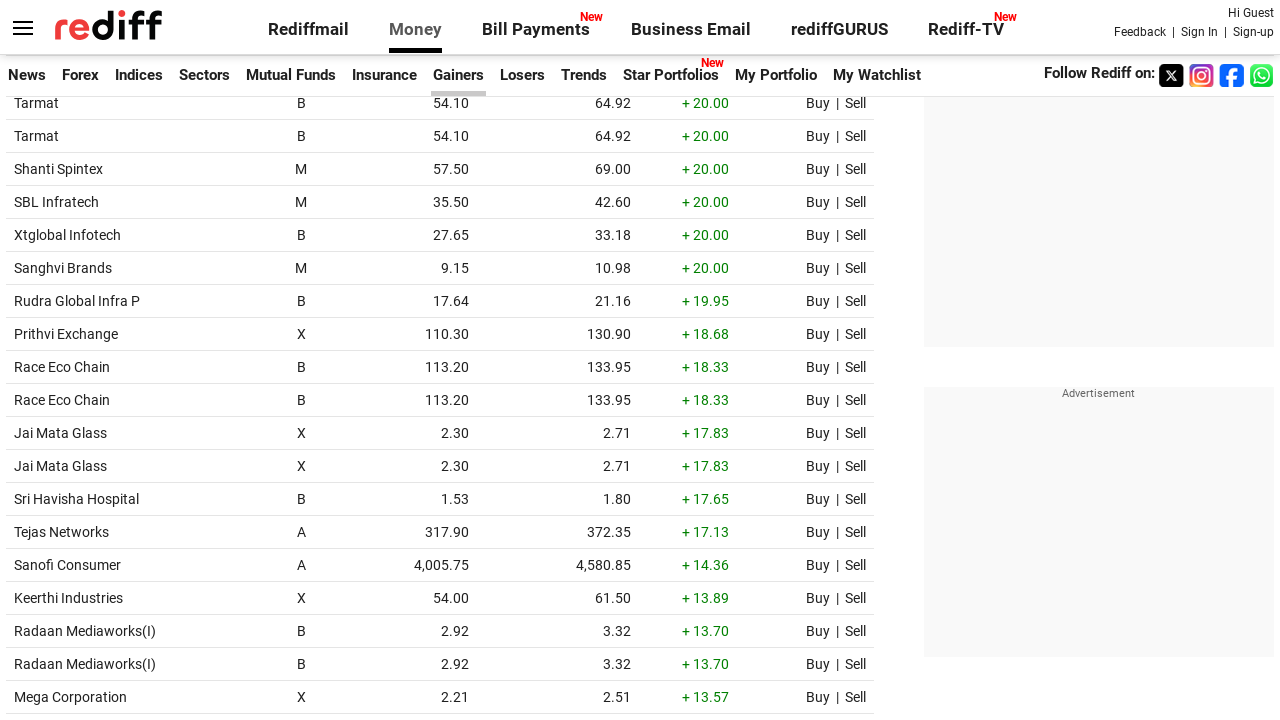

Retrieved current price text from row 82: 7.87
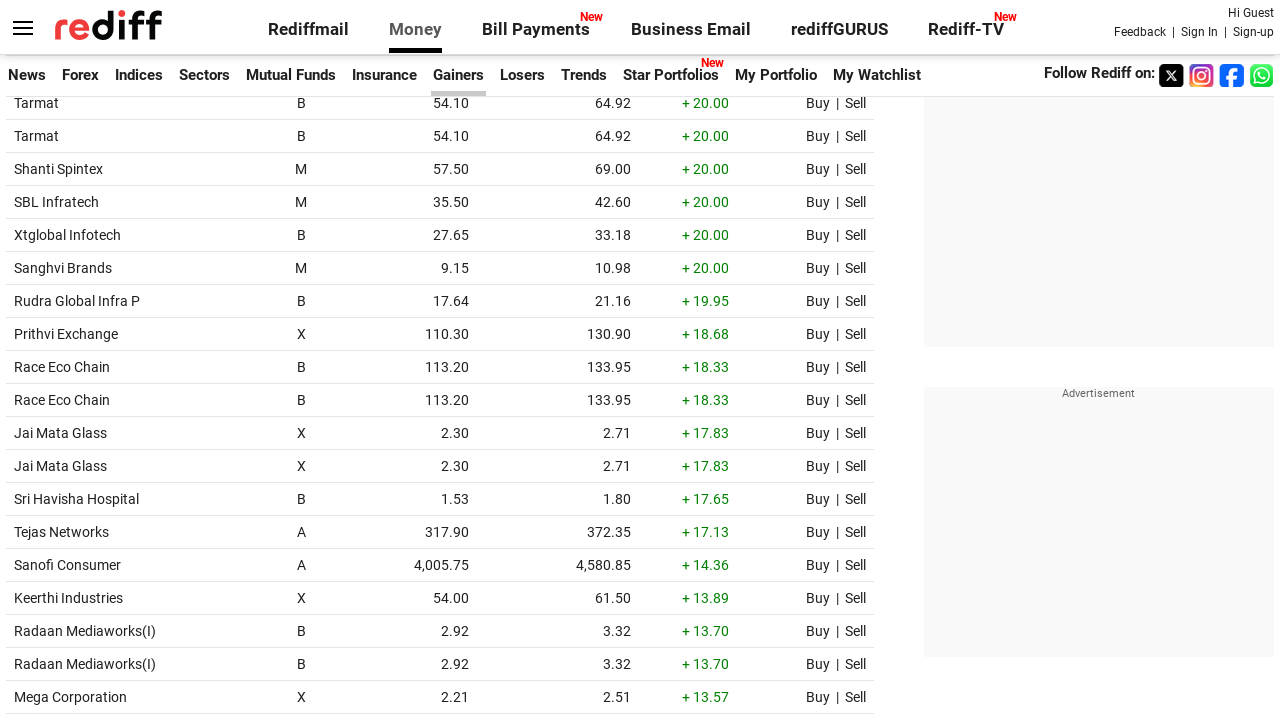

Retrieved current price text from row 83: 488.80
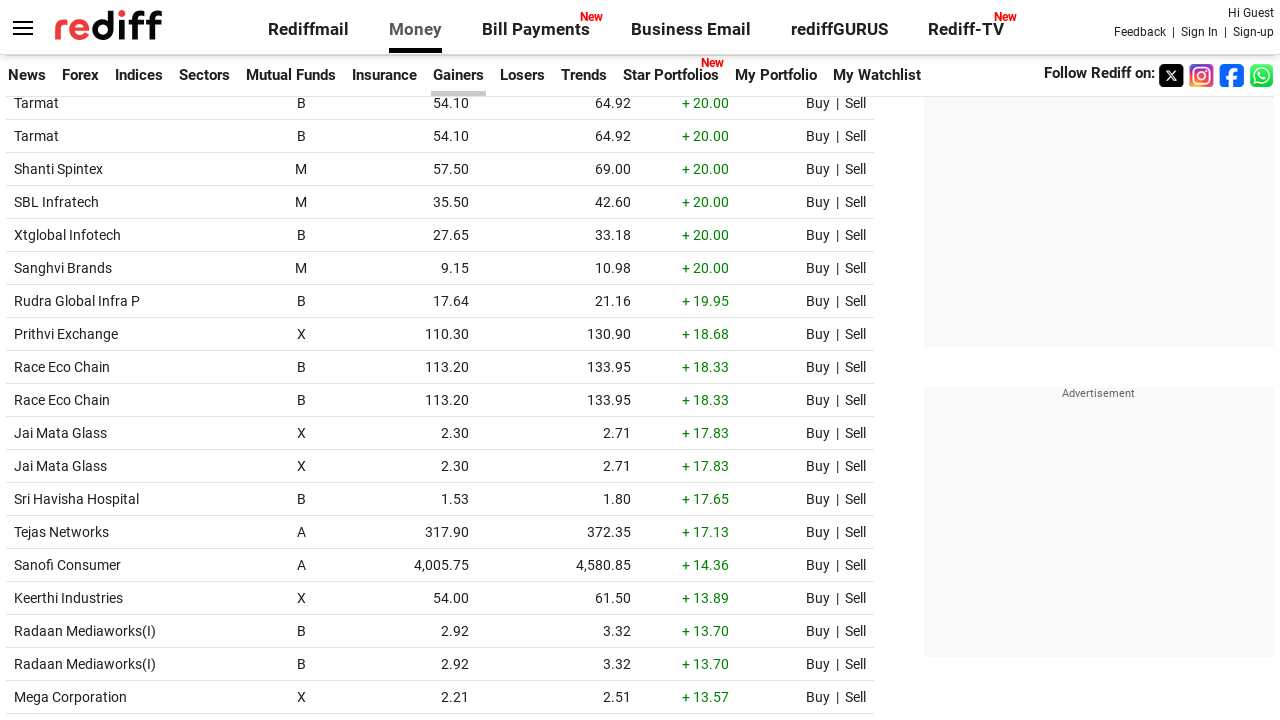

Retrieved current price text from row 84: 19.50
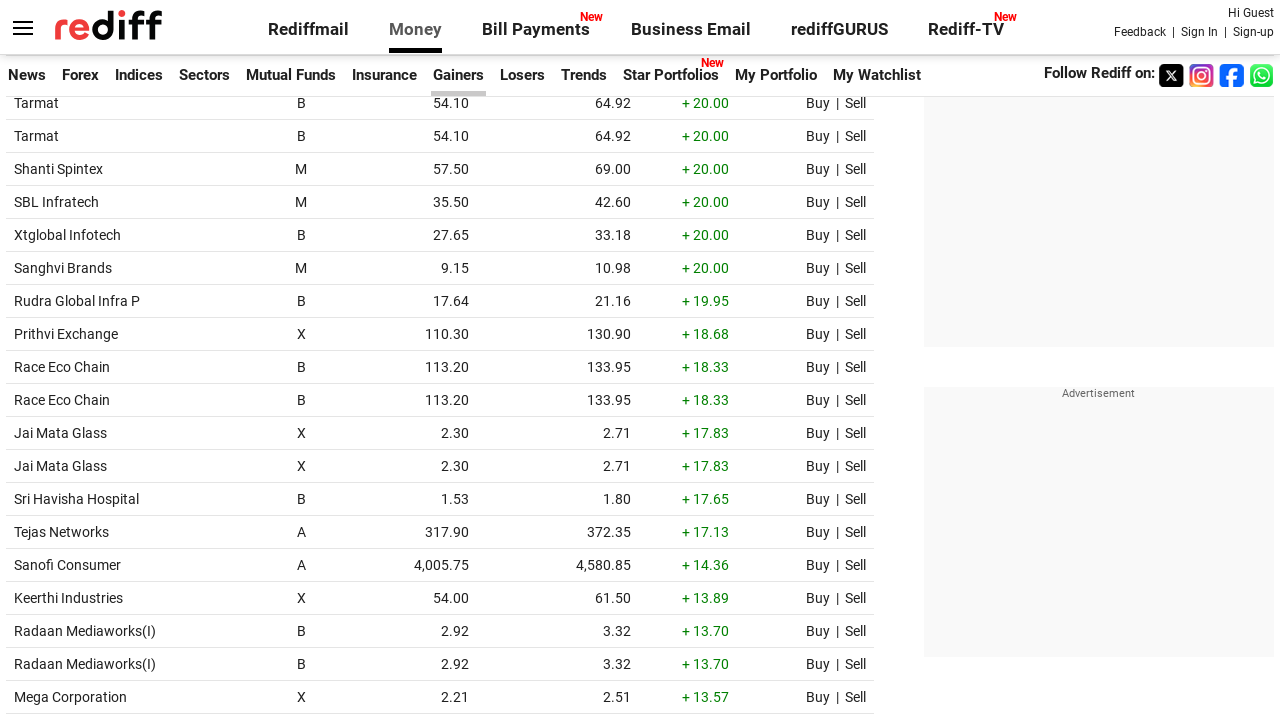

Retrieved current price text from row 85: 19.50
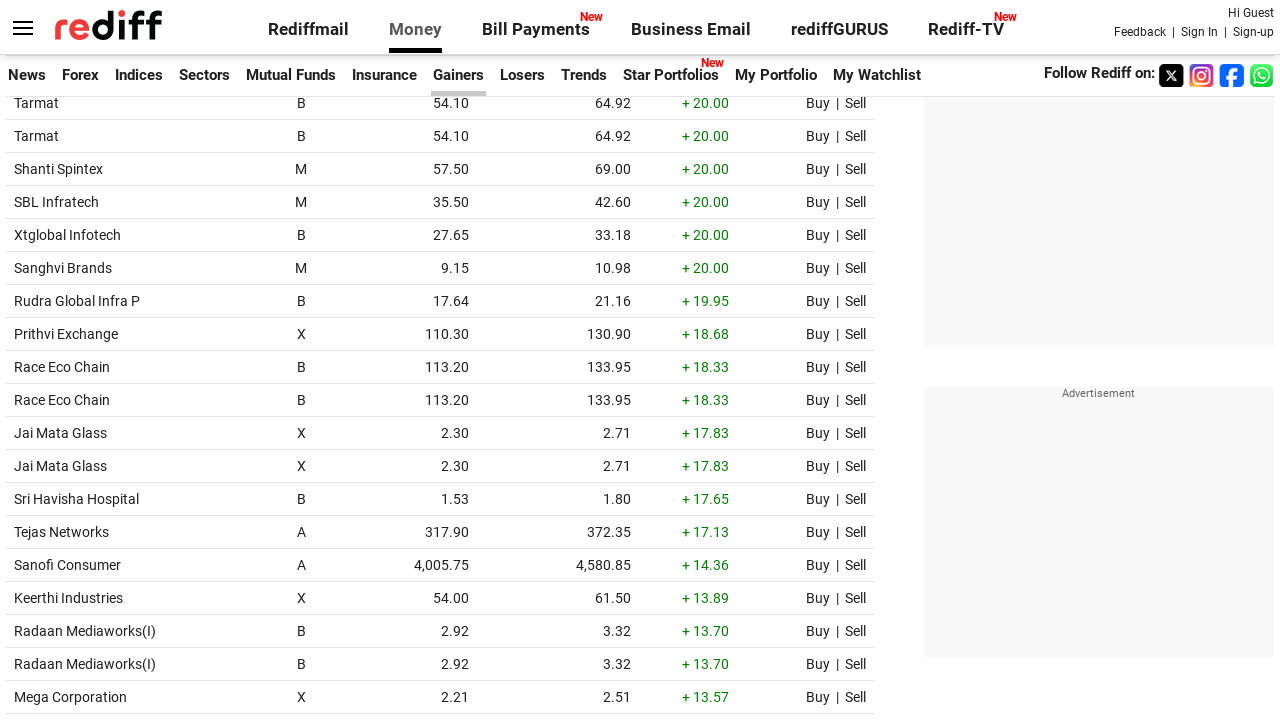

Retrieved current price text from row 86: 1,446.00
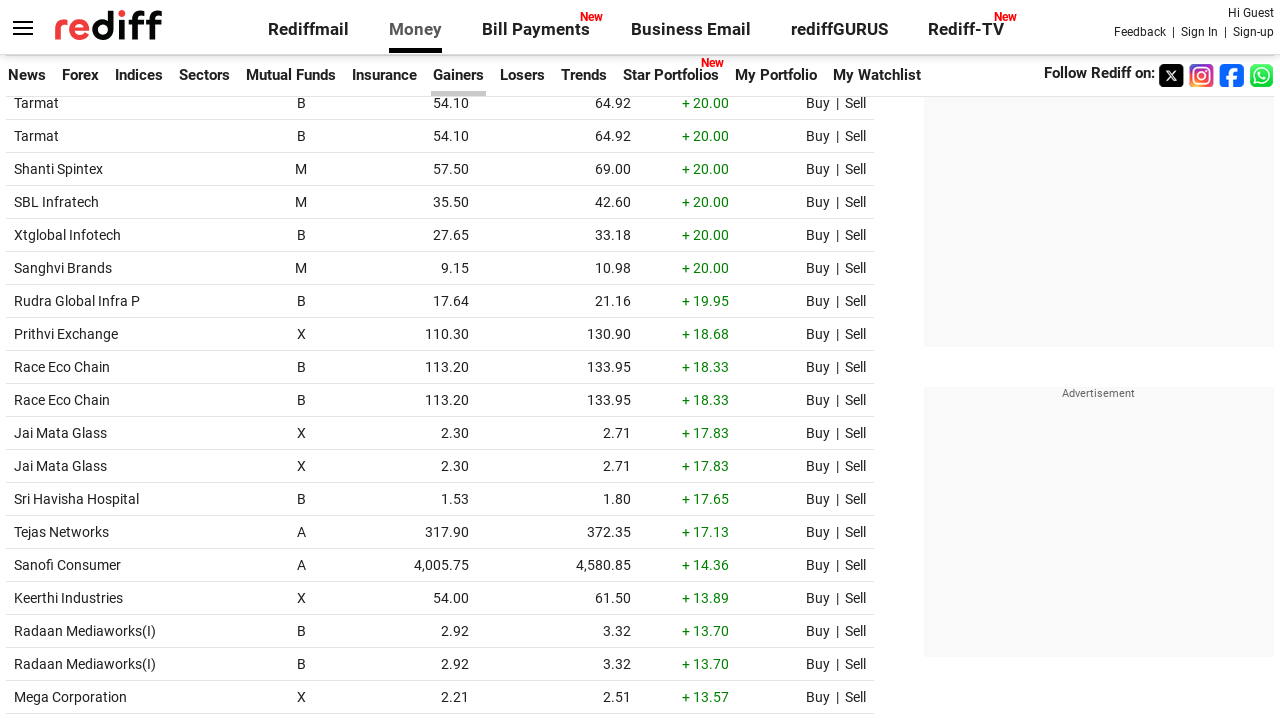

Retrieved current price text from row 87: 121.25
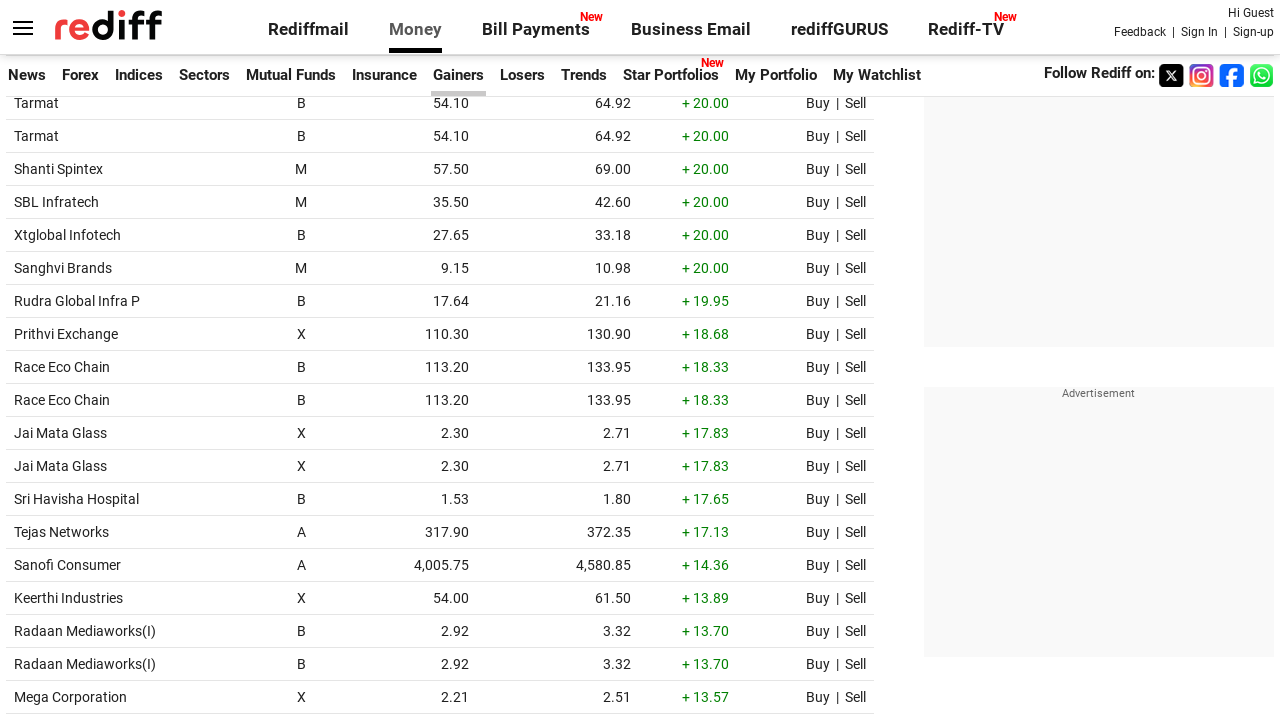

Retrieved current price text from row 88: 23.00
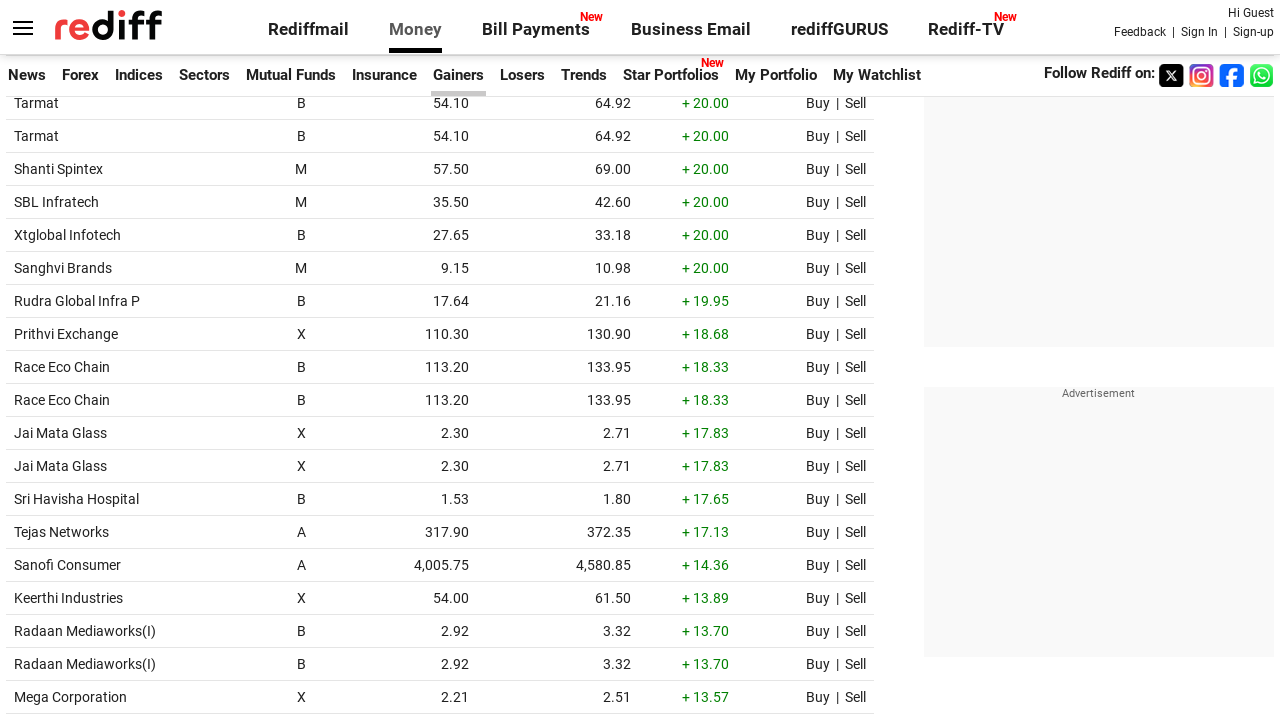

Retrieved current price text from row 89: 39.99
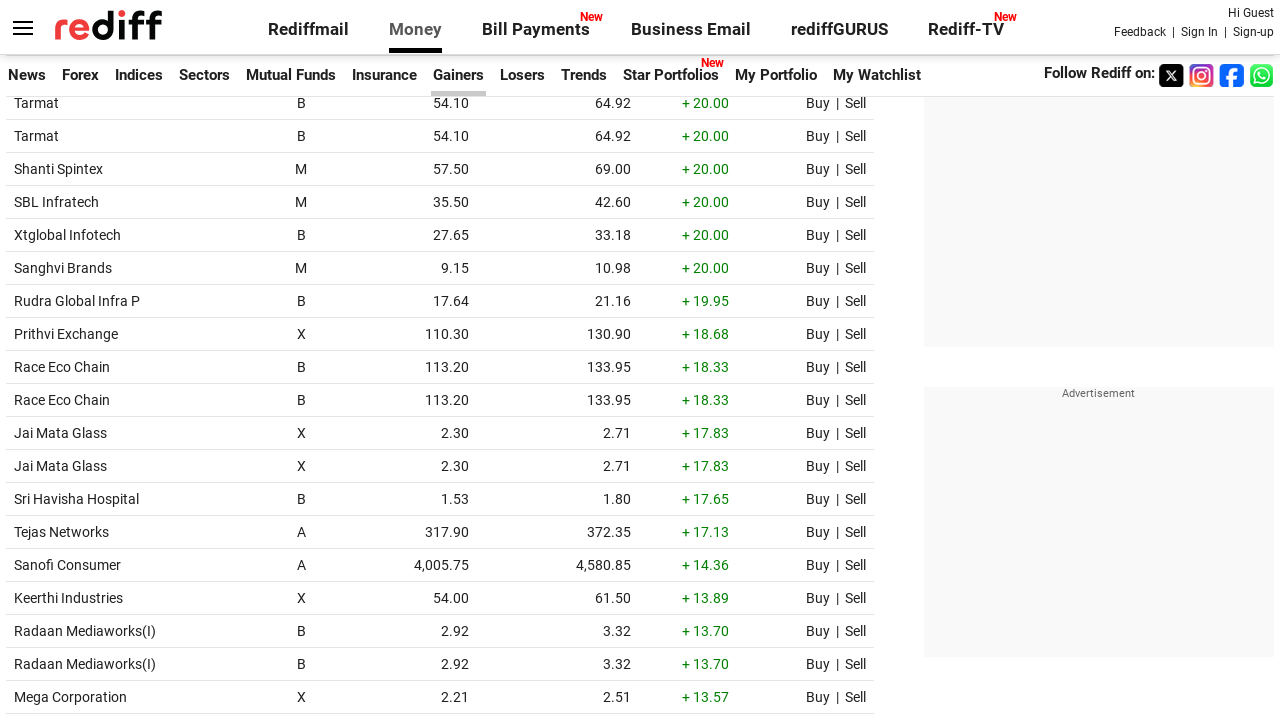

Retrieved current price text from row 90: 23.78
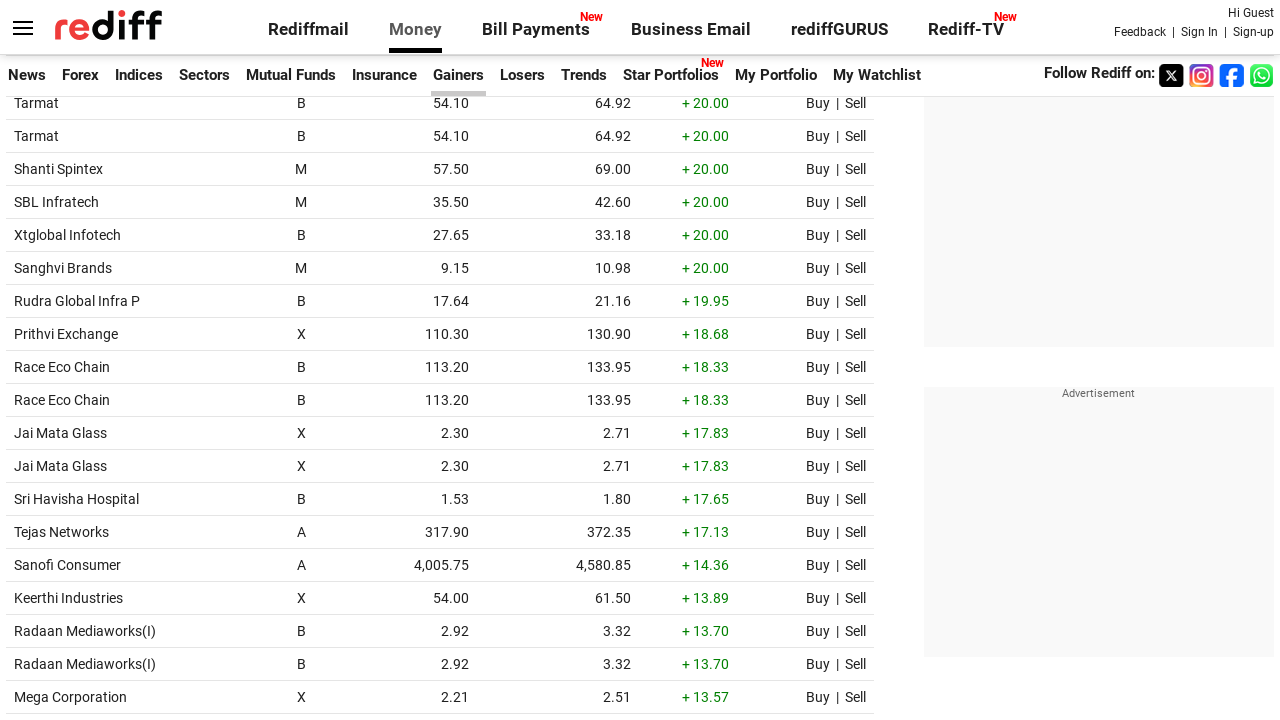

Retrieved current price text from row 91: 22.69
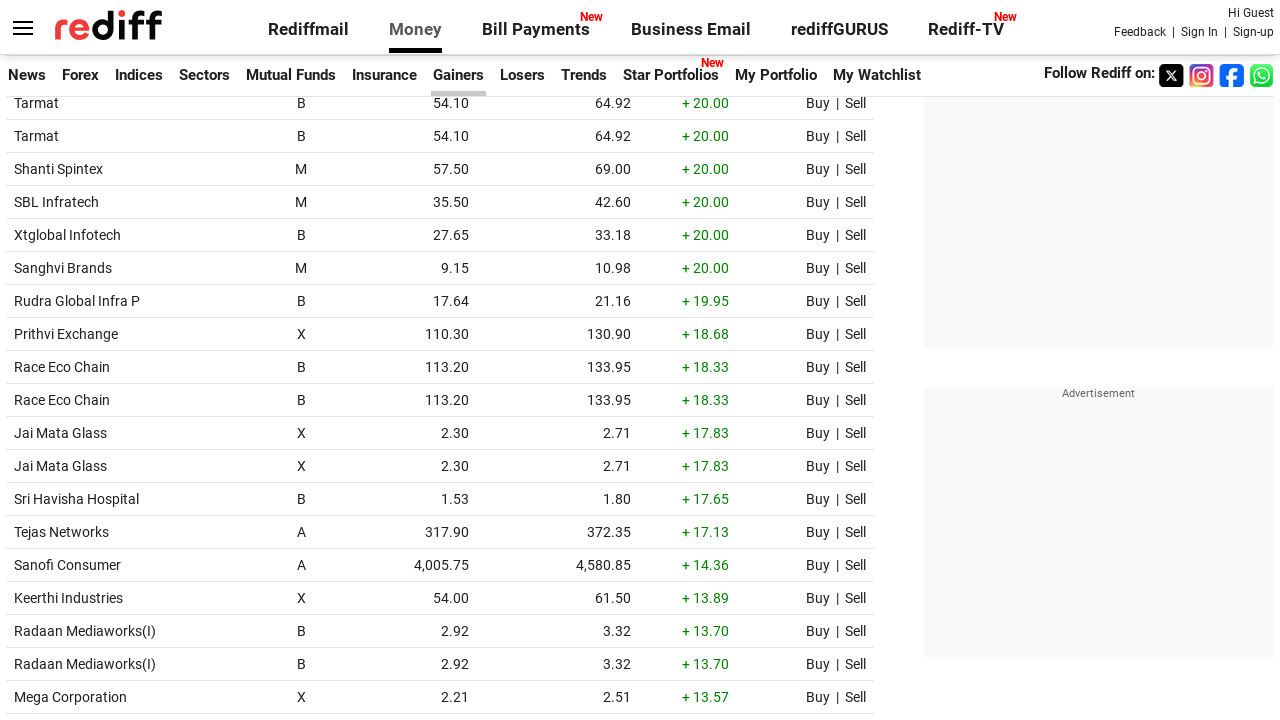

Retrieved current price text from row 92: 125.95
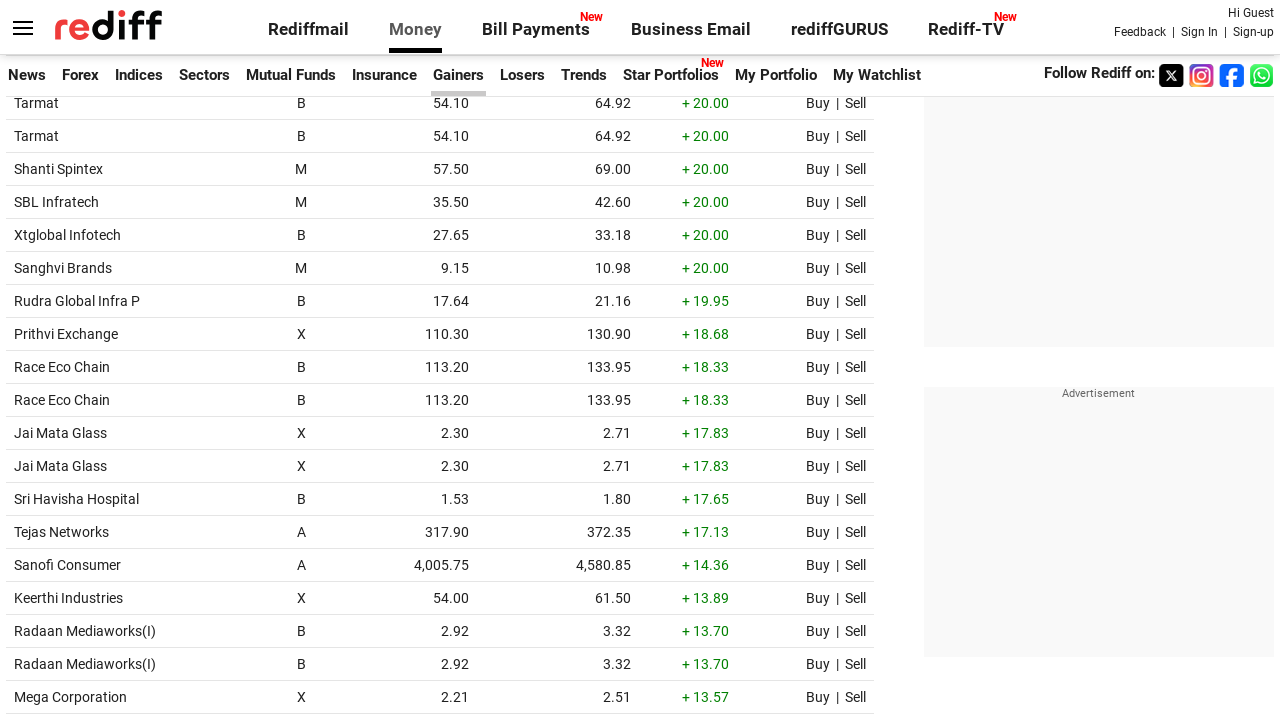

Retrieved current price text from row 93: 22.69
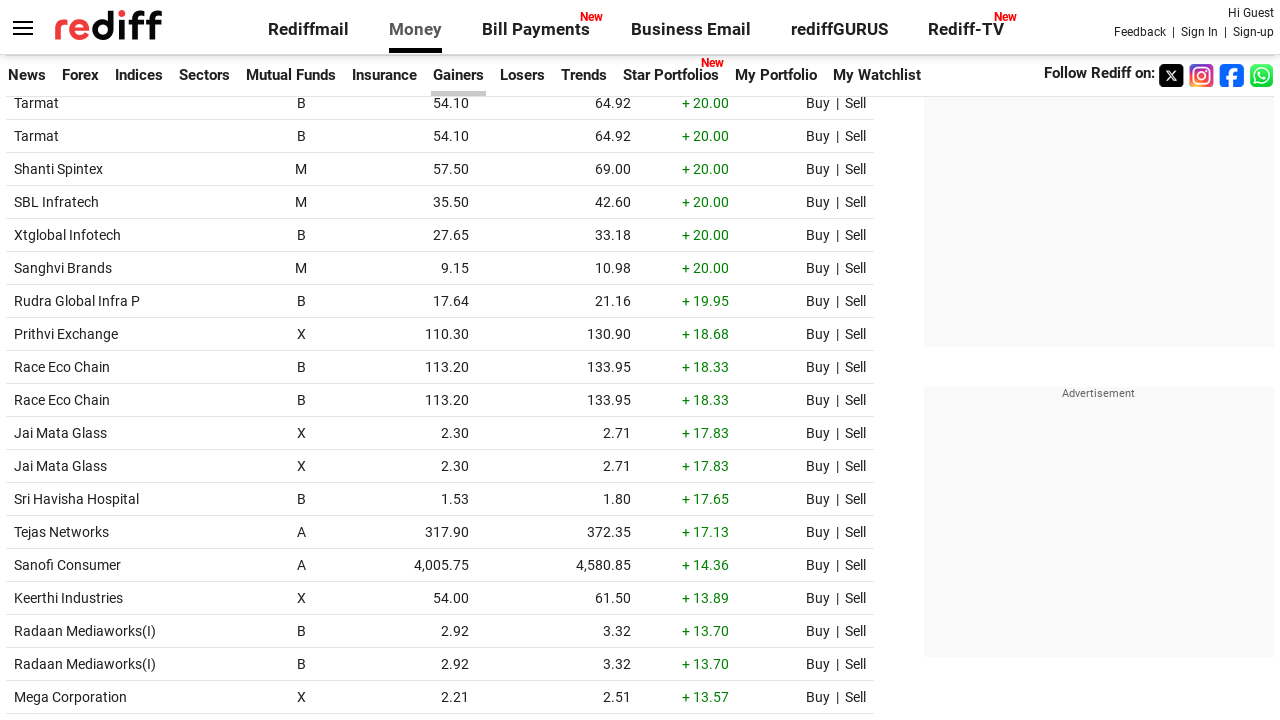

Retrieved current price text from row 94: 9.89
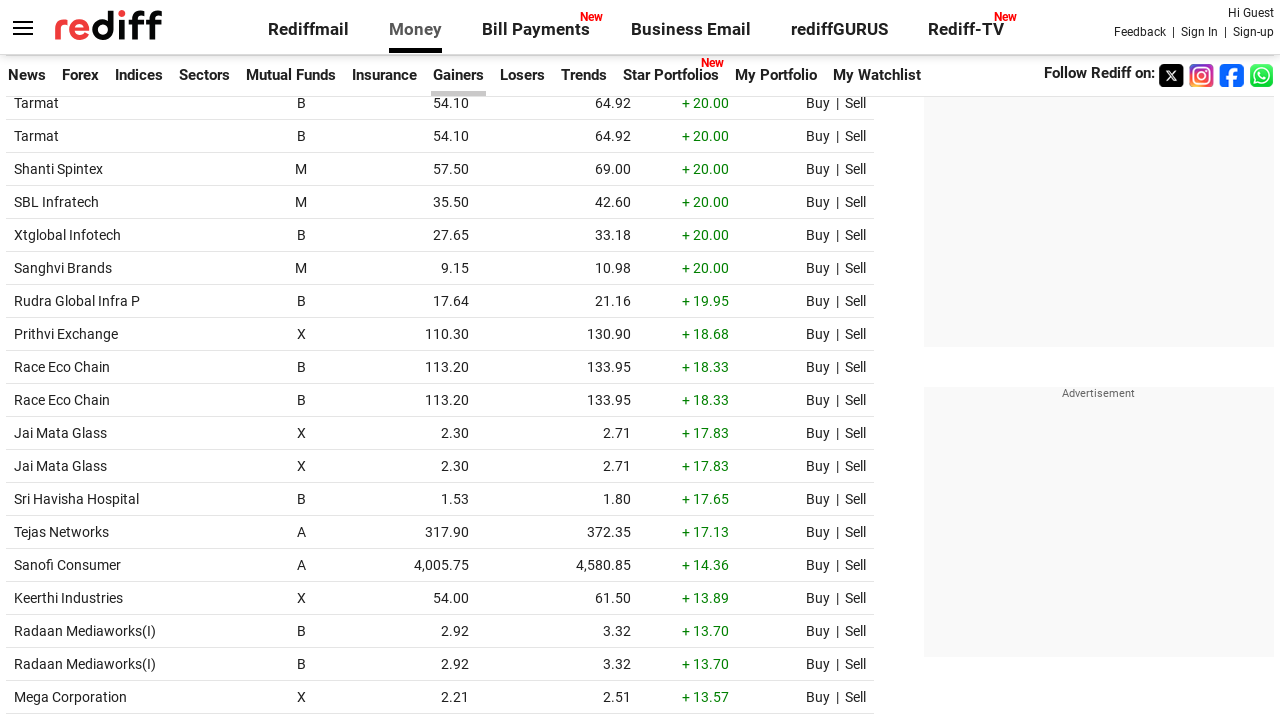

Retrieved current price text from row 95: 9.89
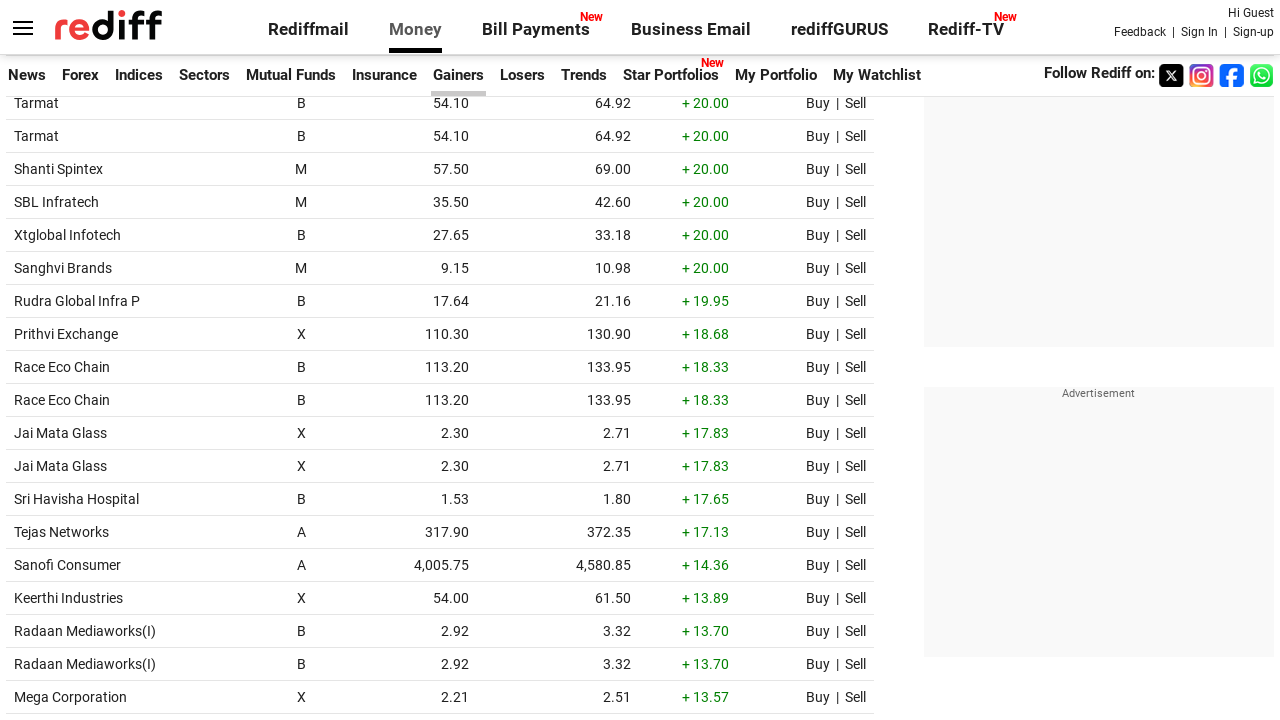

Retrieved current price text from row 96: 26.50
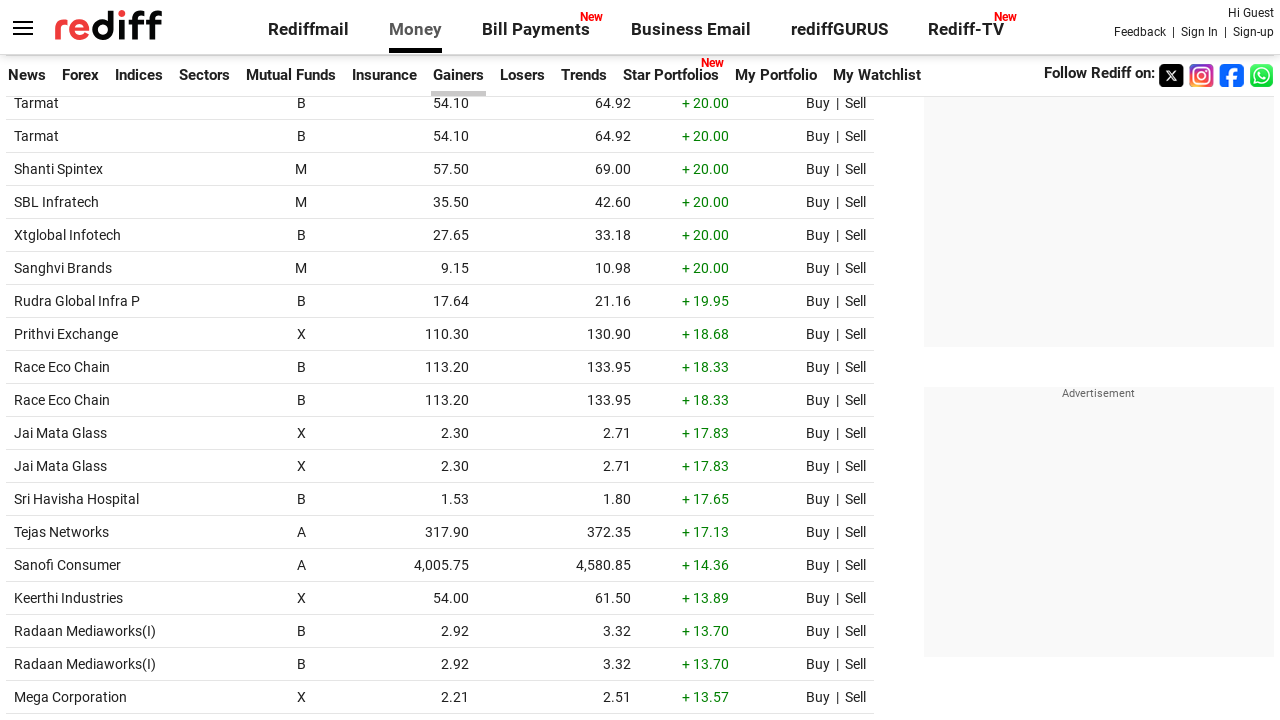

Retrieved current price text from row 97: 91.30
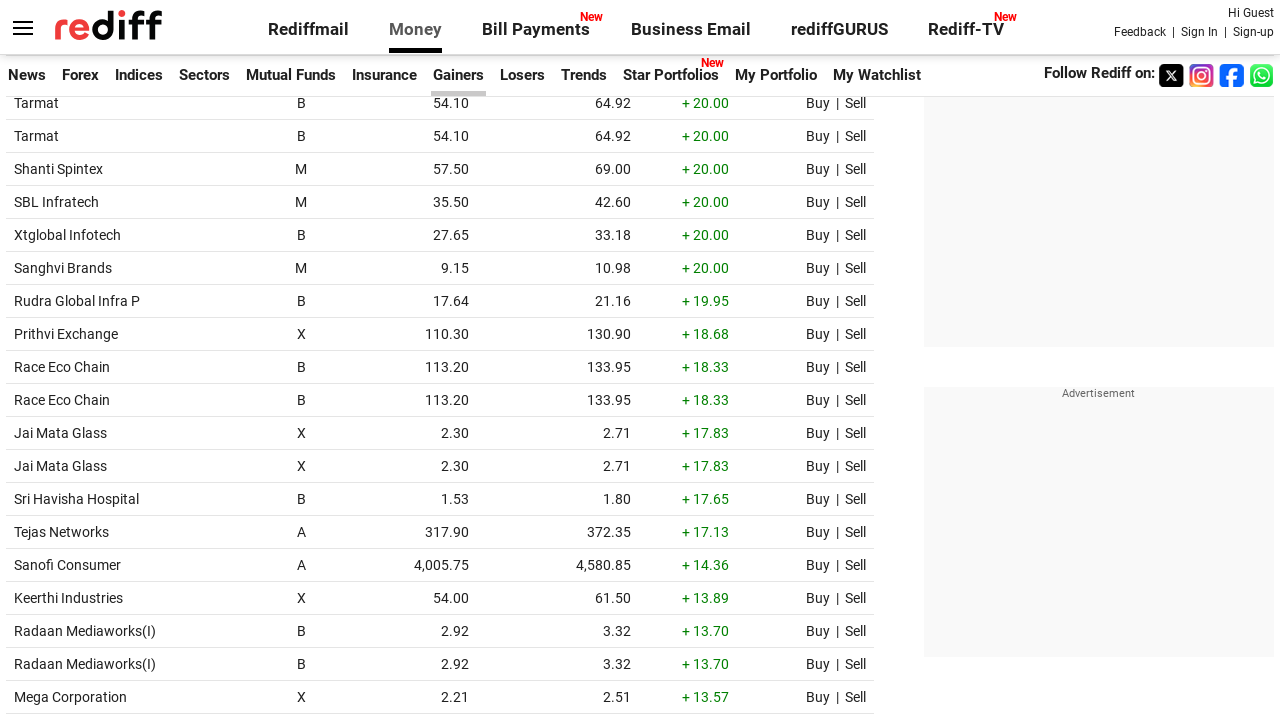

Retrieved current price text from row 98: 15.41
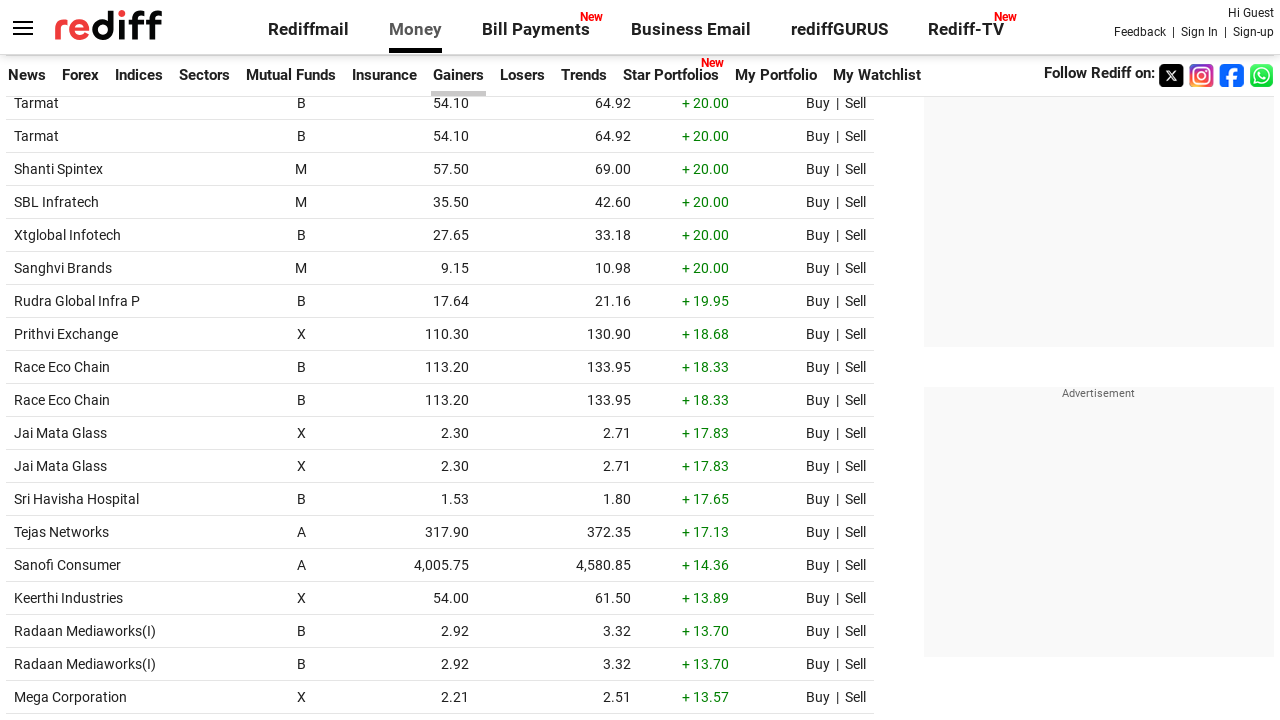

Retrieved current price text from row 99: 292.95
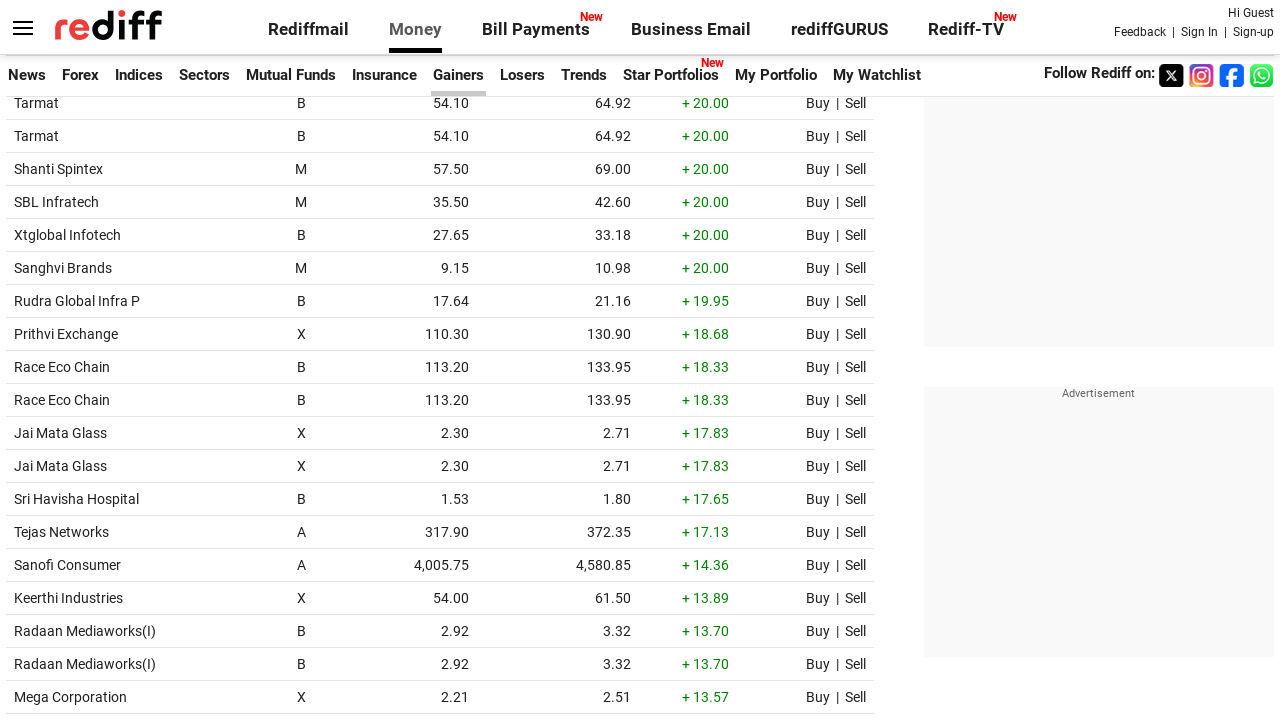

Retrieved current price text from row 100: 292.95
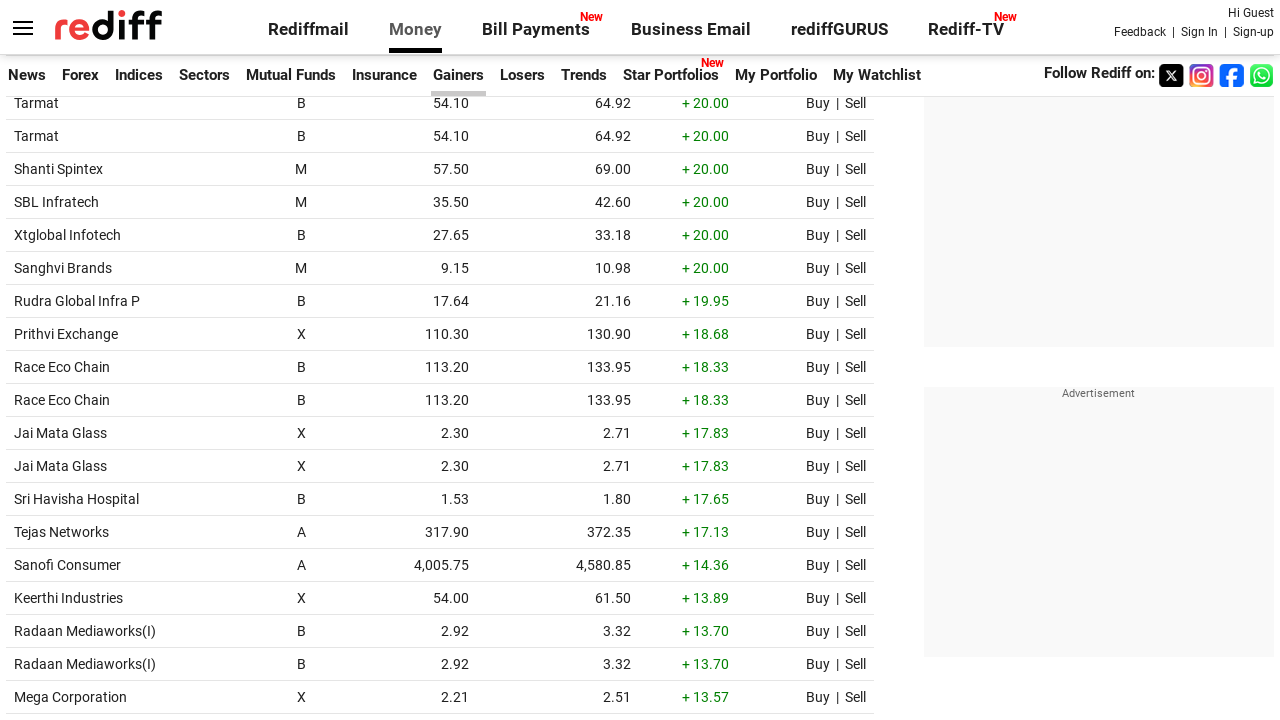

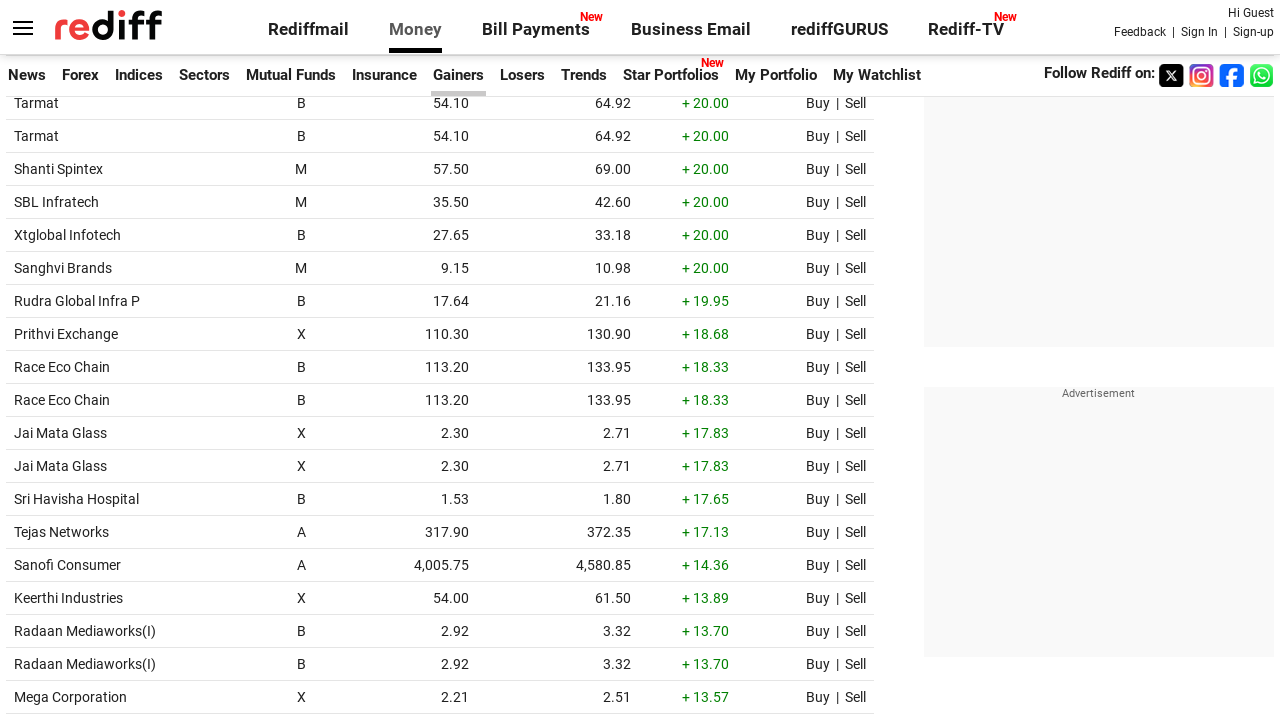